Tests filling a large form by entering text into all input fields and clicking the submit button

Starting URL: http://suninjuly.github.io/huge_form.html

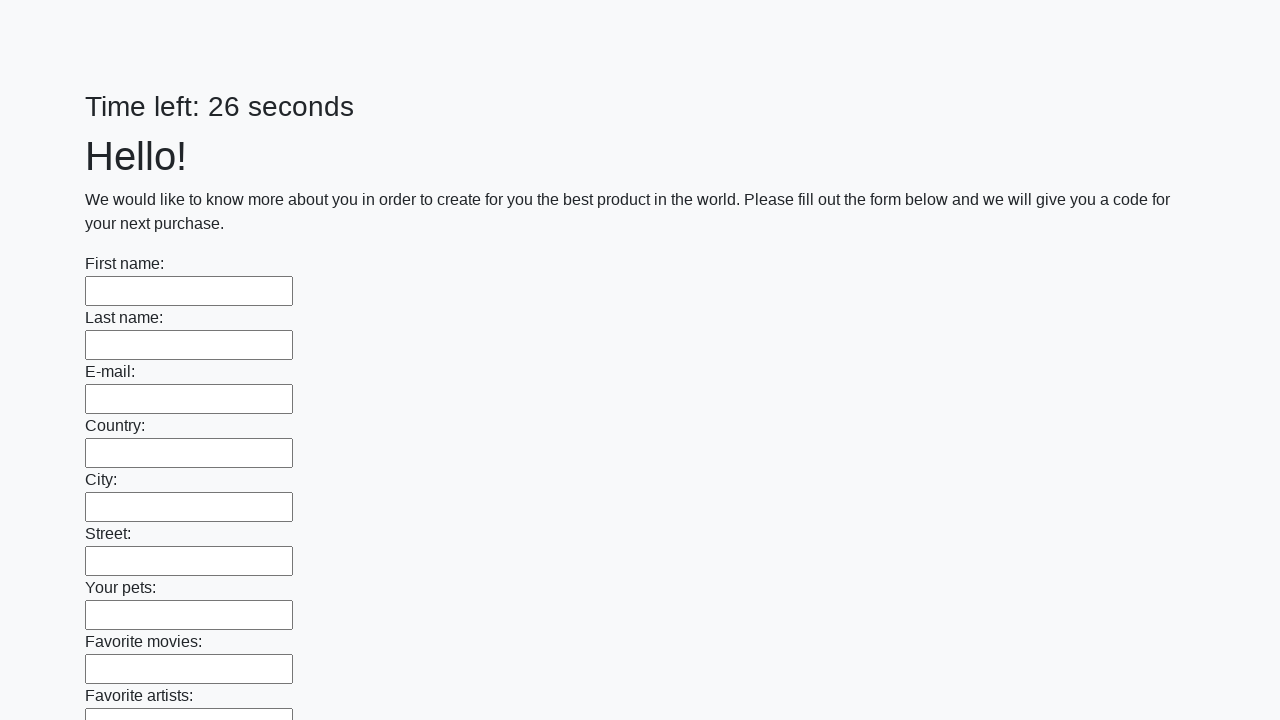

Located all input elements on the form
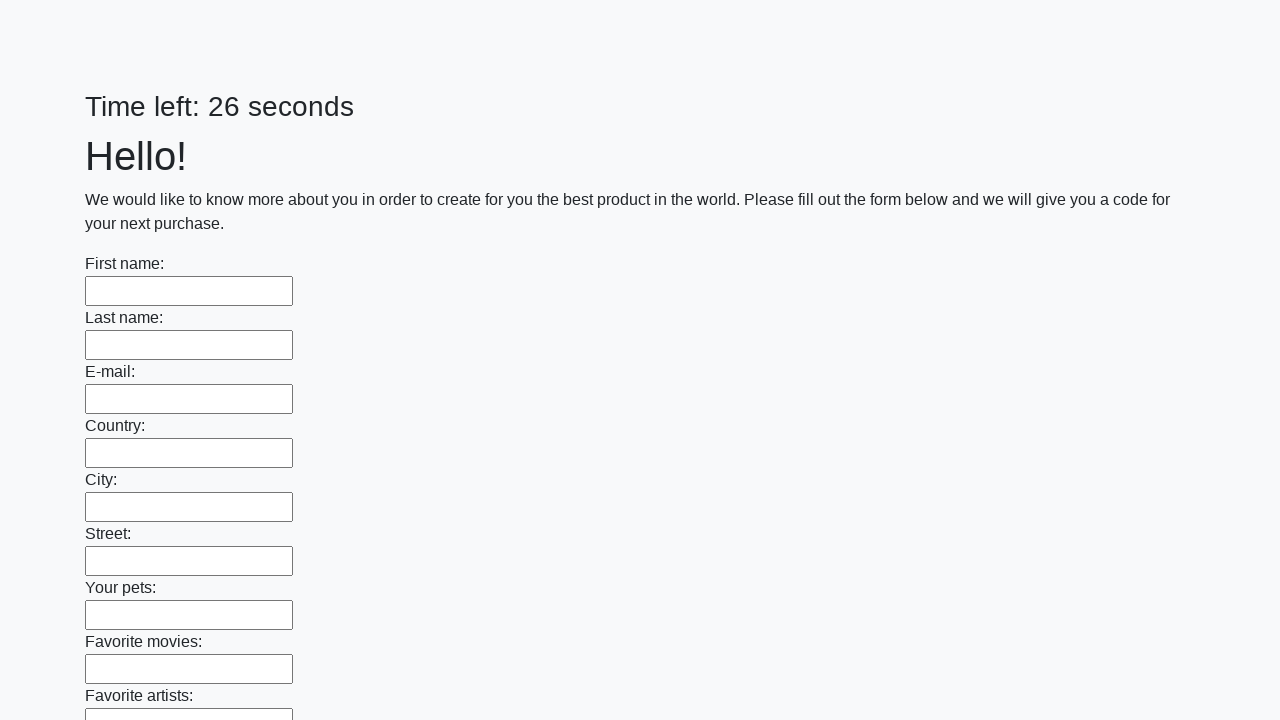

Filled input field with 'Мой ответ' on input >> nth=0
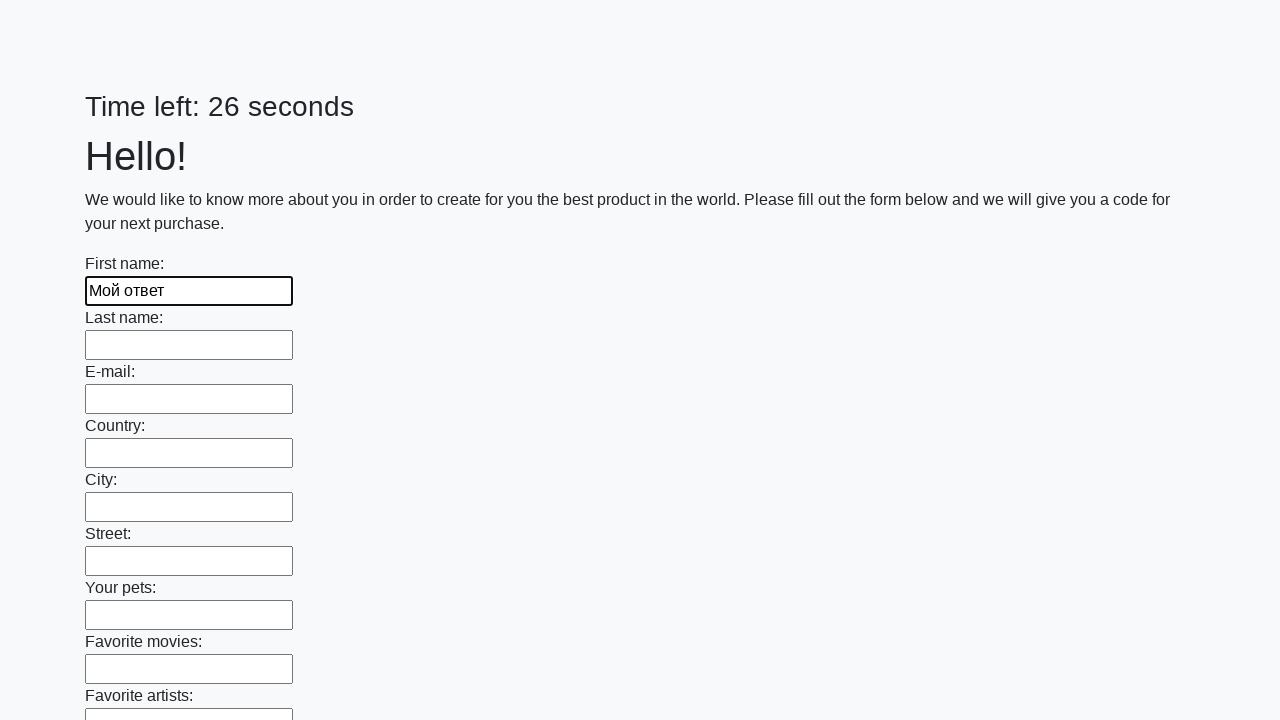

Filled input field with 'Мой ответ' on input >> nth=1
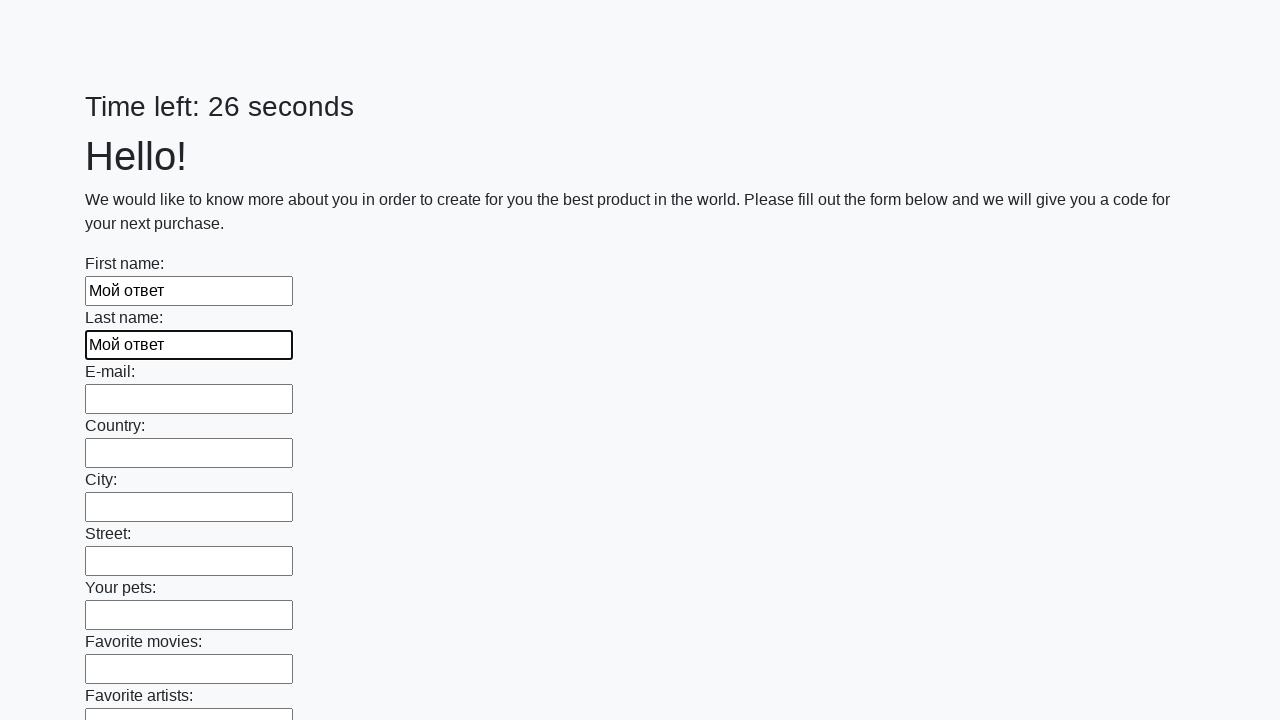

Filled input field with 'Мой ответ' on input >> nth=2
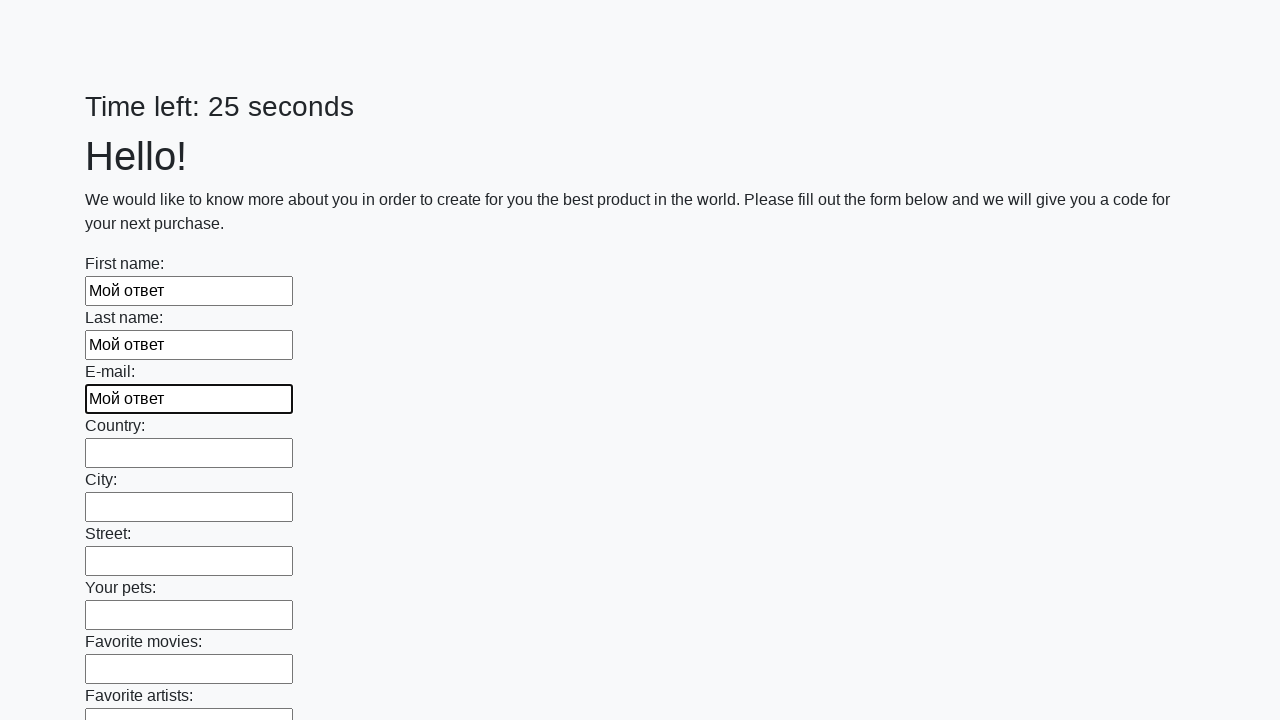

Filled input field with 'Мой ответ' on input >> nth=3
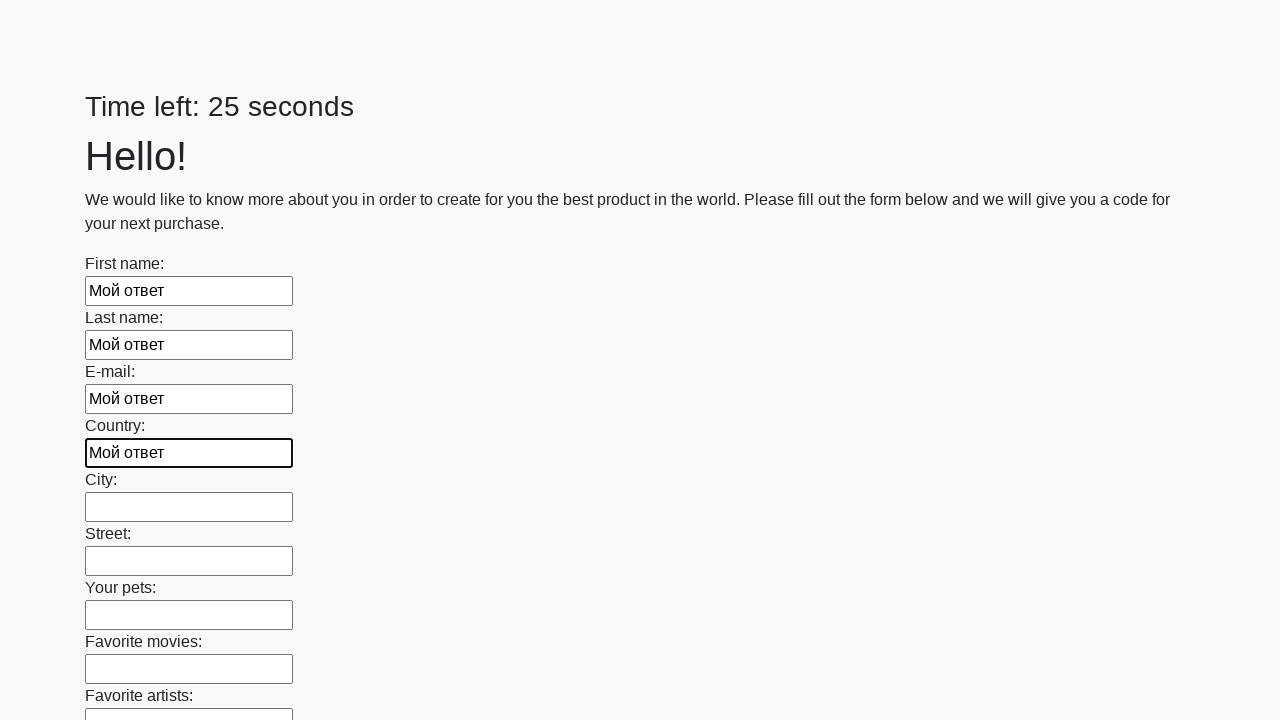

Filled input field with 'Мой ответ' on input >> nth=4
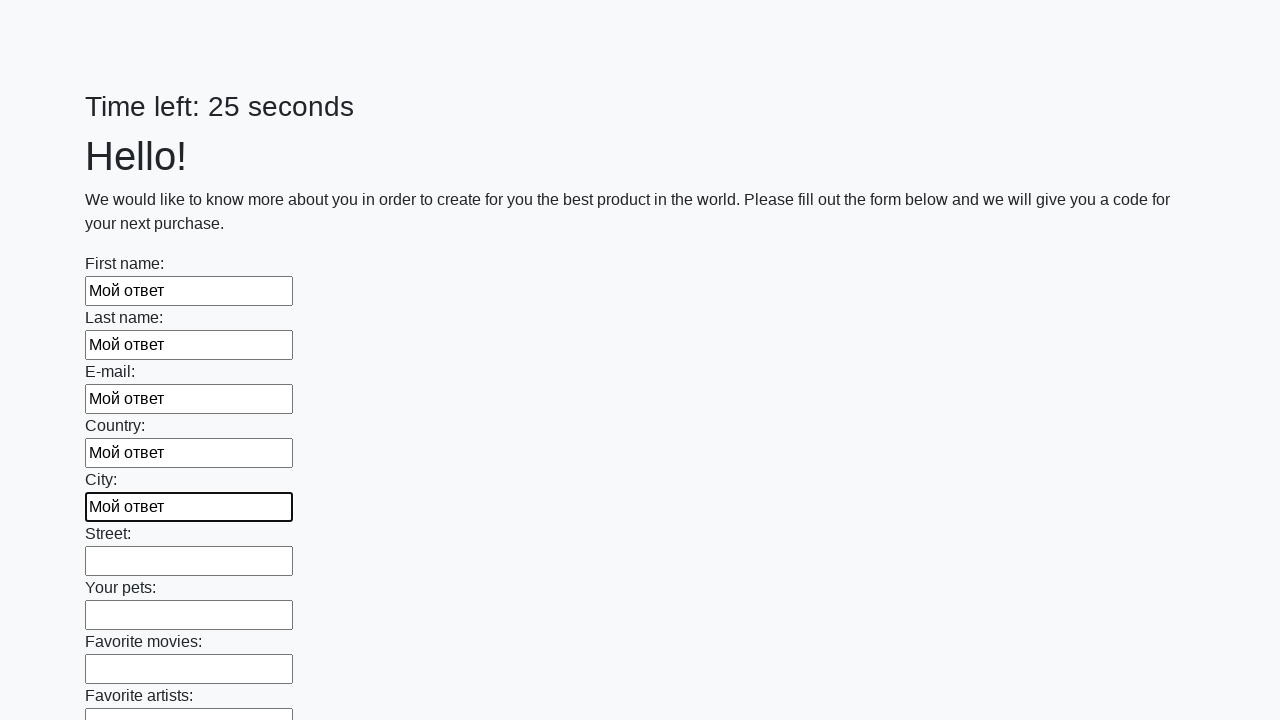

Filled input field with 'Мой ответ' on input >> nth=5
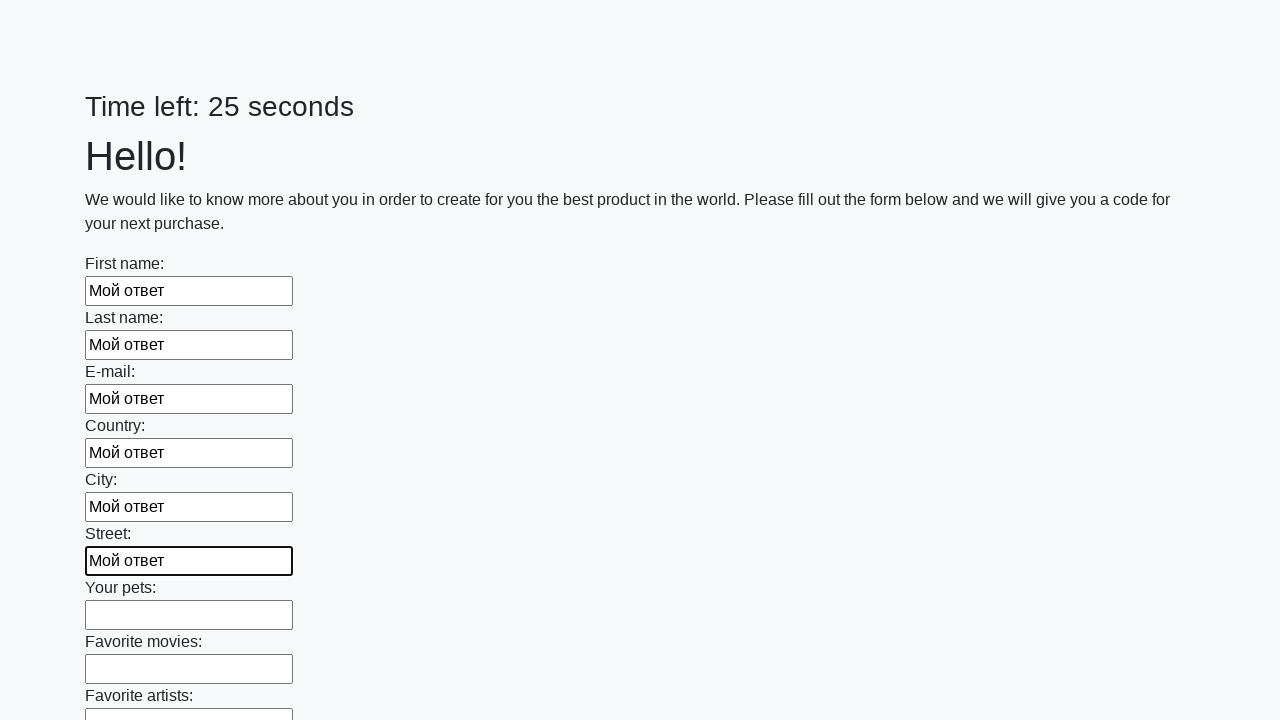

Filled input field with 'Мой ответ' on input >> nth=6
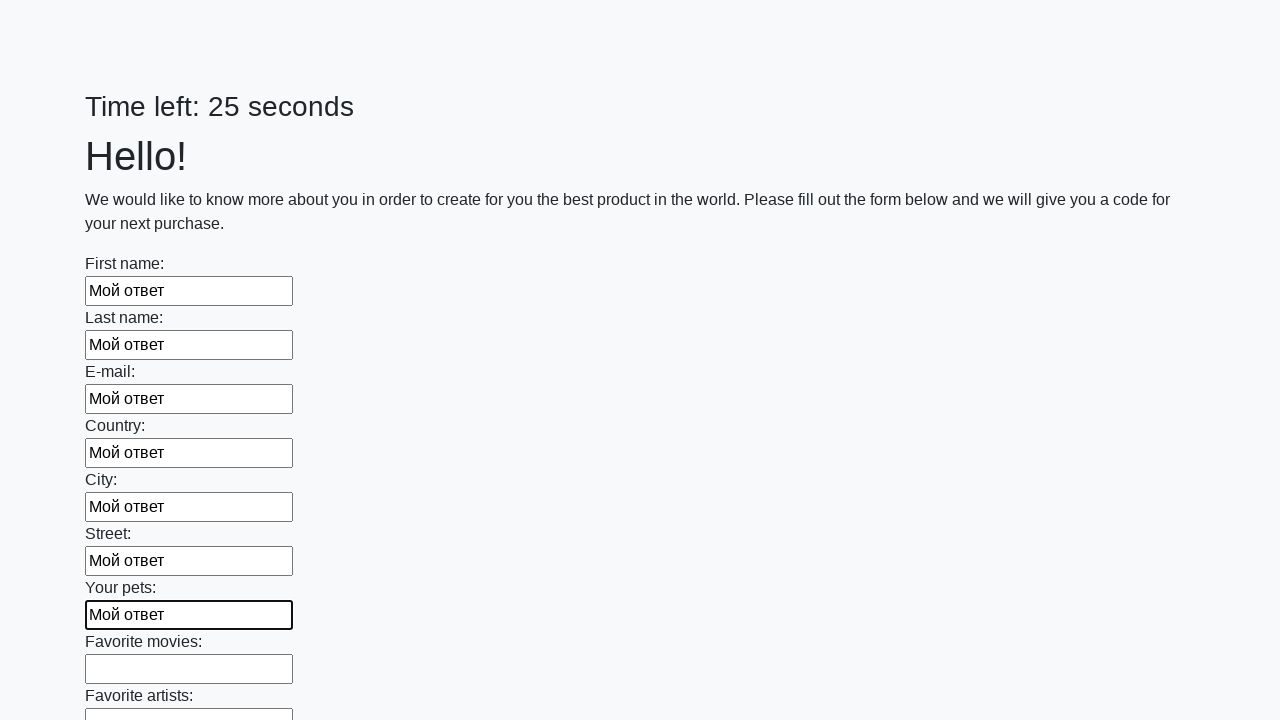

Filled input field with 'Мой ответ' on input >> nth=7
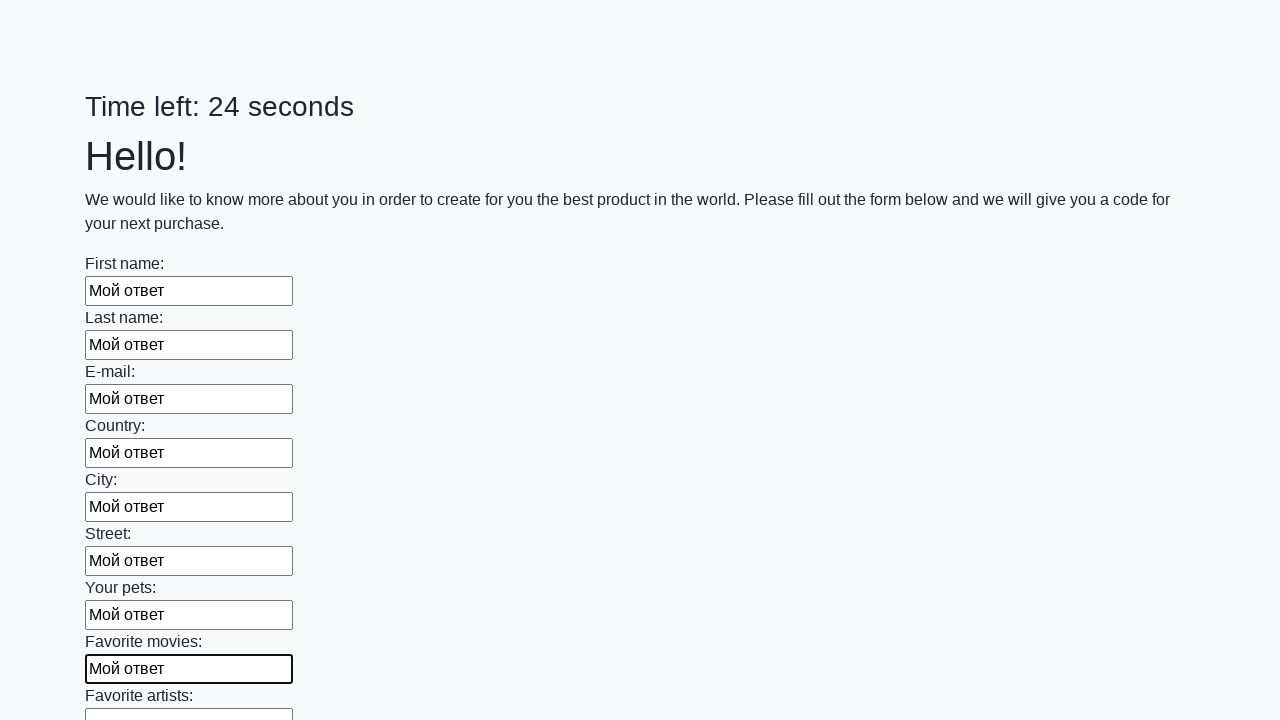

Filled input field with 'Мой ответ' on input >> nth=8
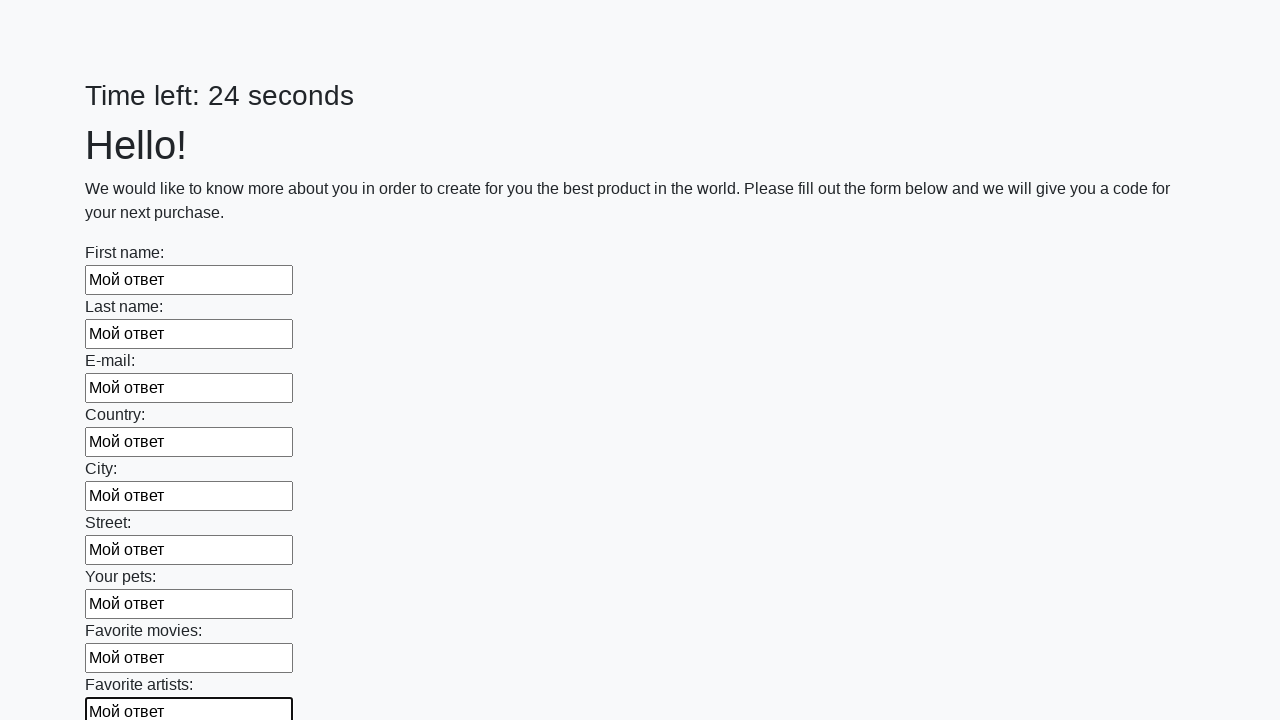

Filled input field with 'Мой ответ' on input >> nth=9
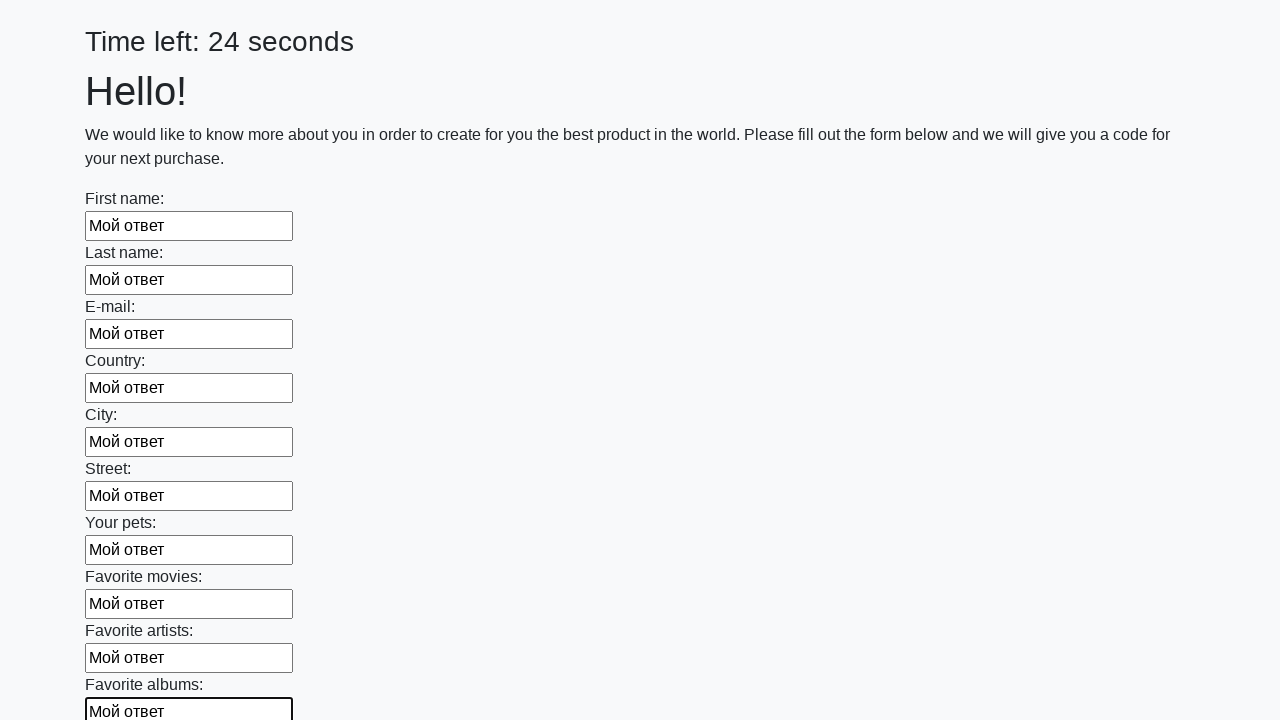

Filled input field with 'Мой ответ' on input >> nth=10
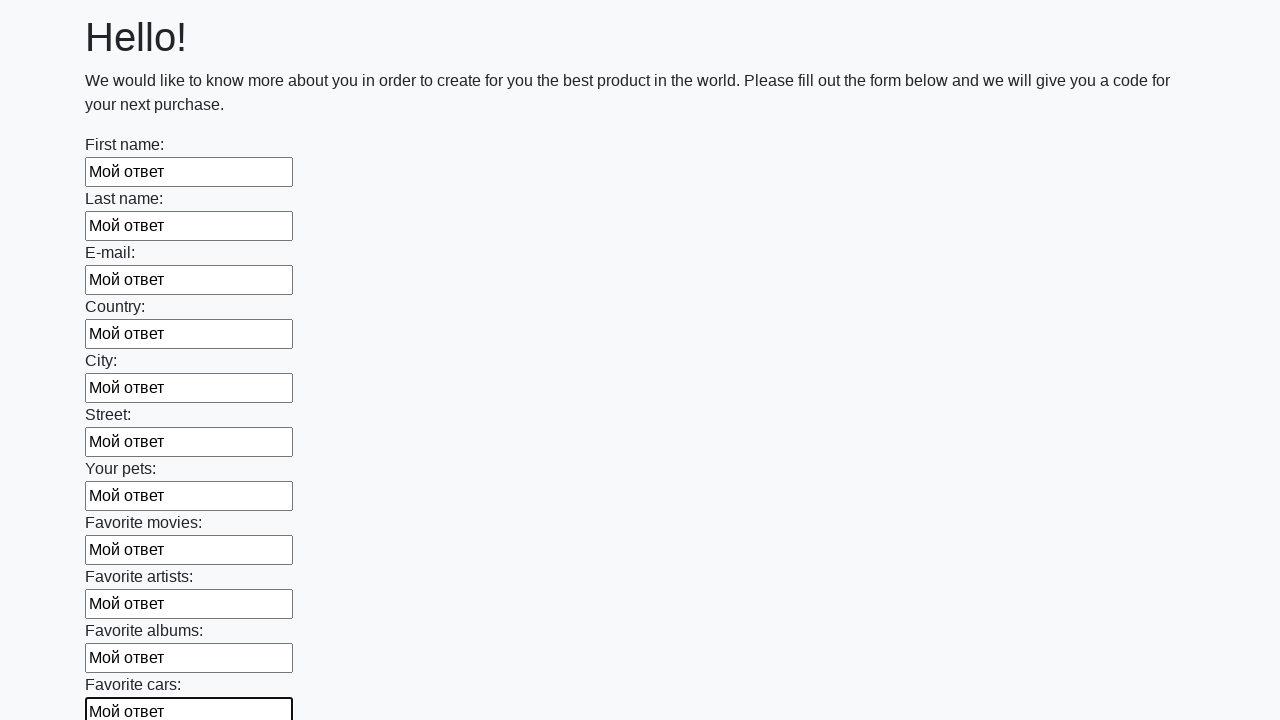

Filled input field with 'Мой ответ' on input >> nth=11
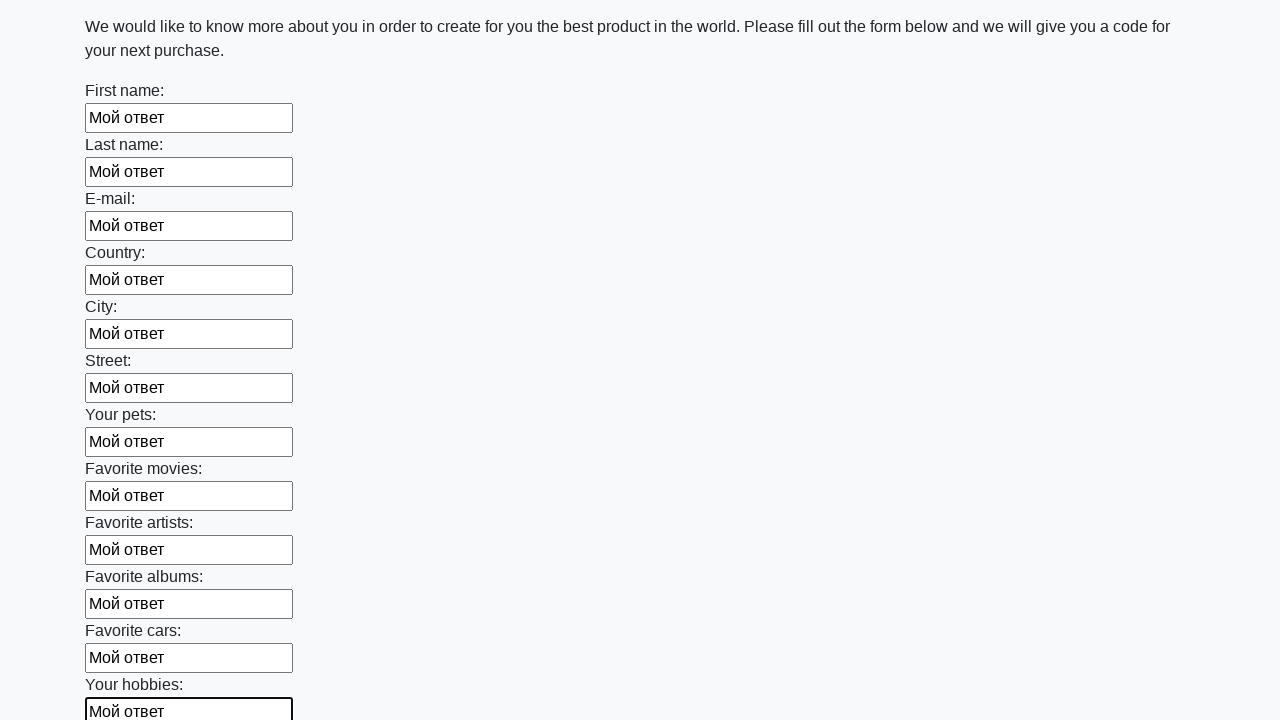

Filled input field with 'Мой ответ' on input >> nth=12
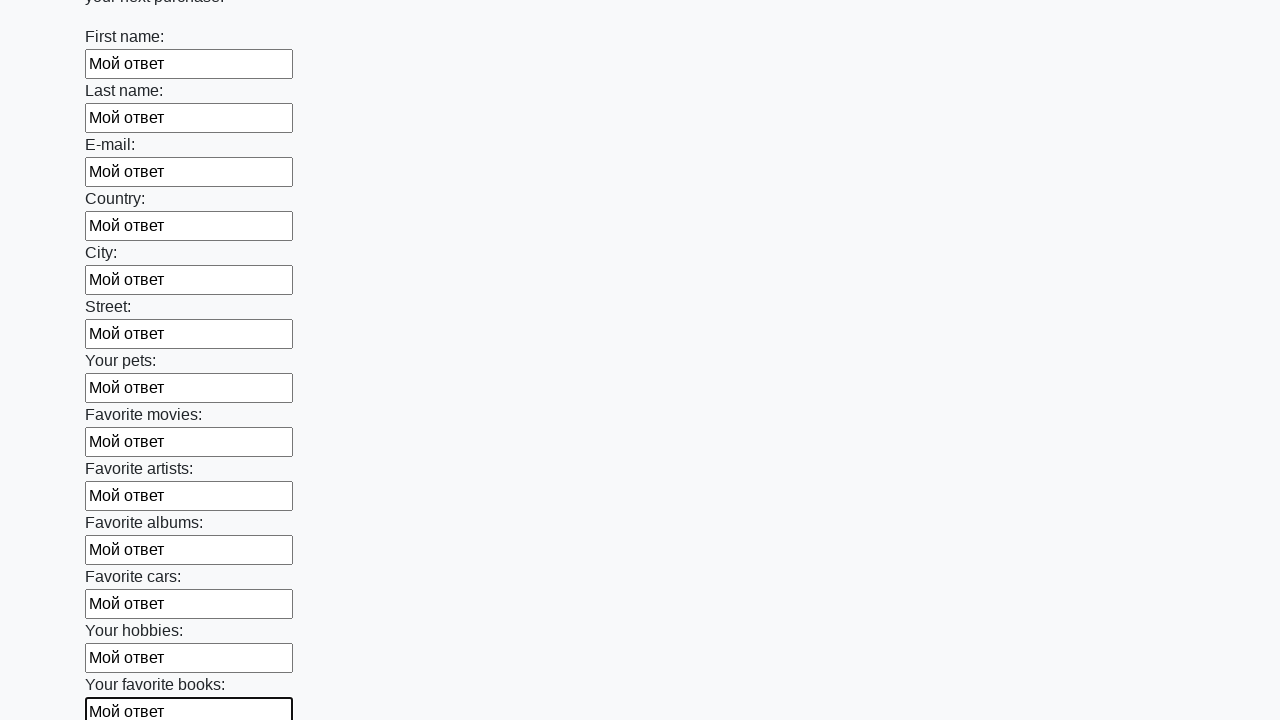

Filled input field with 'Мой ответ' on input >> nth=13
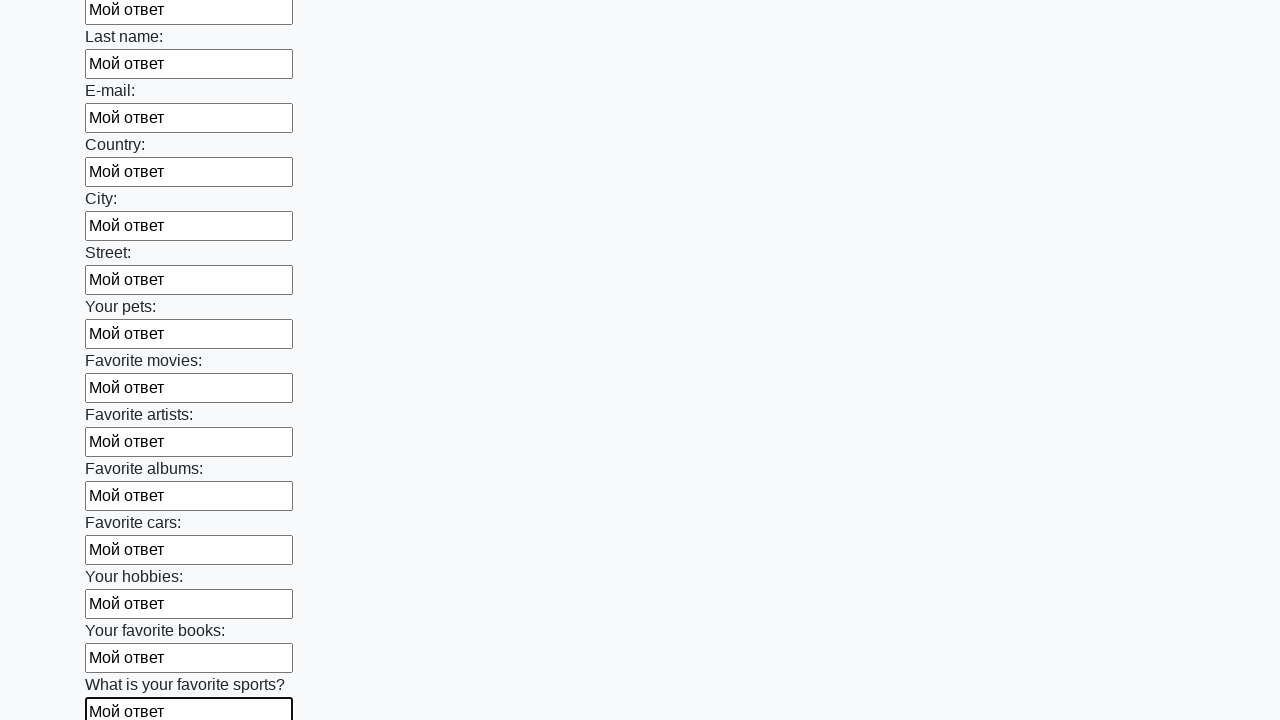

Filled input field with 'Мой ответ' on input >> nth=14
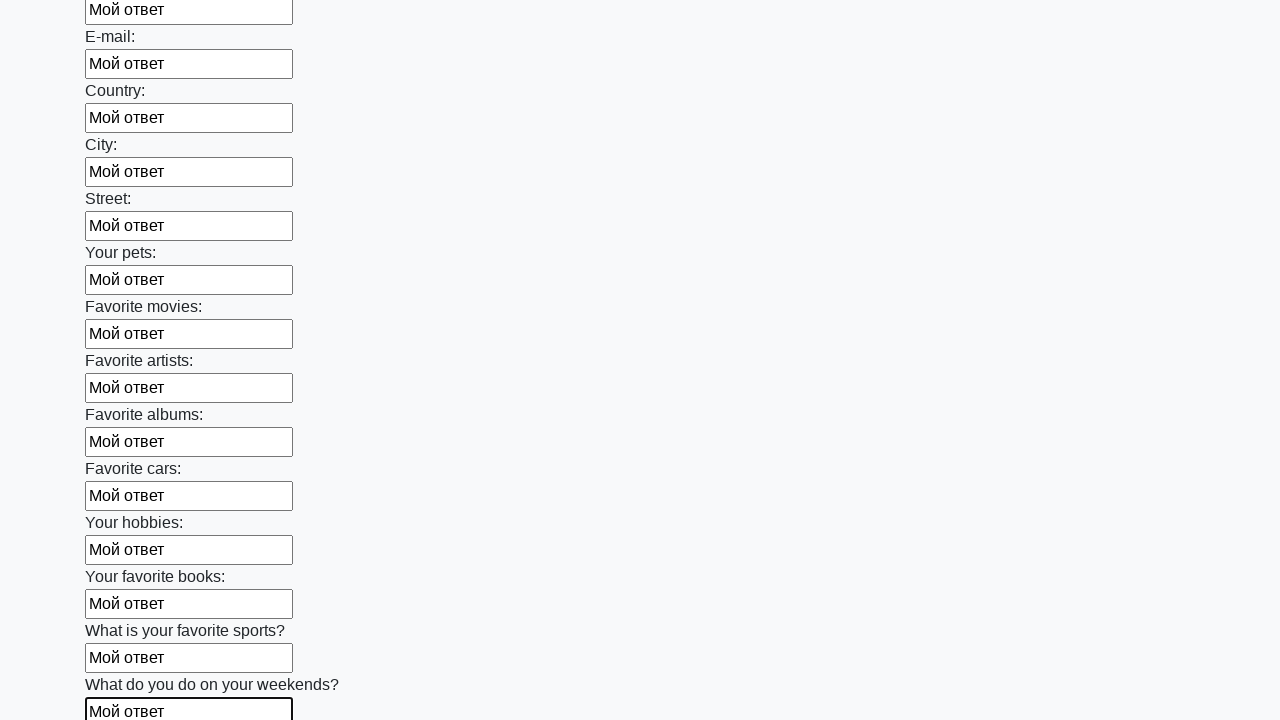

Filled input field with 'Мой ответ' on input >> nth=15
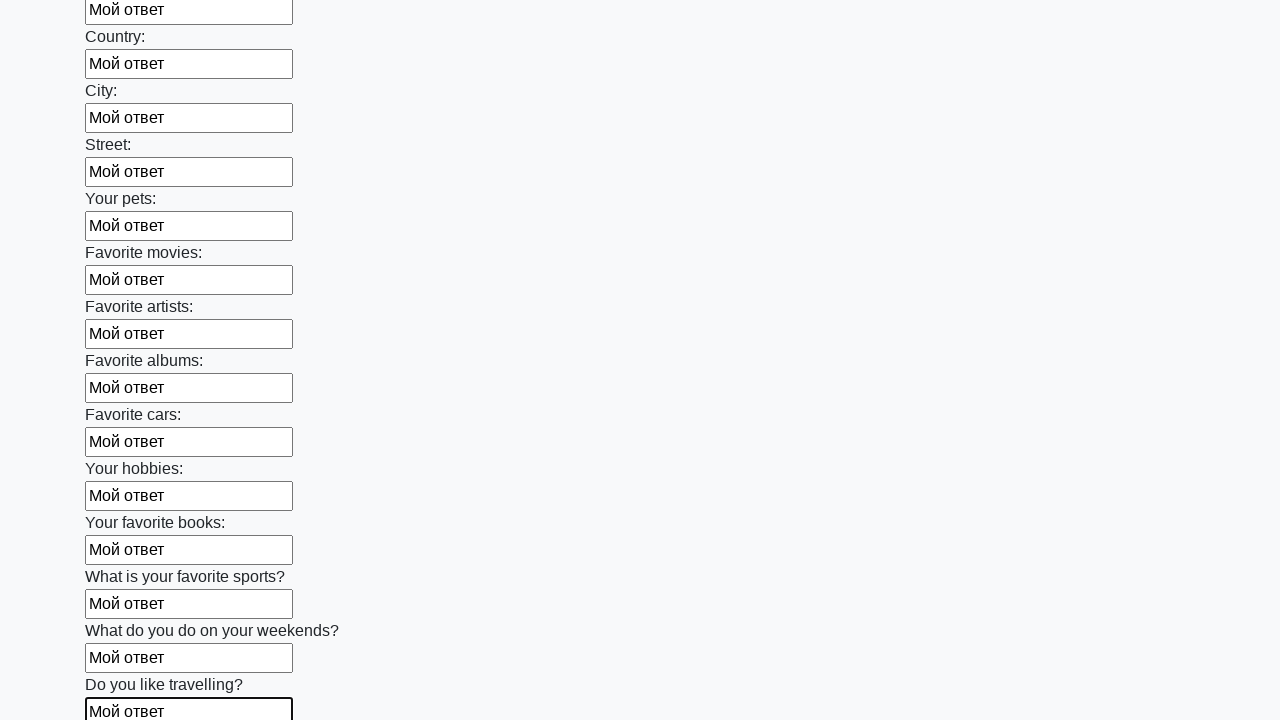

Filled input field with 'Мой ответ' on input >> nth=16
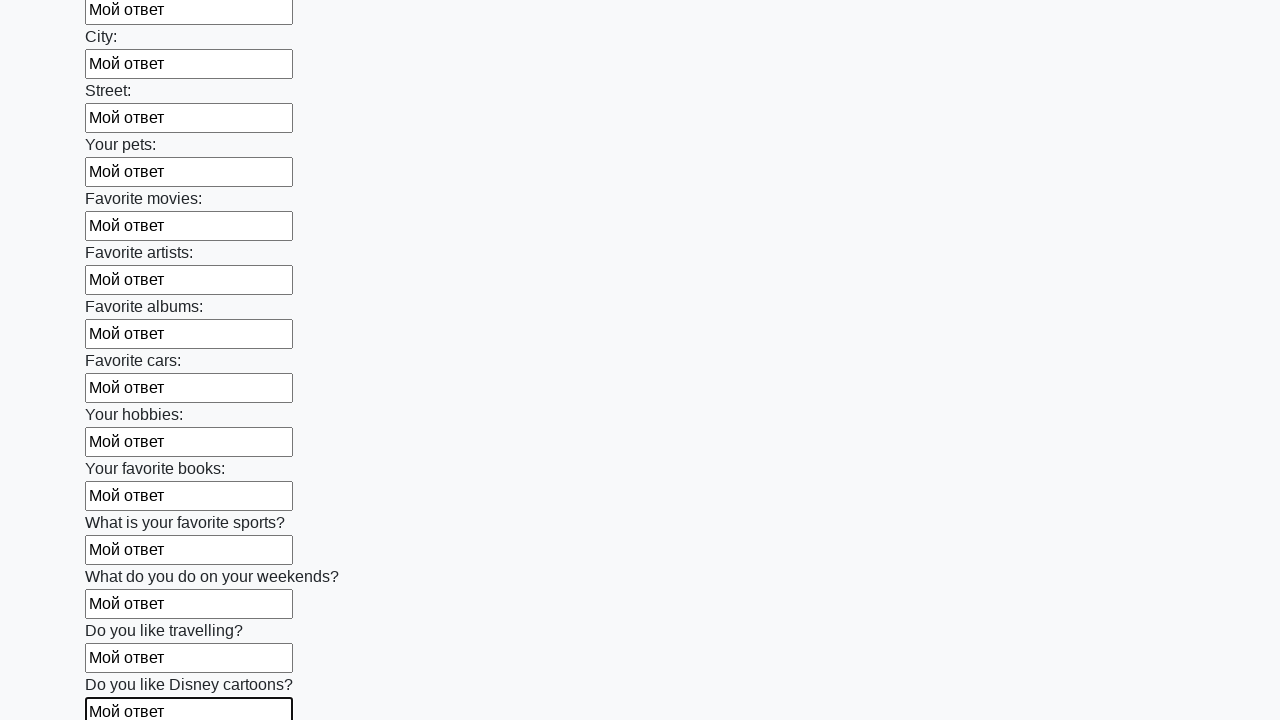

Filled input field with 'Мой ответ' on input >> nth=17
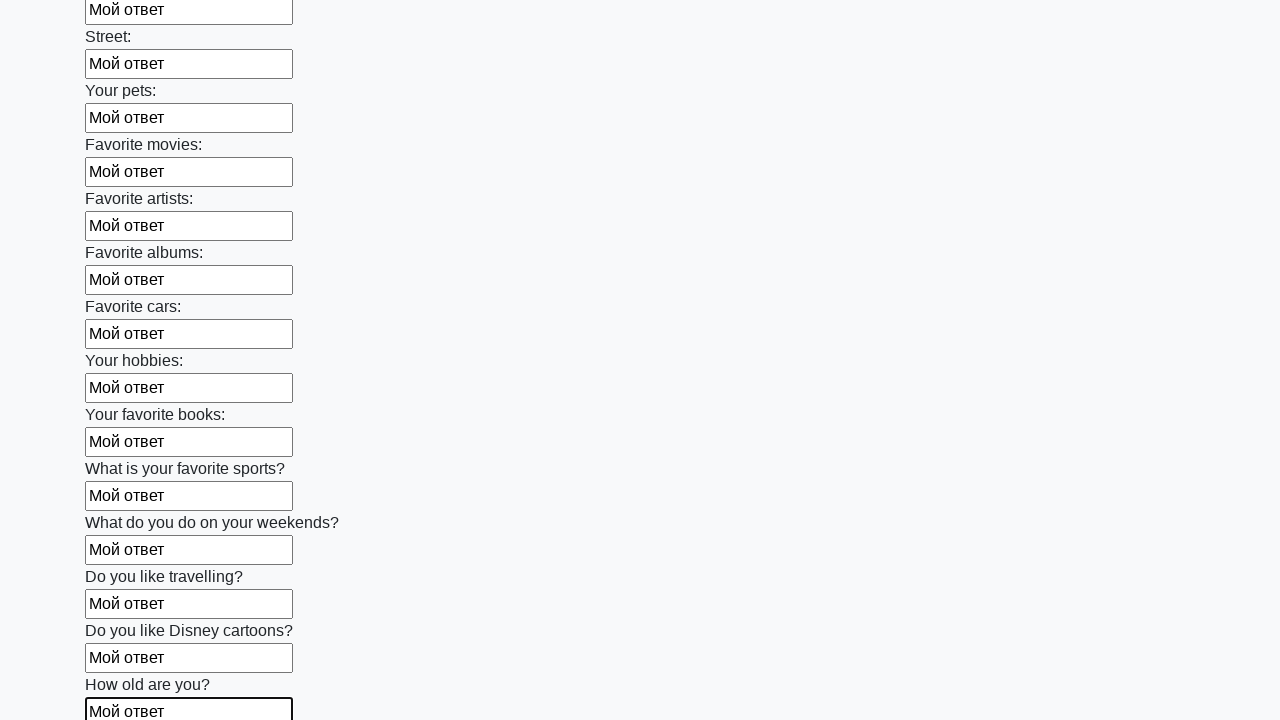

Filled input field with 'Мой ответ' on input >> nth=18
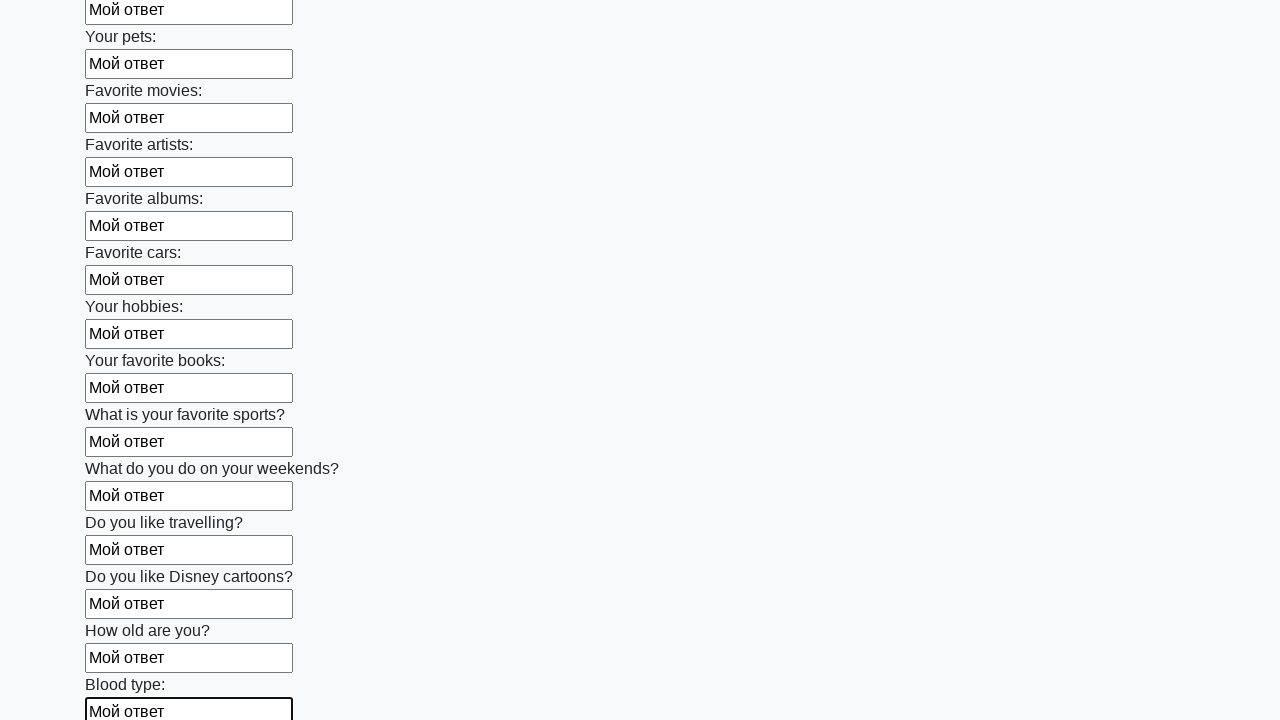

Filled input field with 'Мой ответ' on input >> nth=19
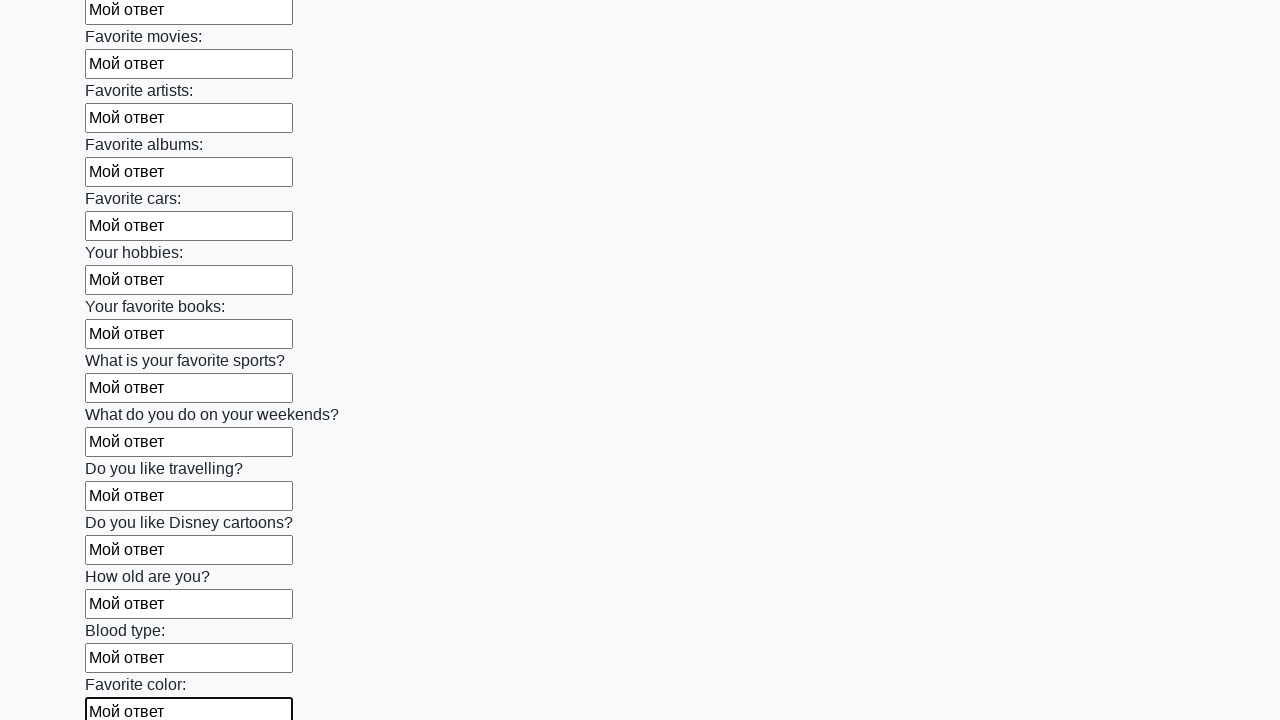

Filled input field with 'Мой ответ' on input >> nth=20
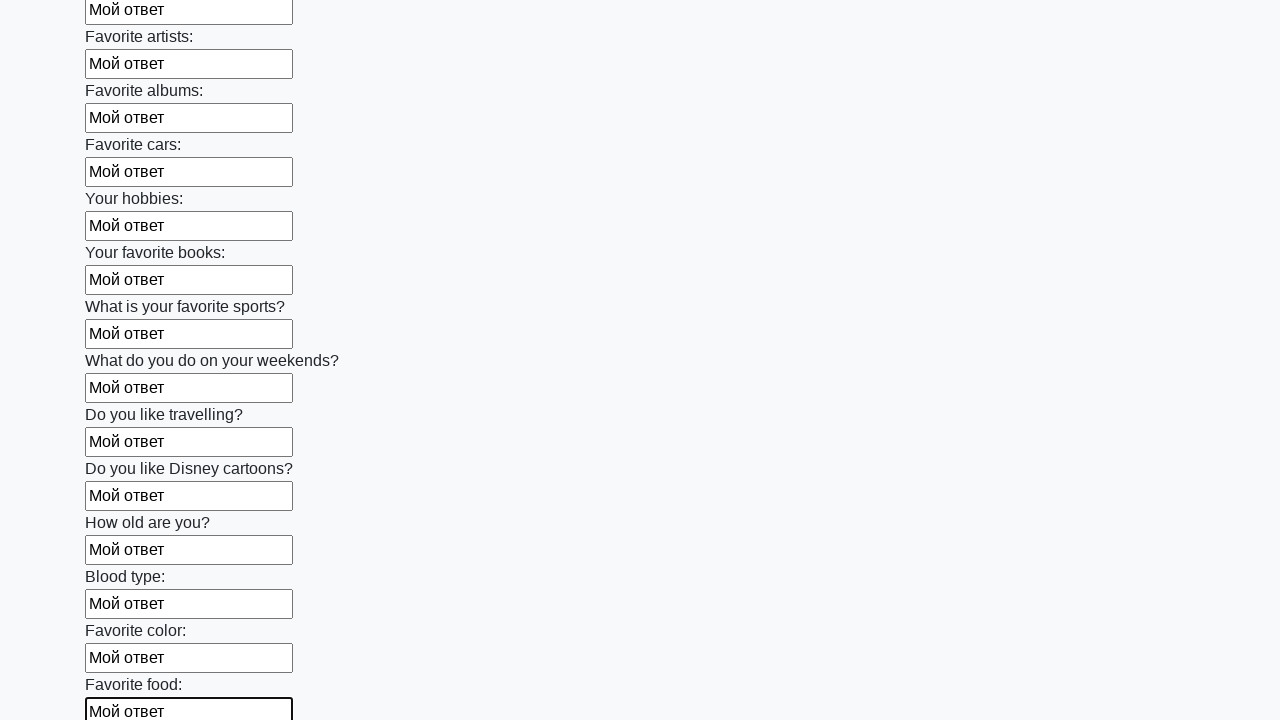

Filled input field with 'Мой ответ' on input >> nth=21
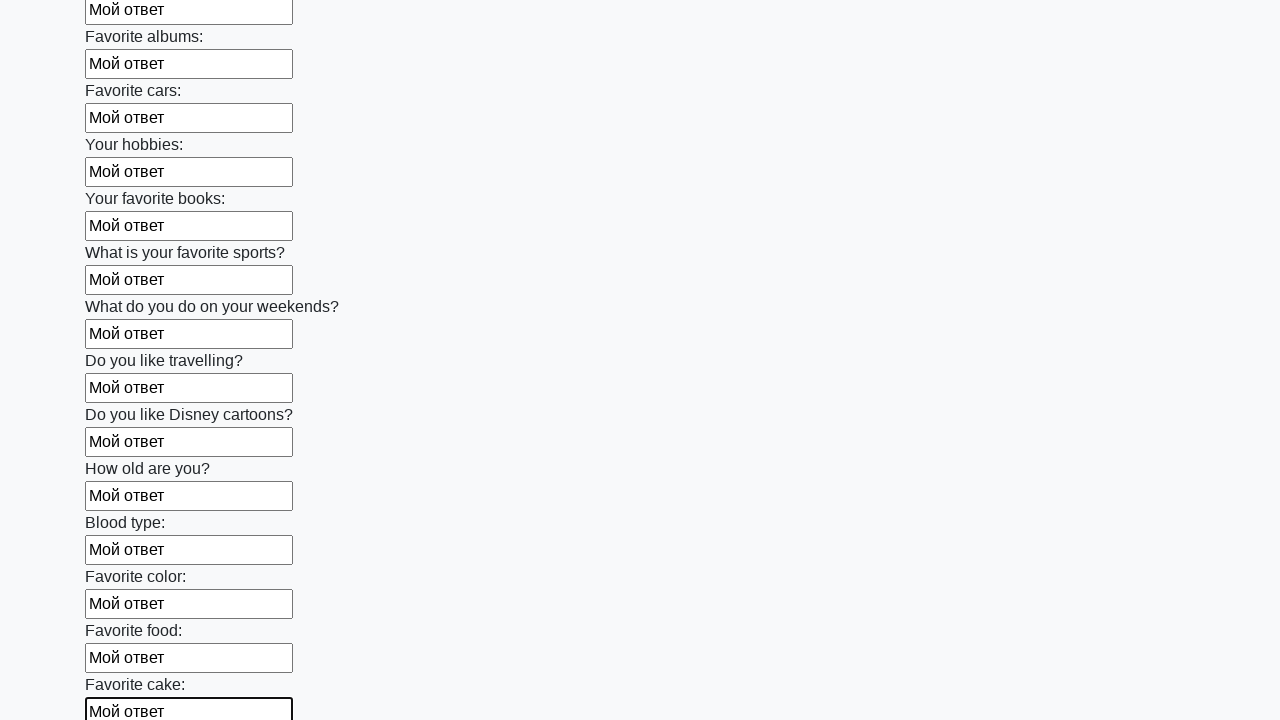

Filled input field with 'Мой ответ' on input >> nth=22
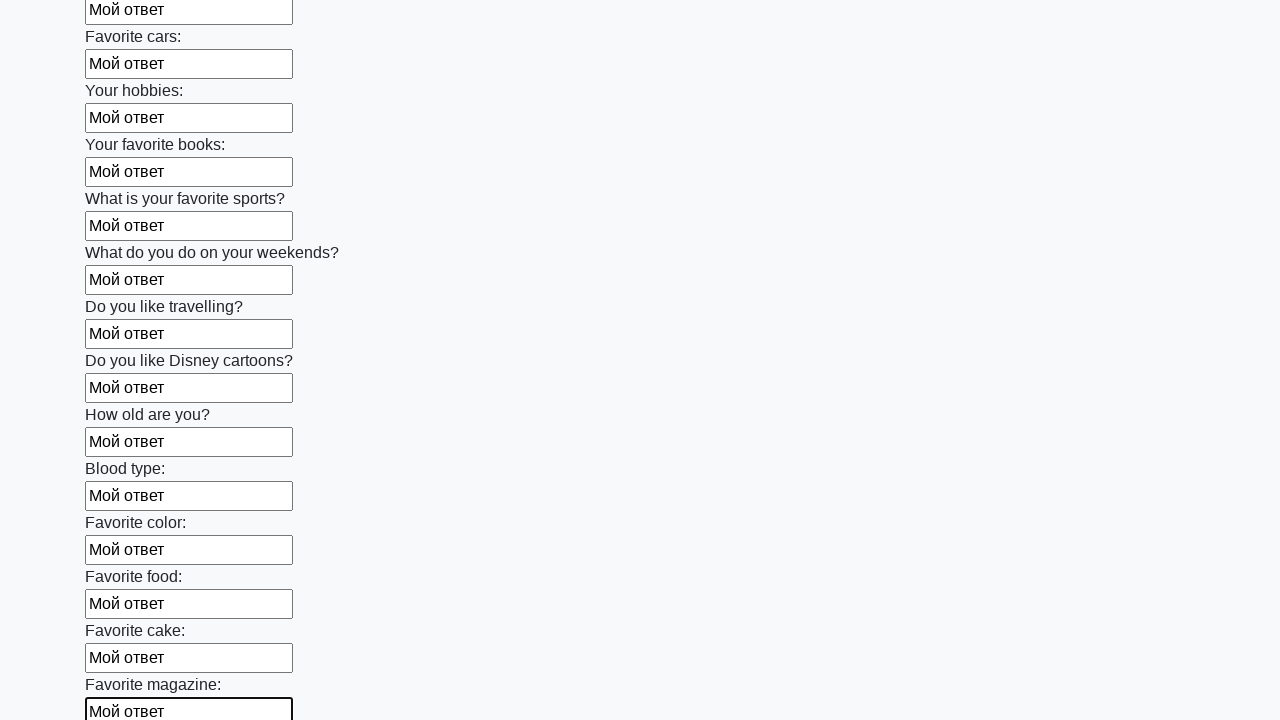

Filled input field with 'Мой ответ' on input >> nth=23
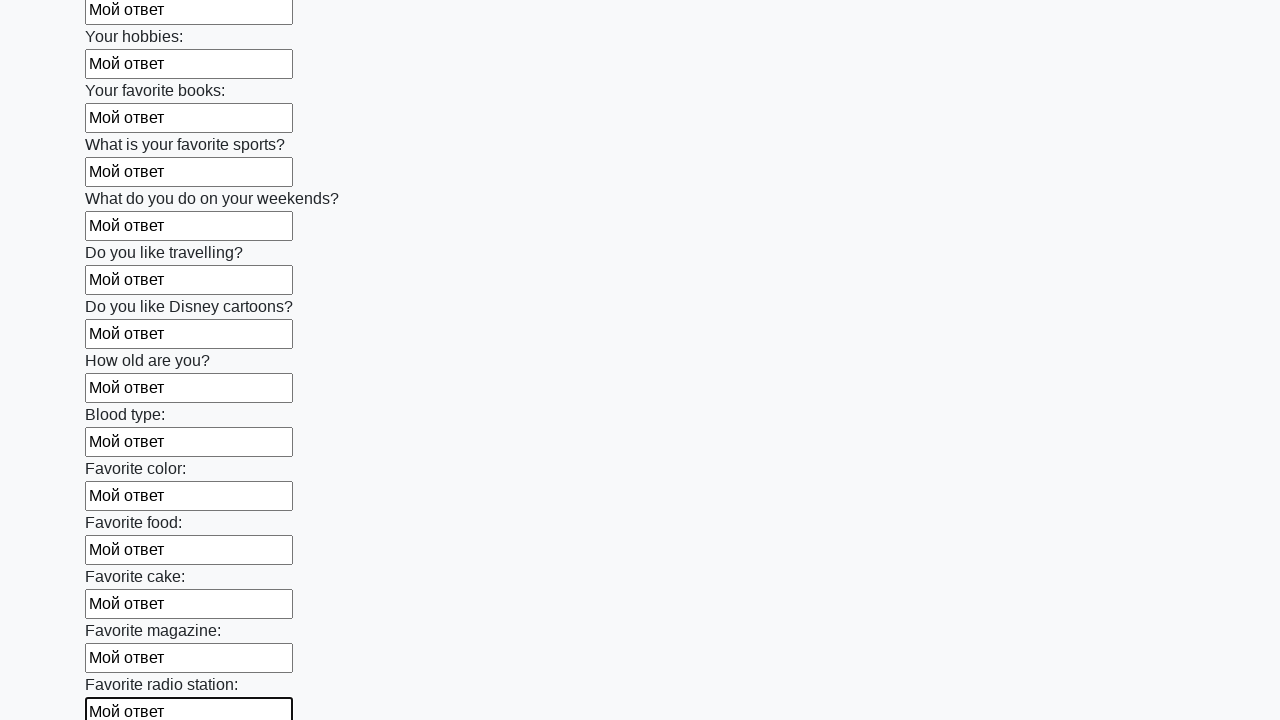

Filled input field with 'Мой ответ' on input >> nth=24
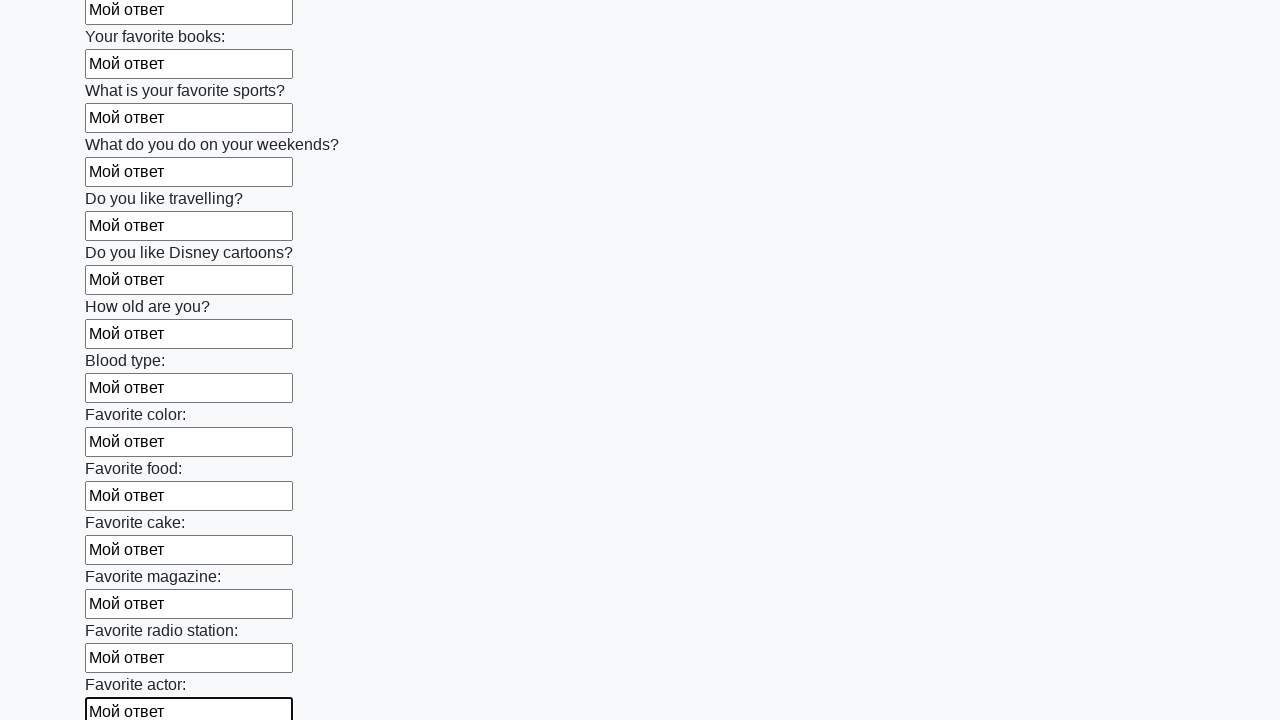

Filled input field with 'Мой ответ' on input >> nth=25
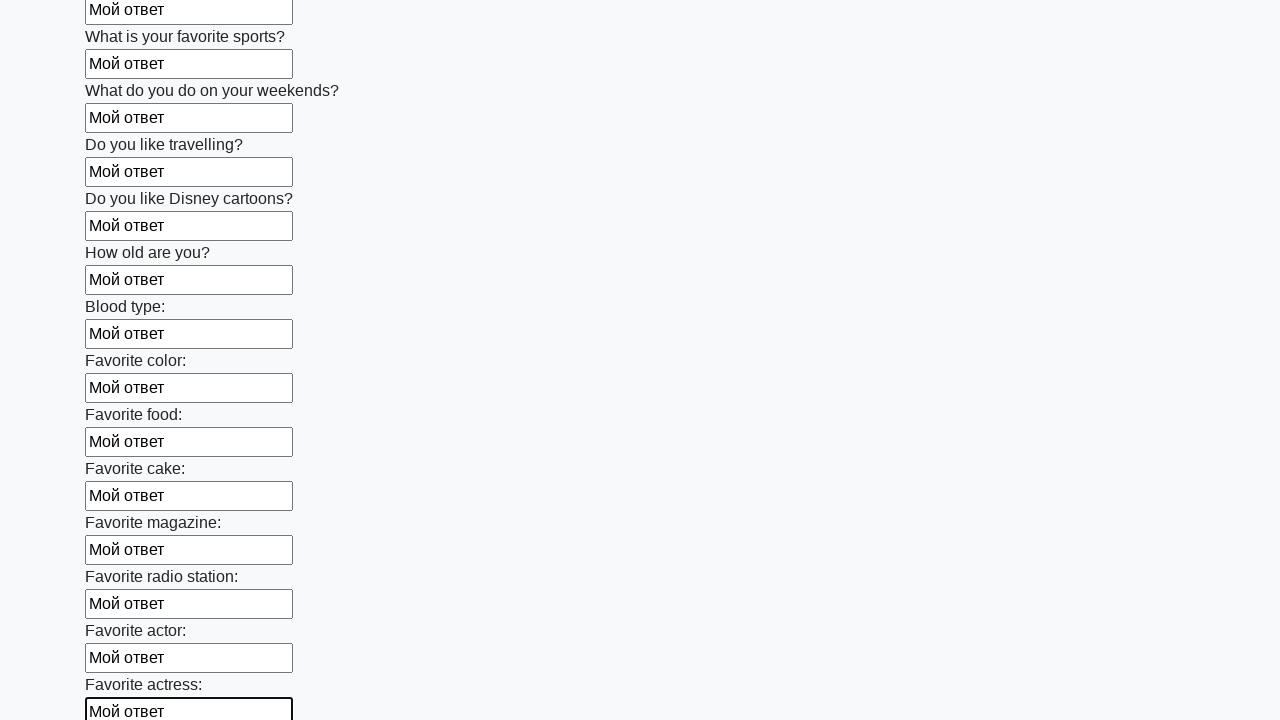

Filled input field with 'Мой ответ' on input >> nth=26
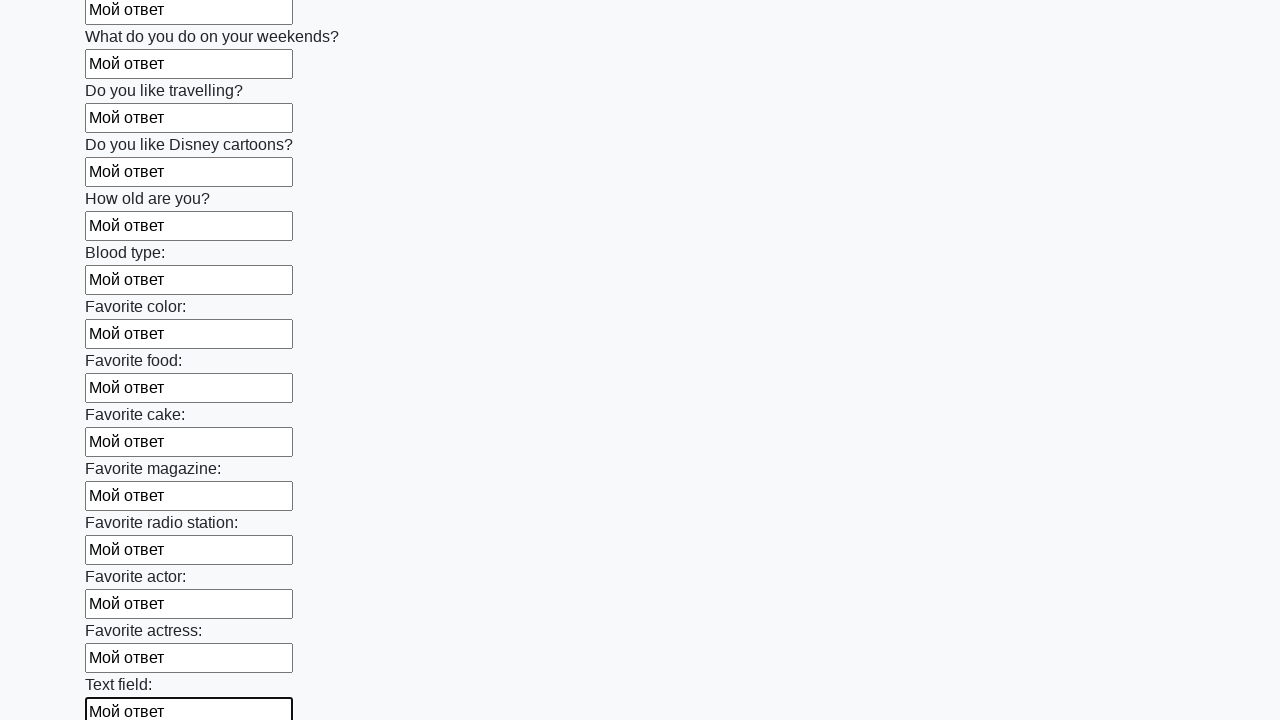

Filled input field with 'Мой ответ' on input >> nth=27
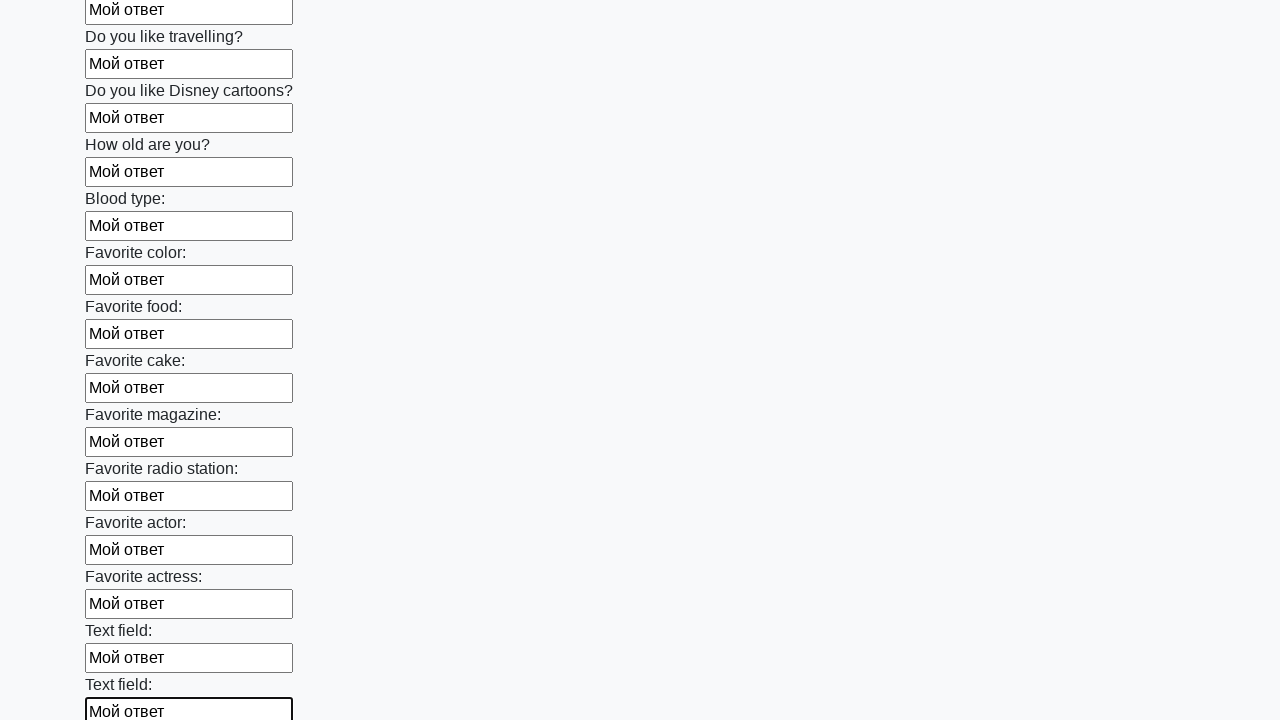

Filled input field with 'Мой ответ' on input >> nth=28
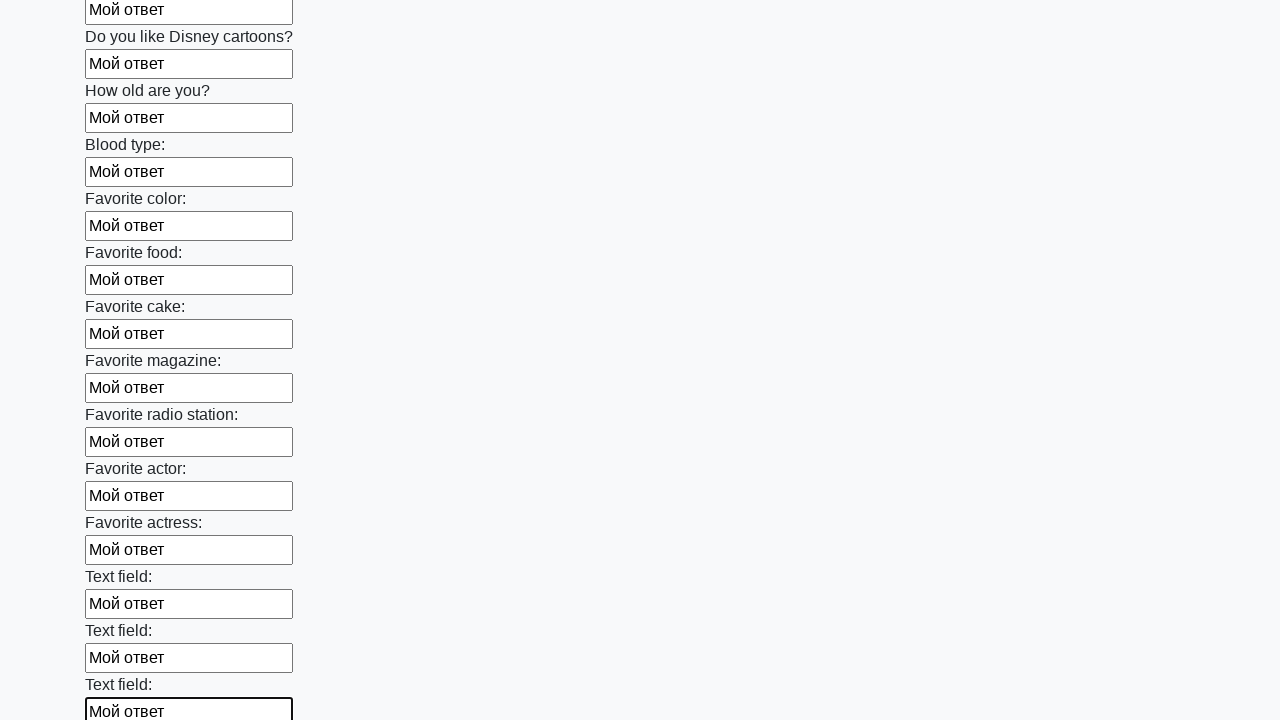

Filled input field with 'Мой ответ' on input >> nth=29
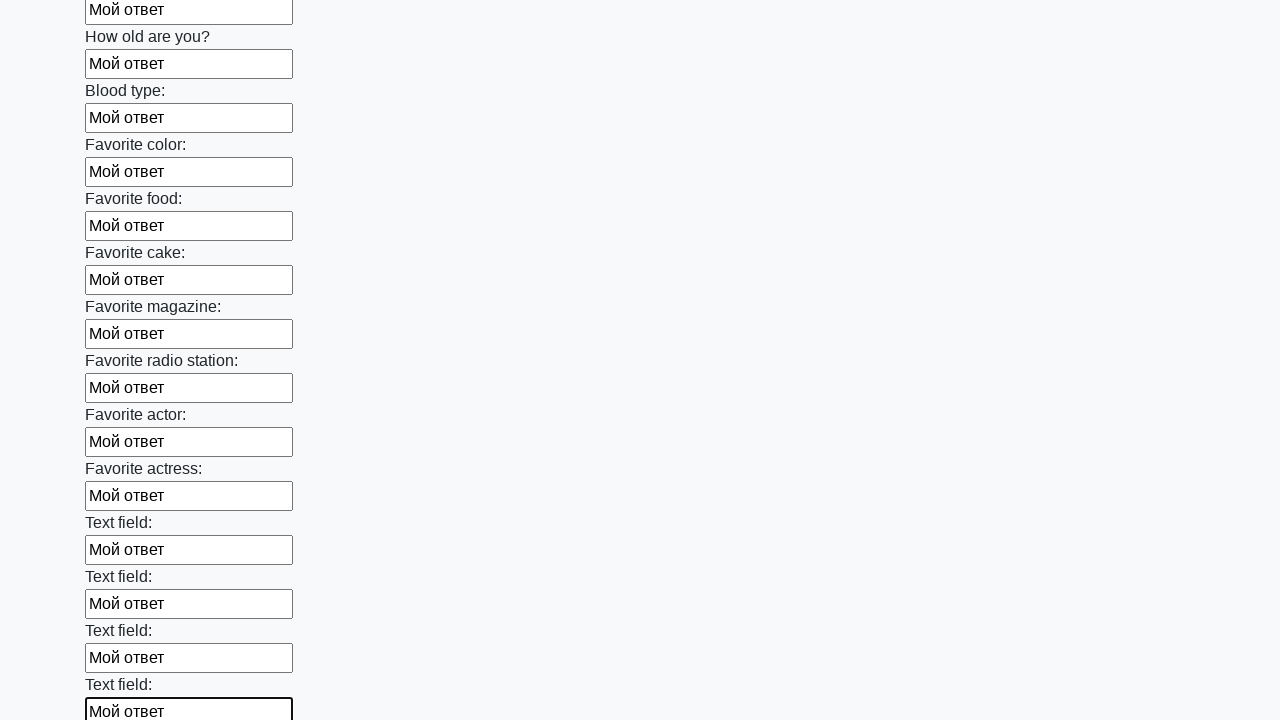

Filled input field with 'Мой ответ' on input >> nth=30
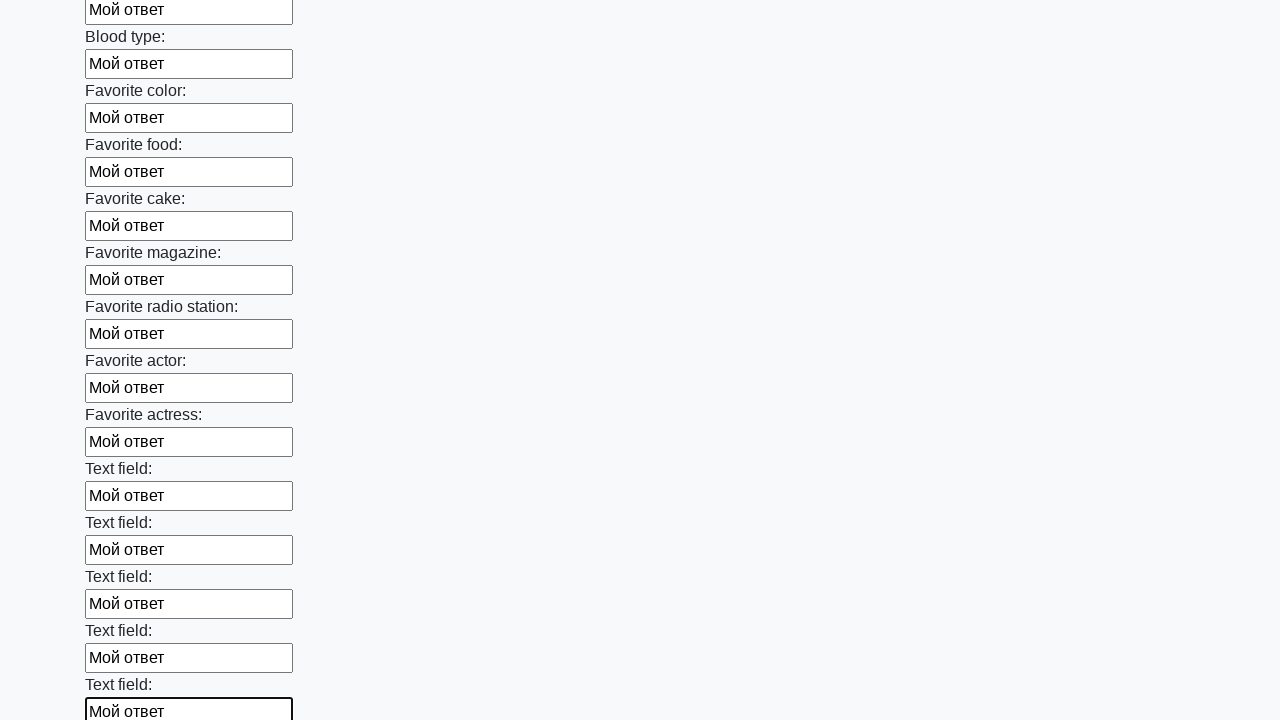

Filled input field with 'Мой ответ' on input >> nth=31
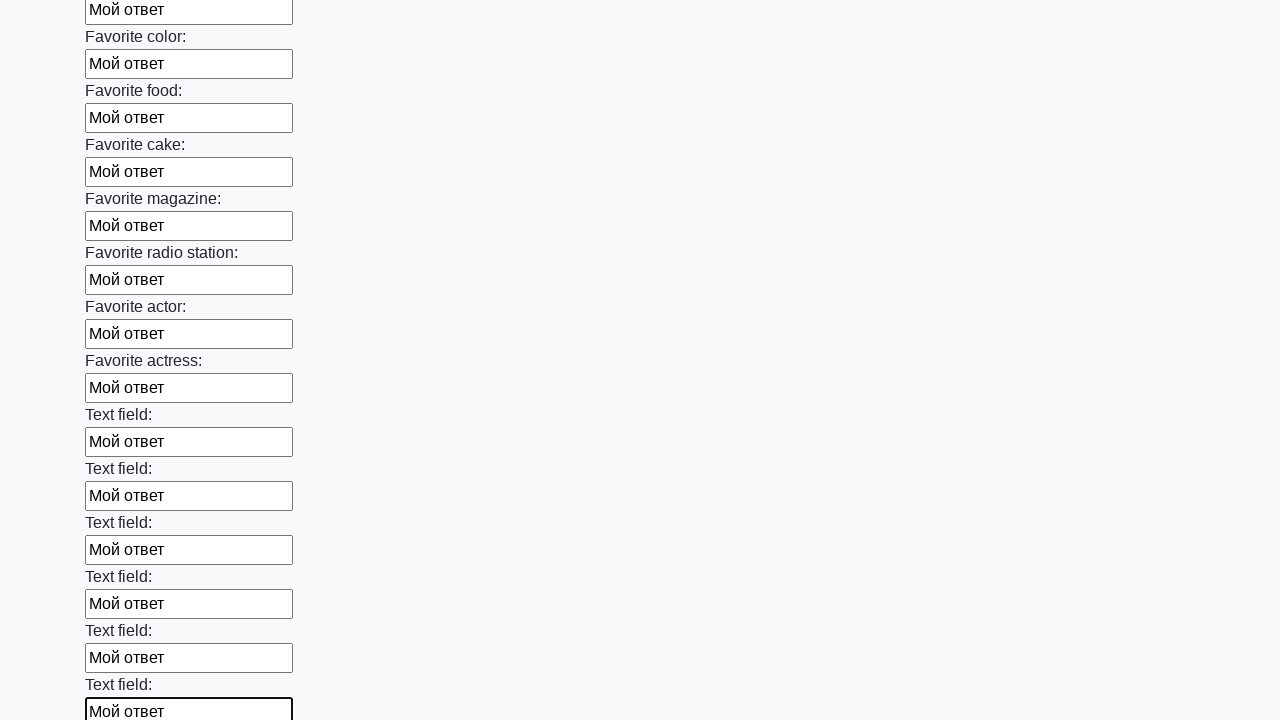

Filled input field with 'Мой ответ' on input >> nth=32
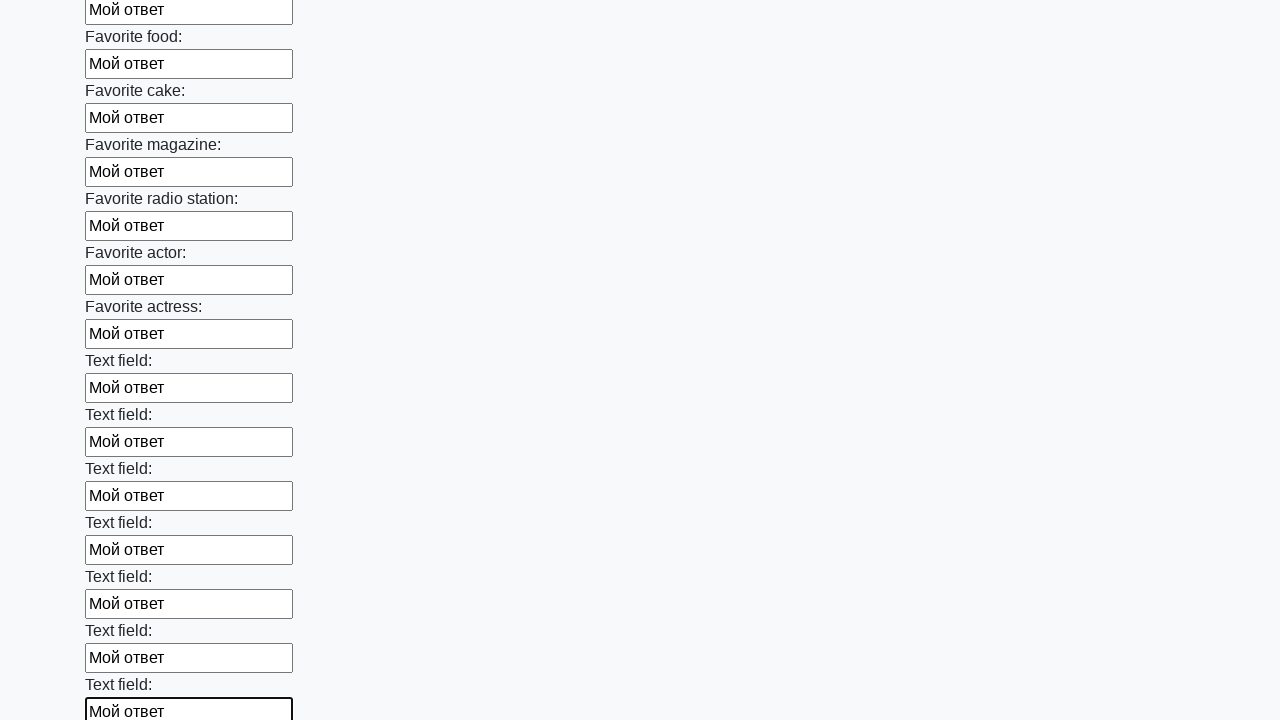

Filled input field with 'Мой ответ' on input >> nth=33
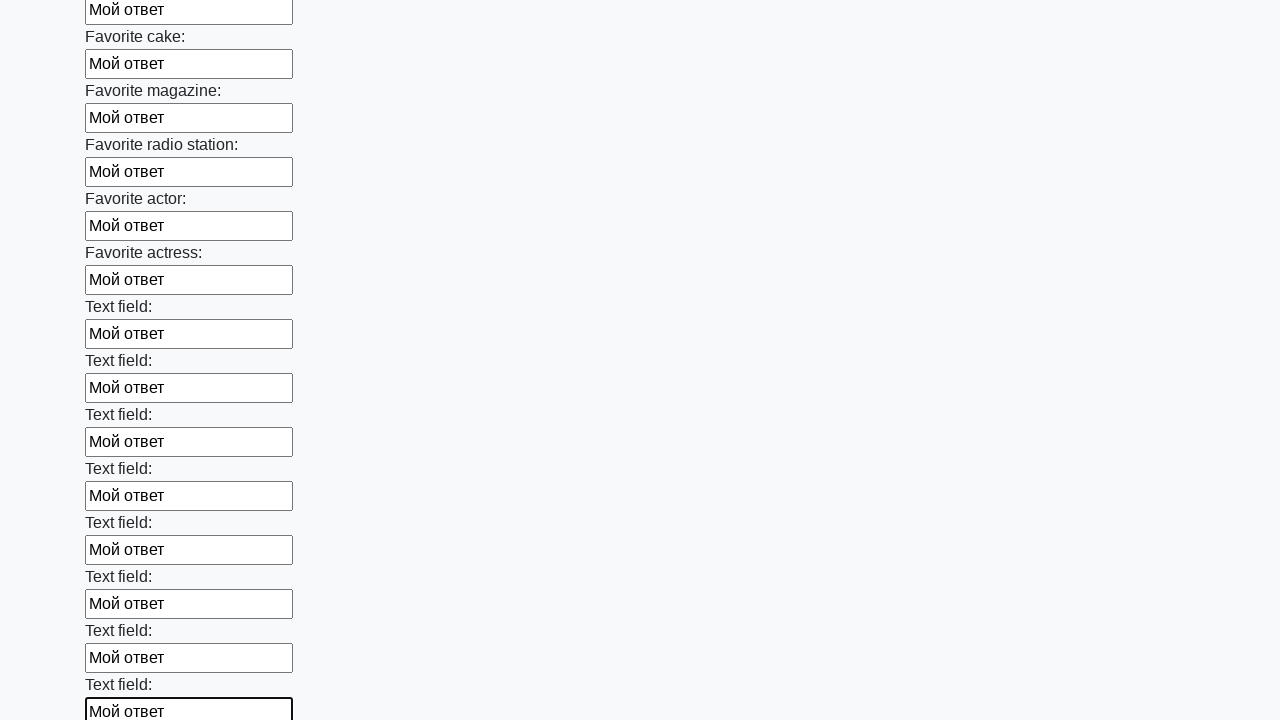

Filled input field with 'Мой ответ' on input >> nth=34
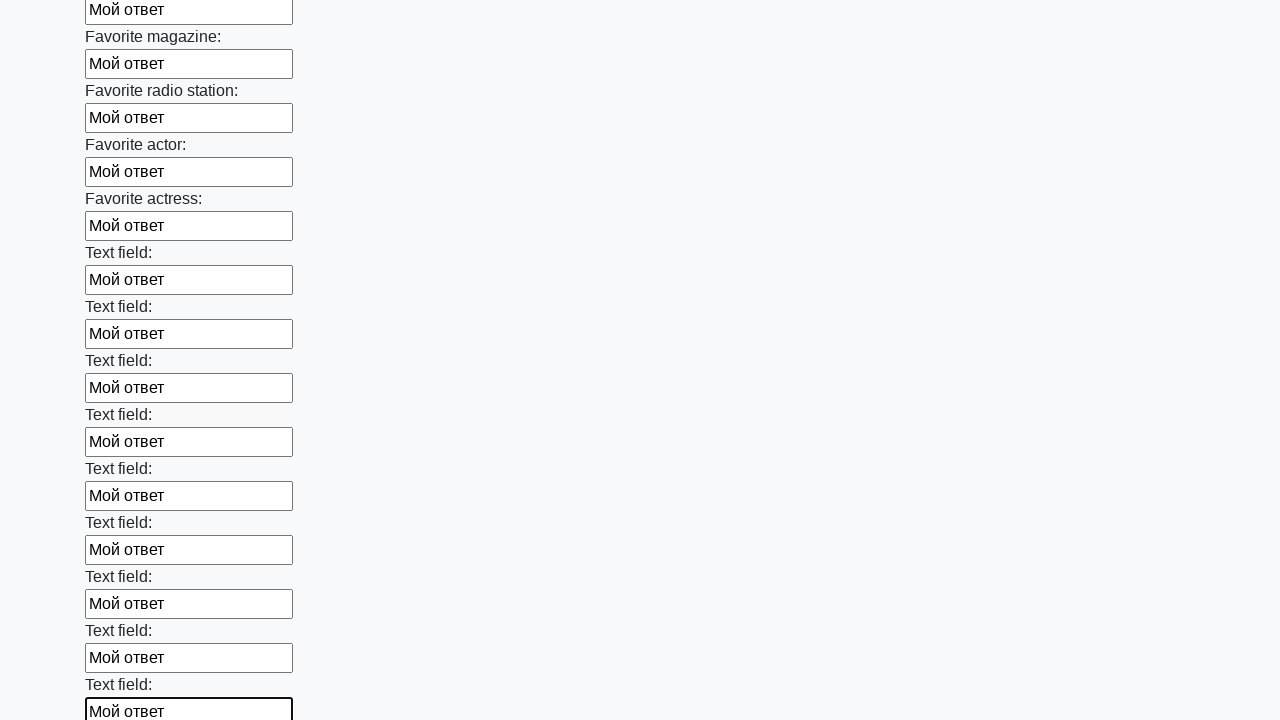

Filled input field with 'Мой ответ' on input >> nth=35
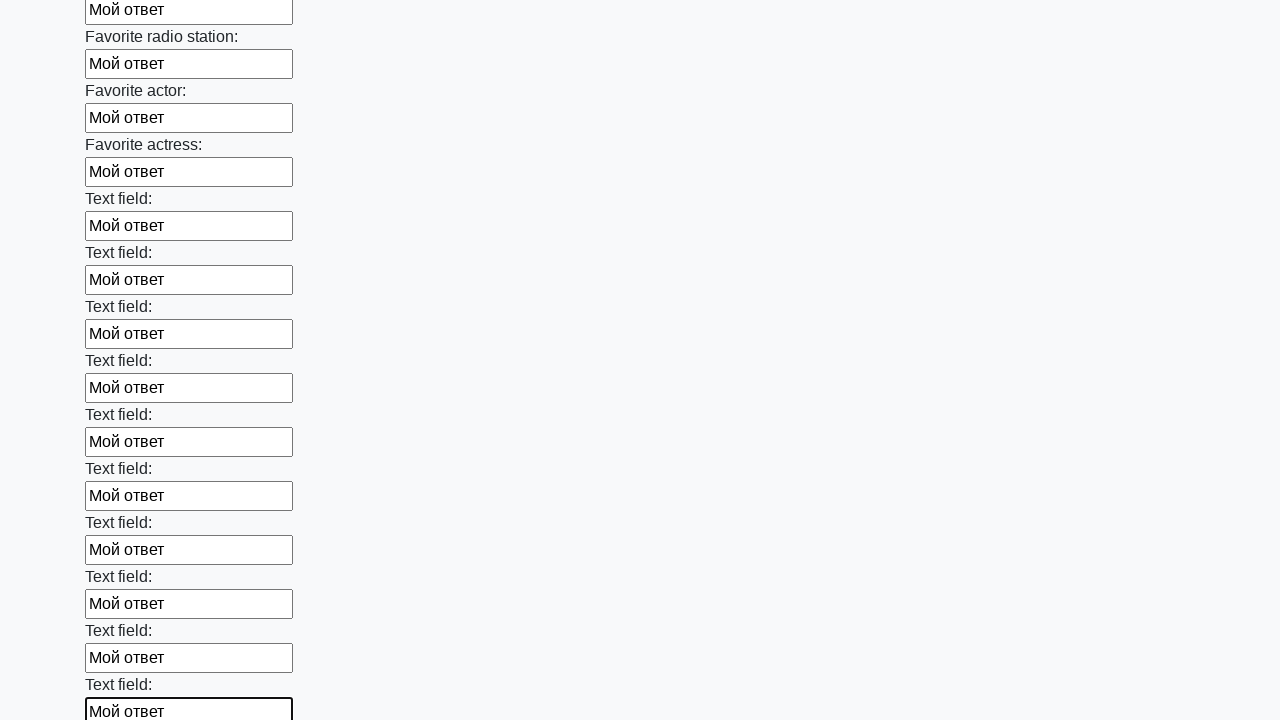

Filled input field with 'Мой ответ' on input >> nth=36
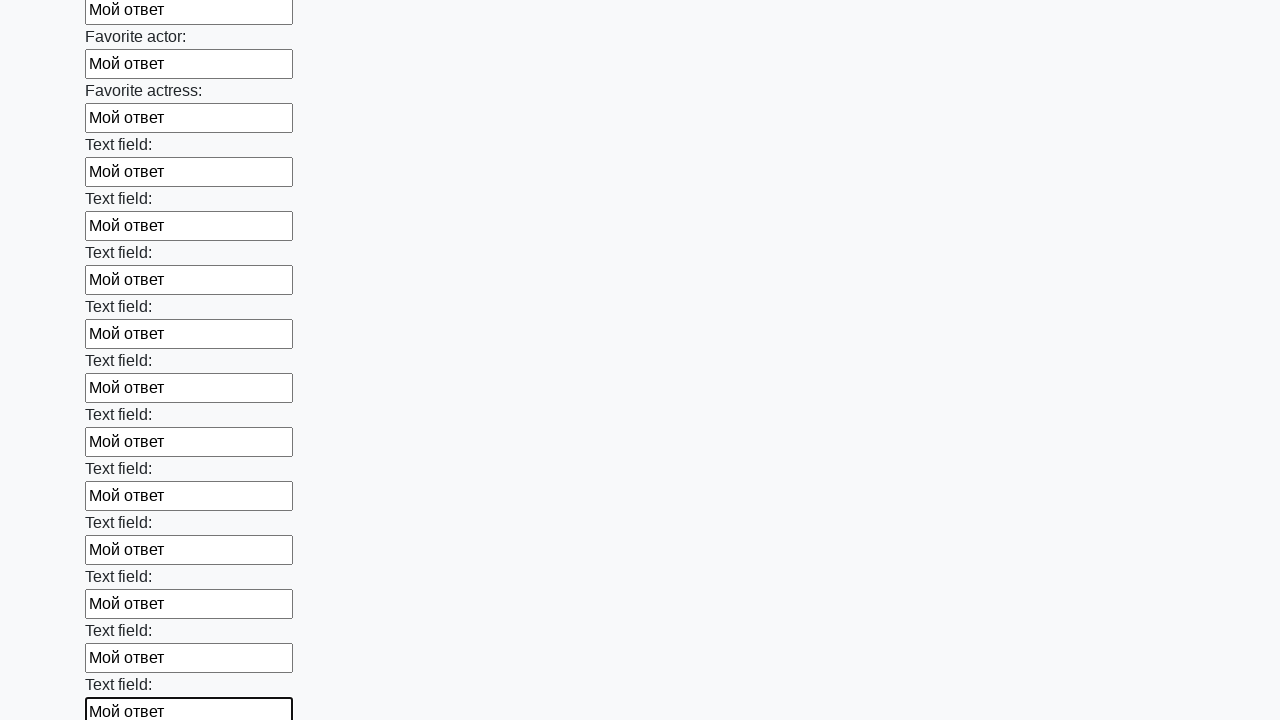

Filled input field with 'Мой ответ' on input >> nth=37
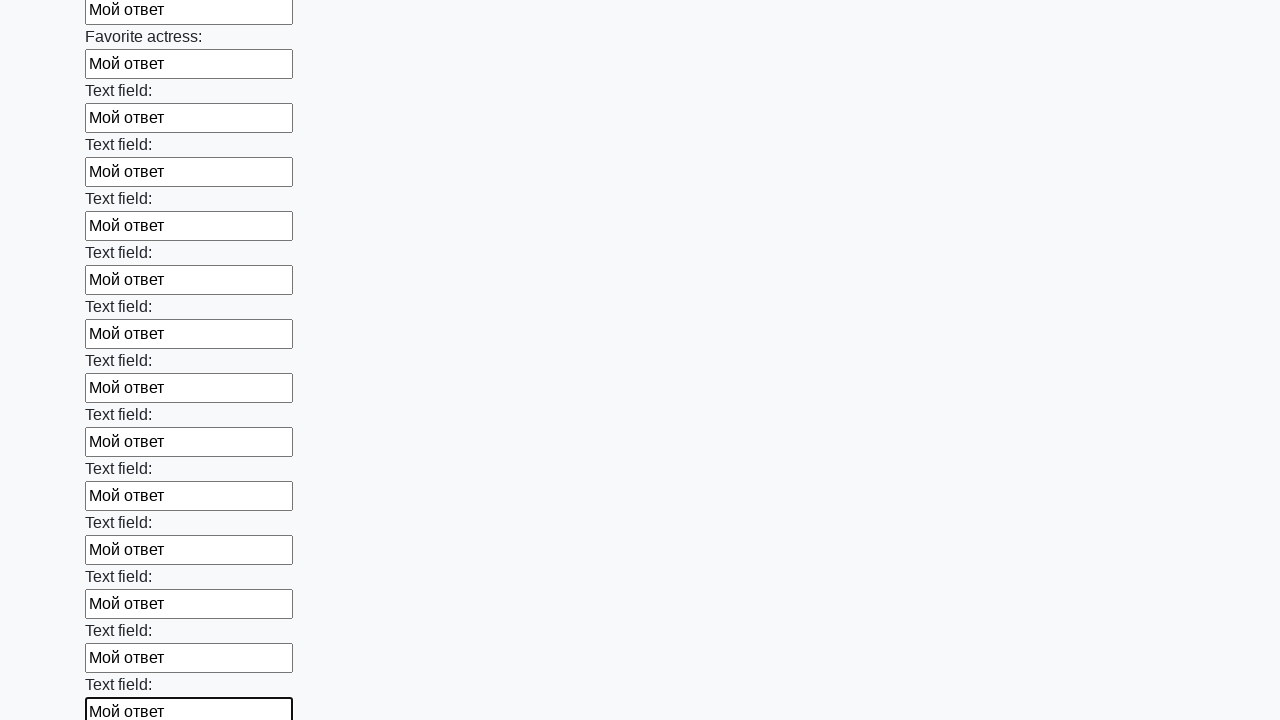

Filled input field with 'Мой ответ' on input >> nth=38
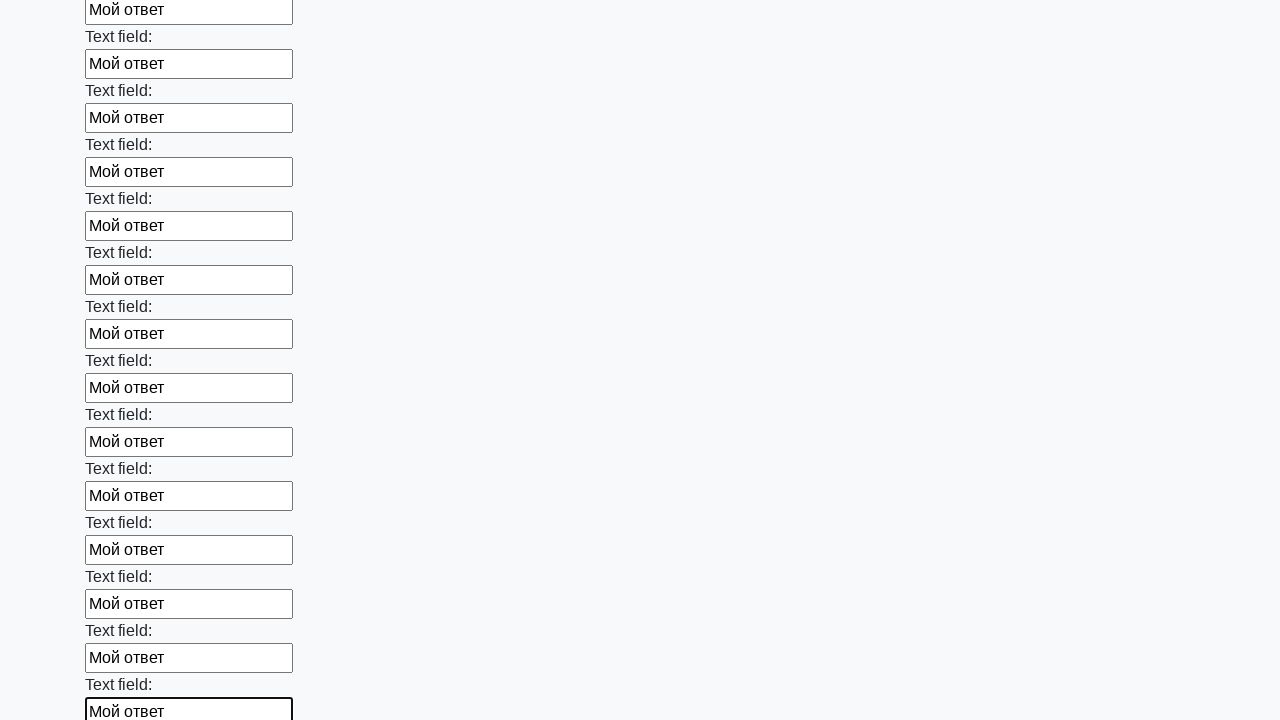

Filled input field with 'Мой ответ' on input >> nth=39
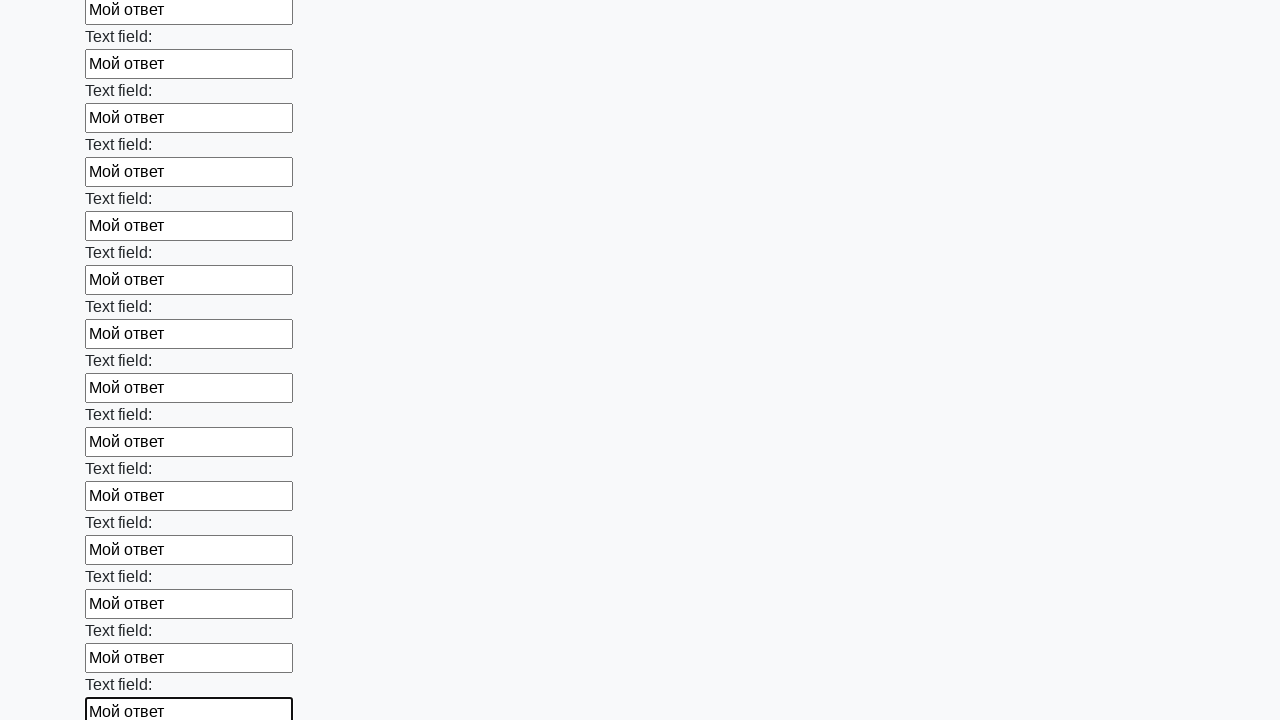

Filled input field with 'Мой ответ' on input >> nth=40
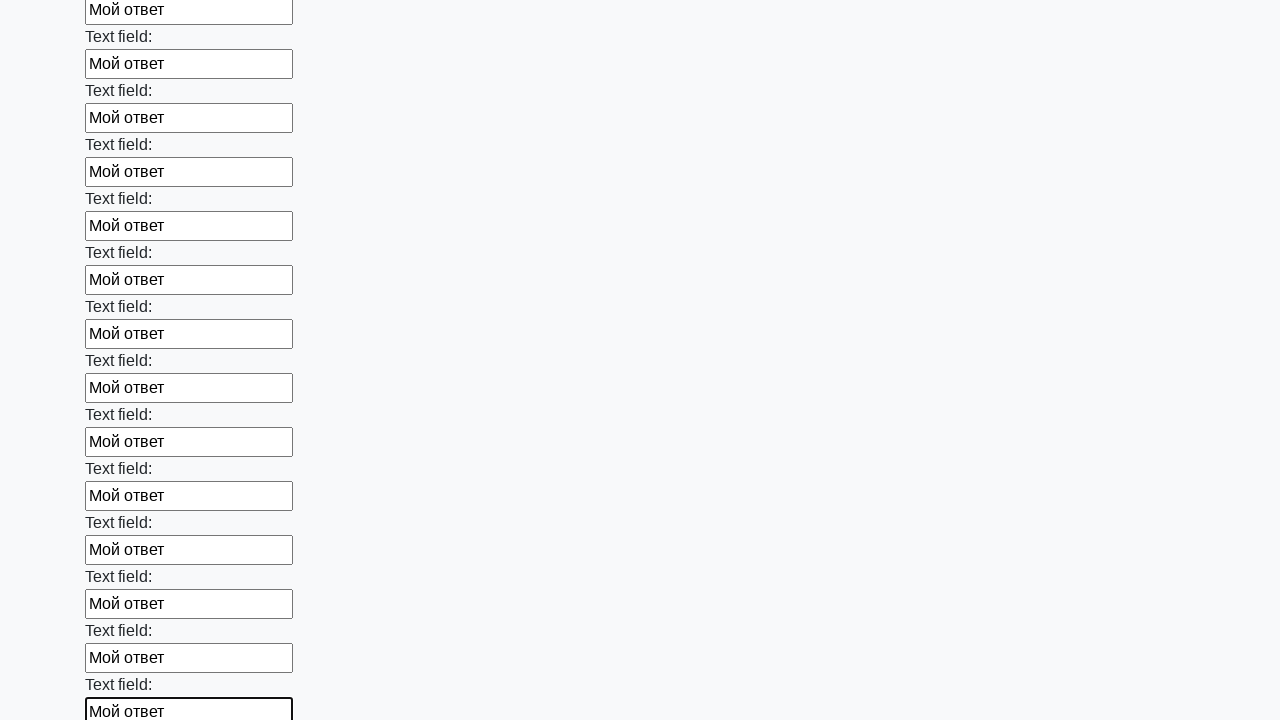

Filled input field with 'Мой ответ' on input >> nth=41
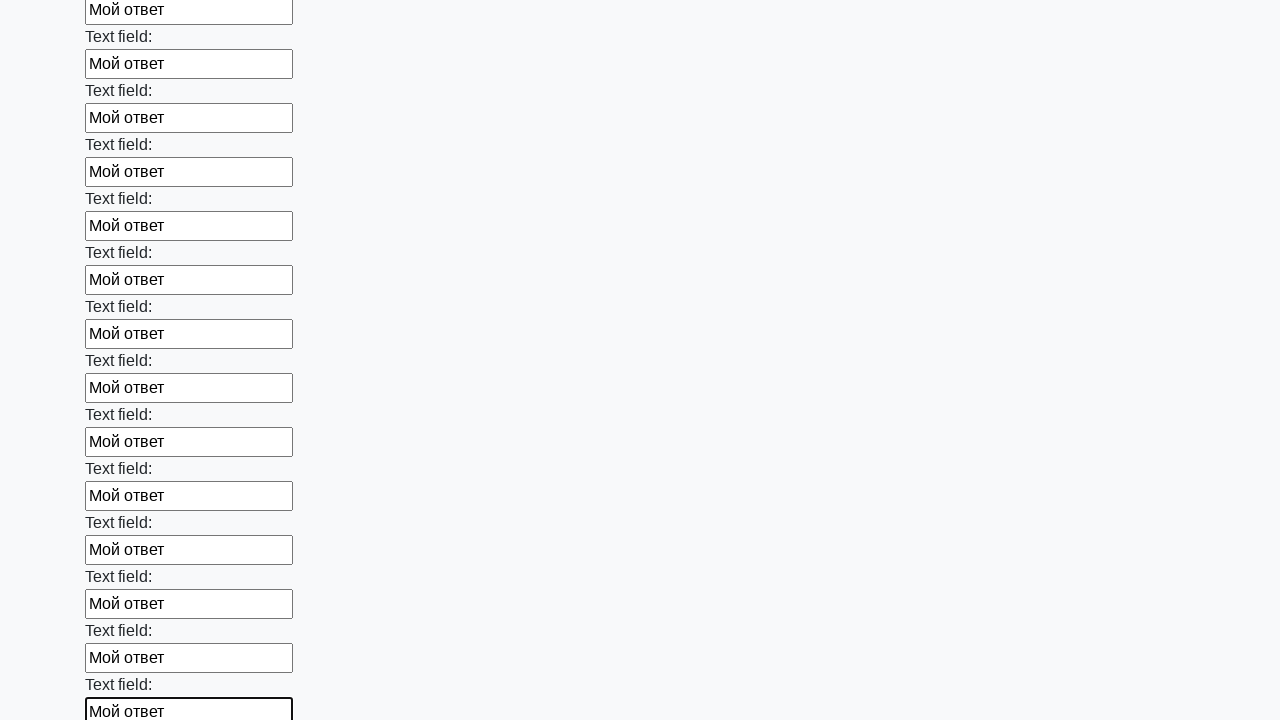

Filled input field with 'Мой ответ' on input >> nth=42
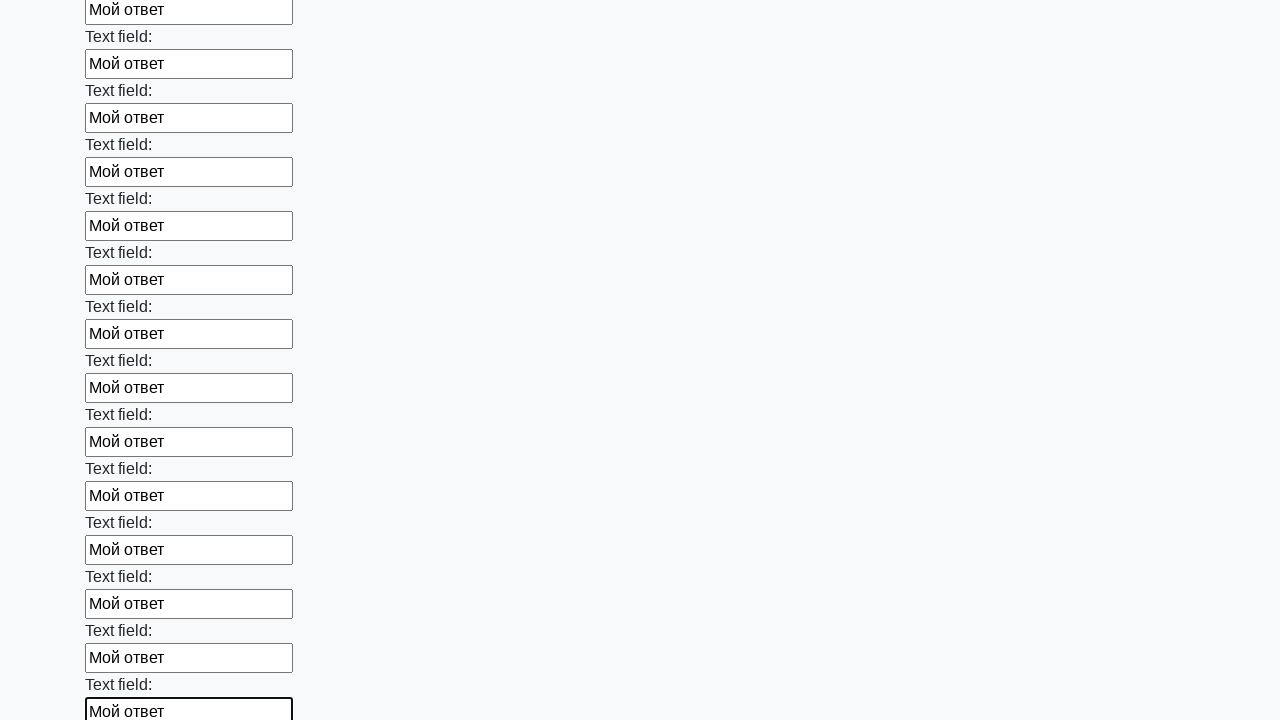

Filled input field with 'Мой ответ' on input >> nth=43
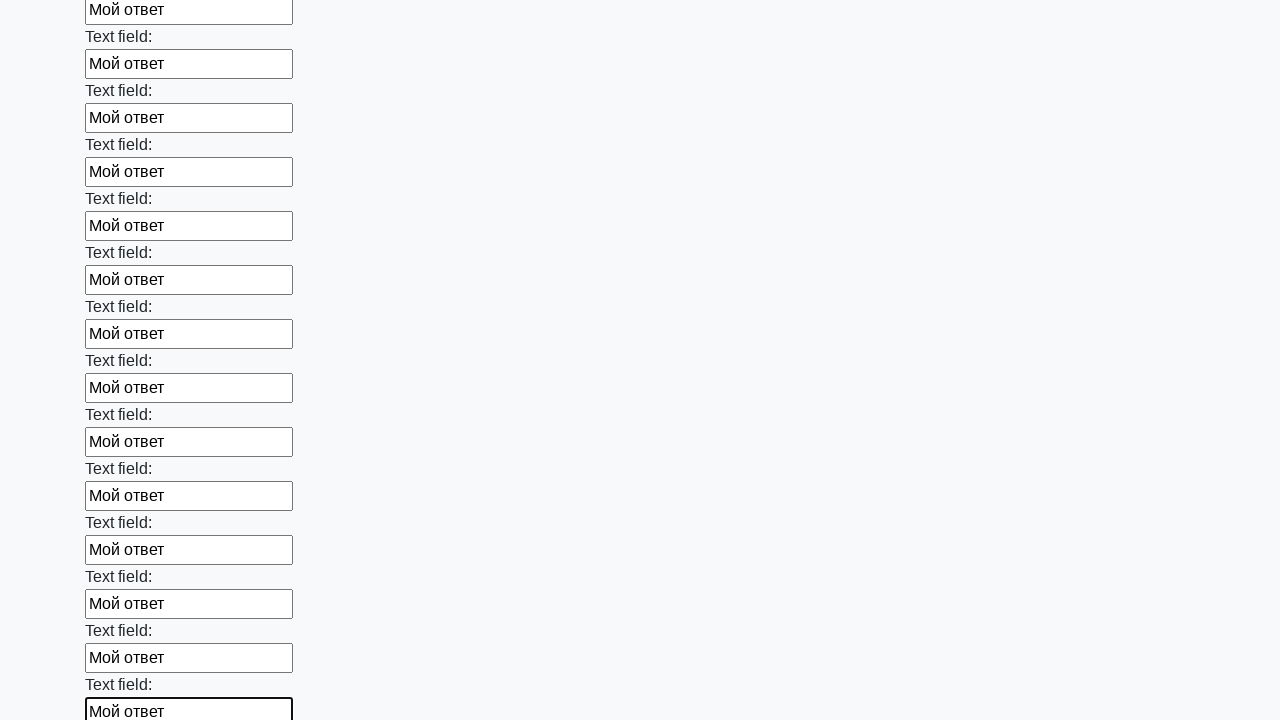

Filled input field with 'Мой ответ' on input >> nth=44
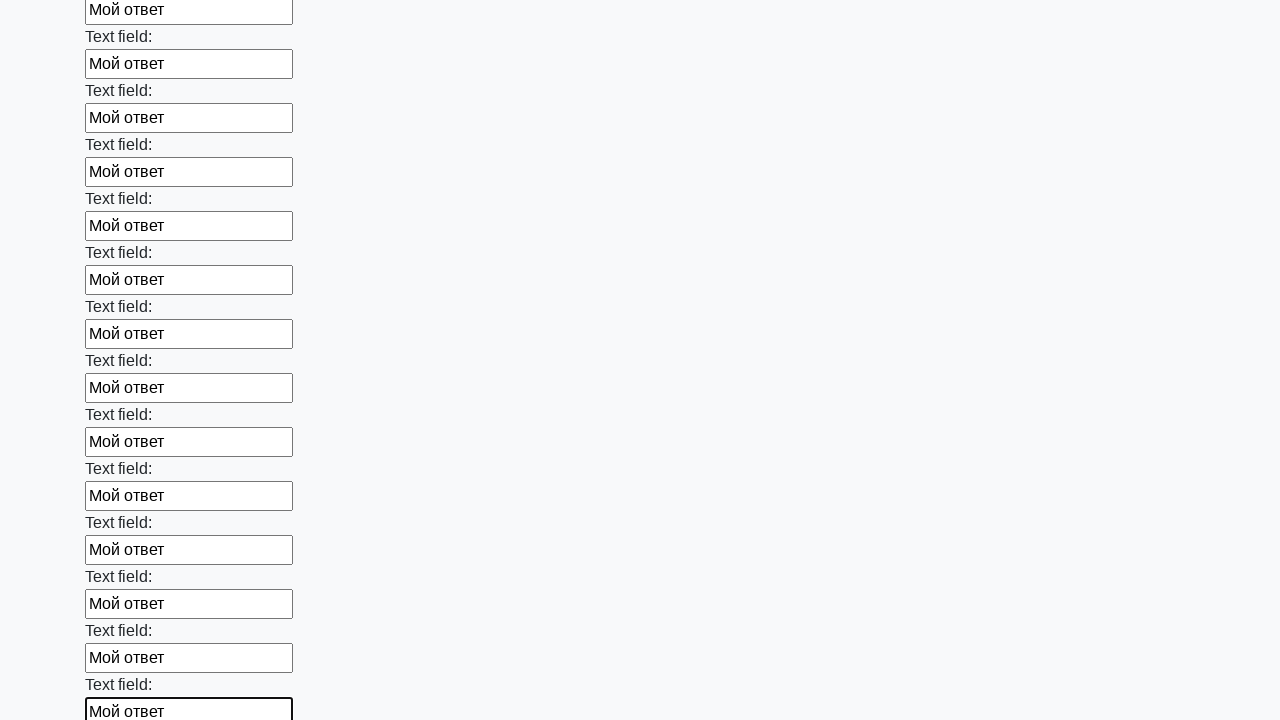

Filled input field with 'Мой ответ' on input >> nth=45
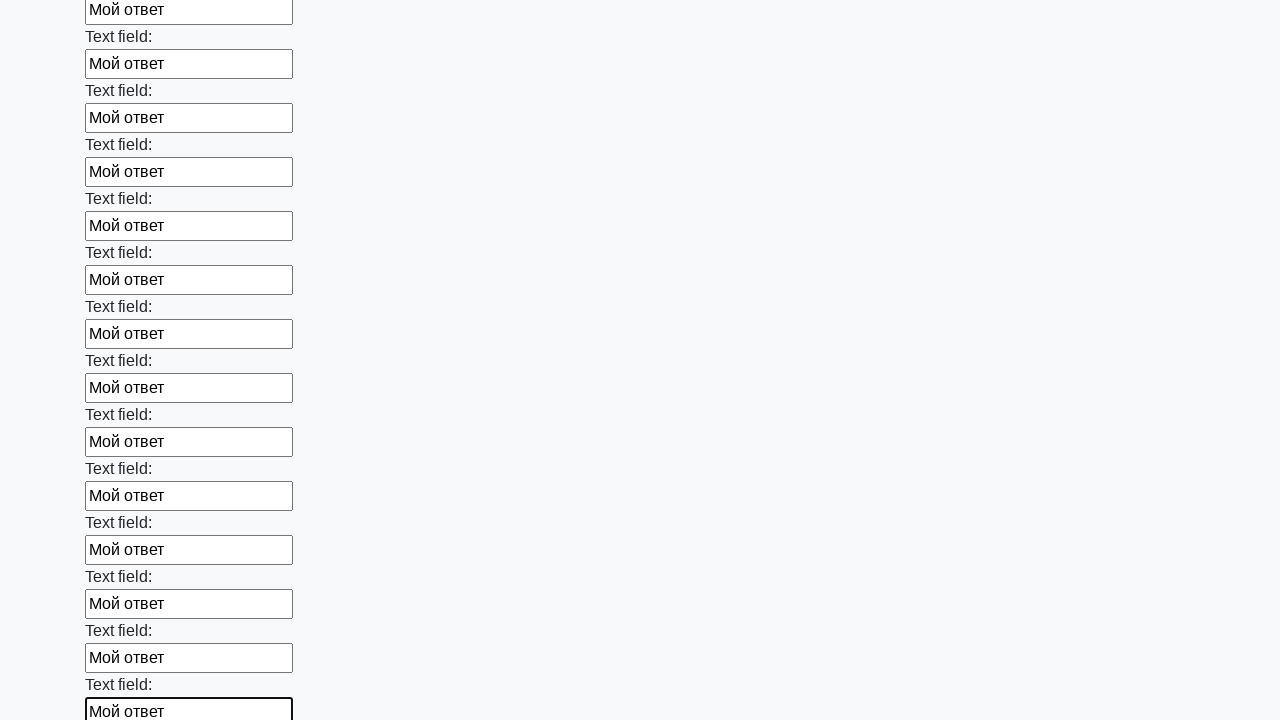

Filled input field with 'Мой ответ' on input >> nth=46
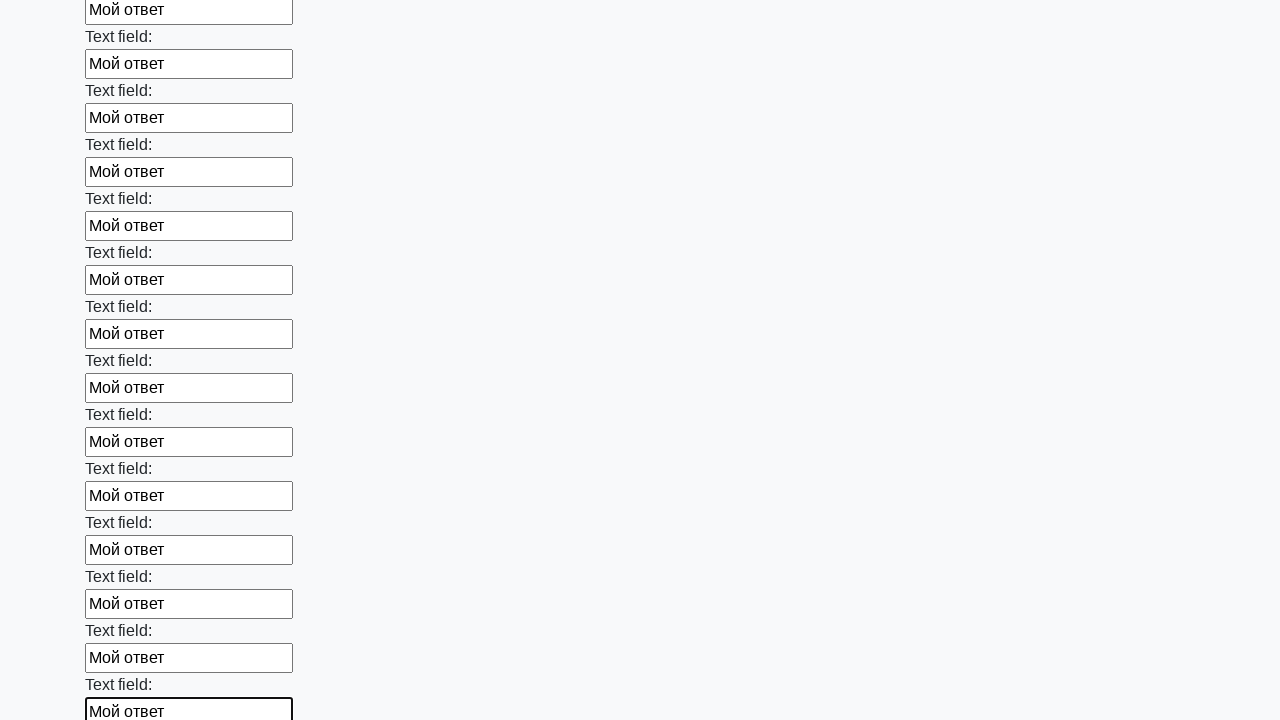

Filled input field with 'Мой ответ' on input >> nth=47
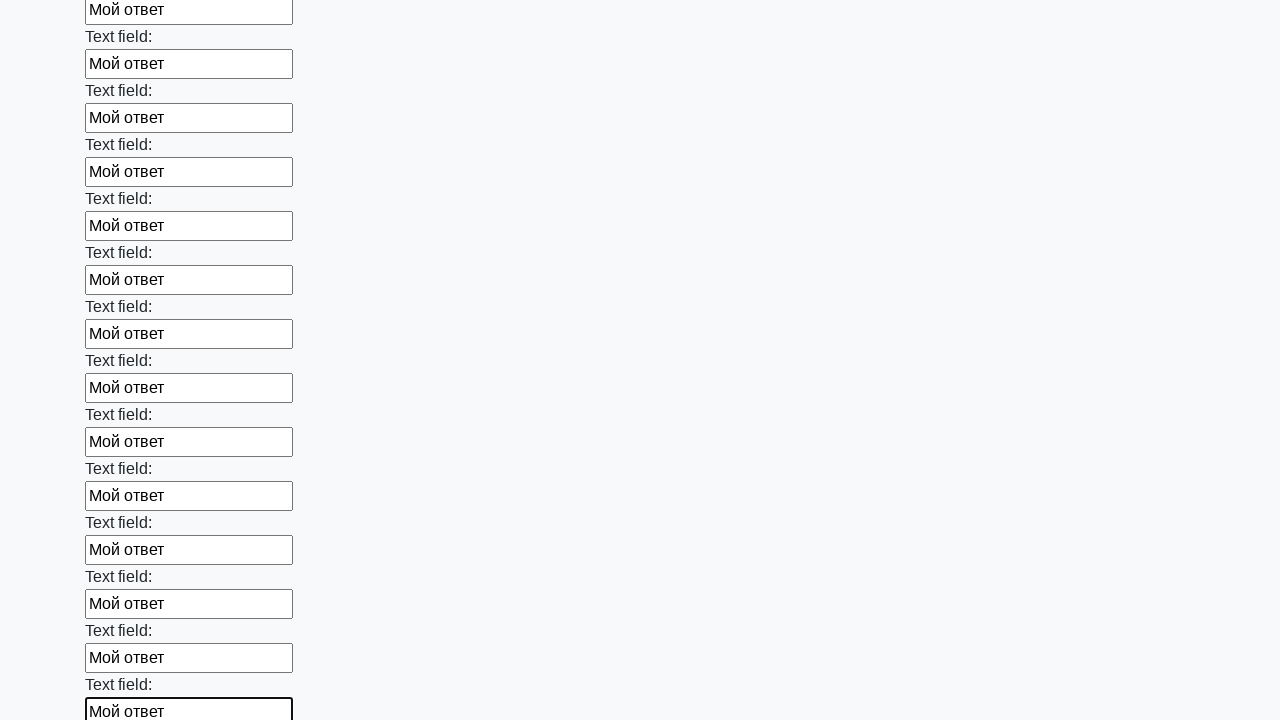

Filled input field with 'Мой ответ' on input >> nth=48
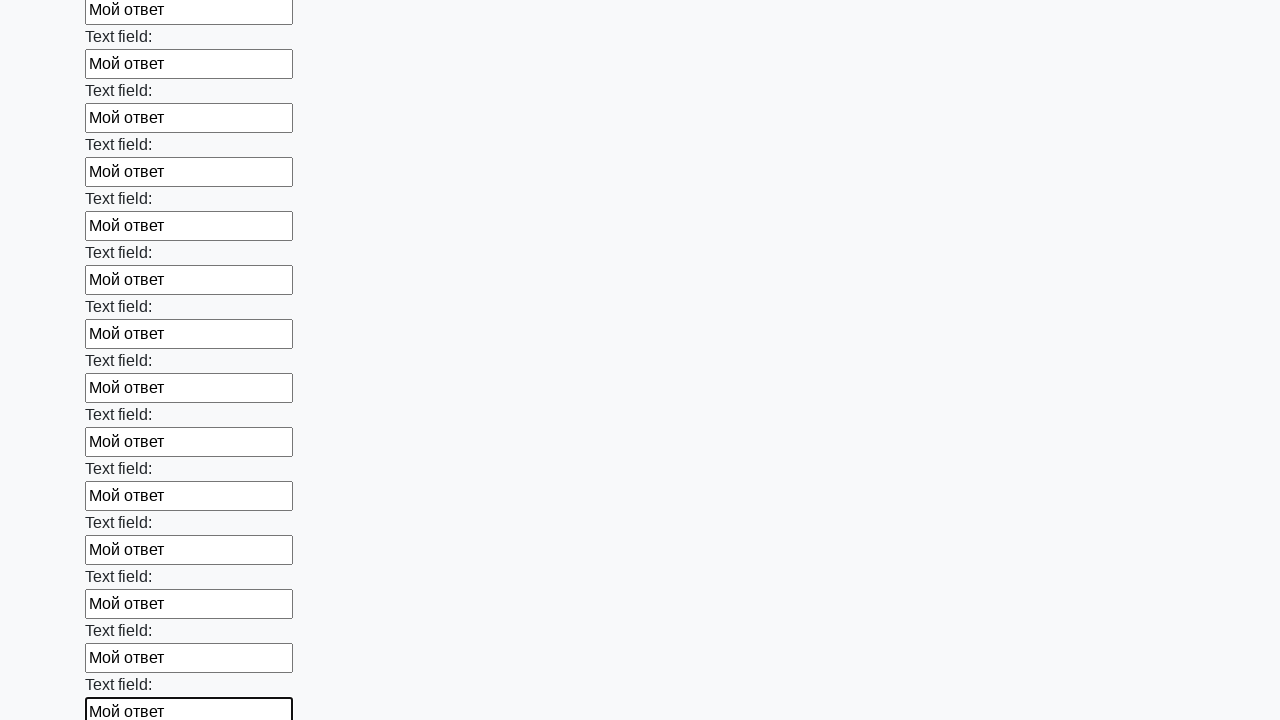

Filled input field with 'Мой ответ' on input >> nth=49
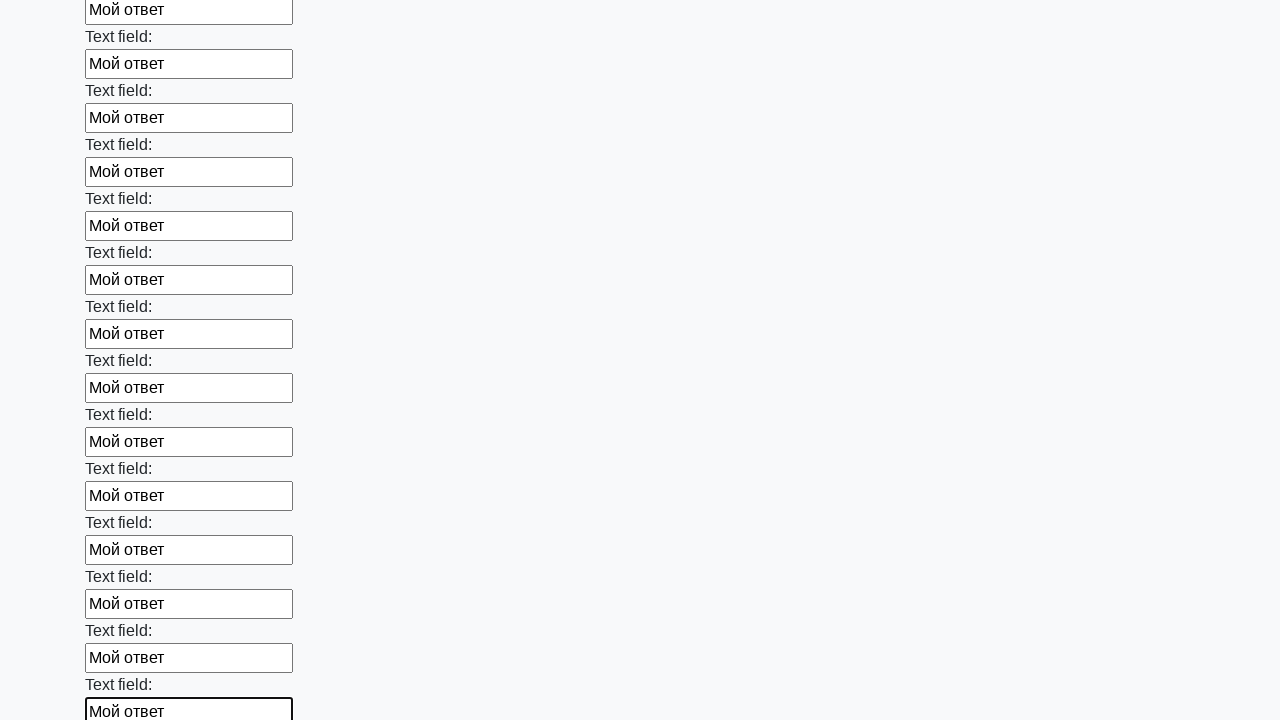

Filled input field with 'Мой ответ' on input >> nth=50
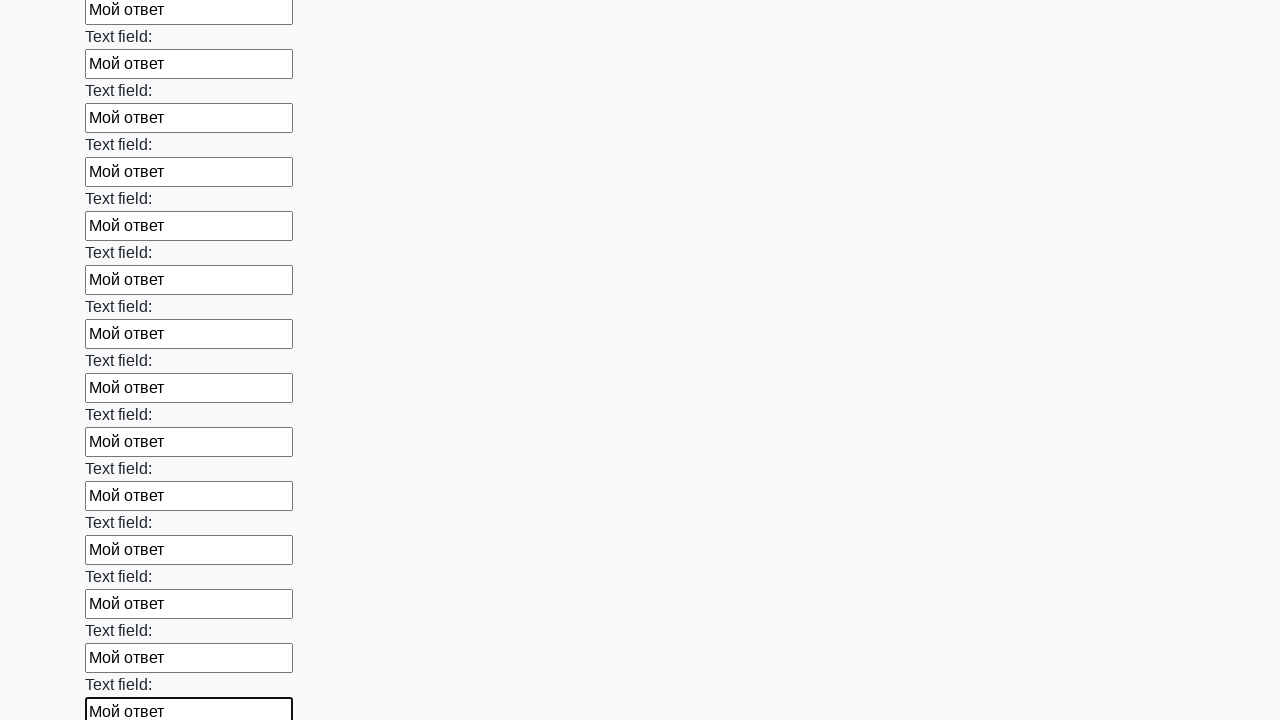

Filled input field with 'Мой ответ' on input >> nth=51
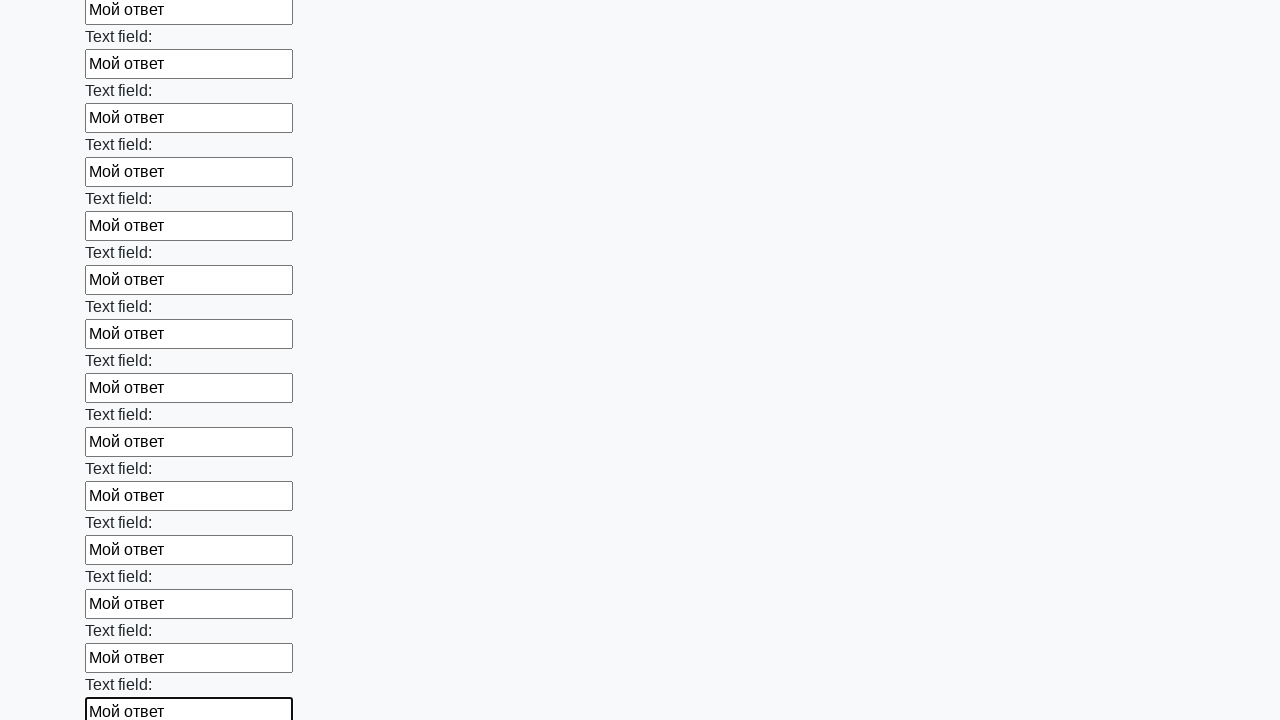

Filled input field with 'Мой ответ' on input >> nth=52
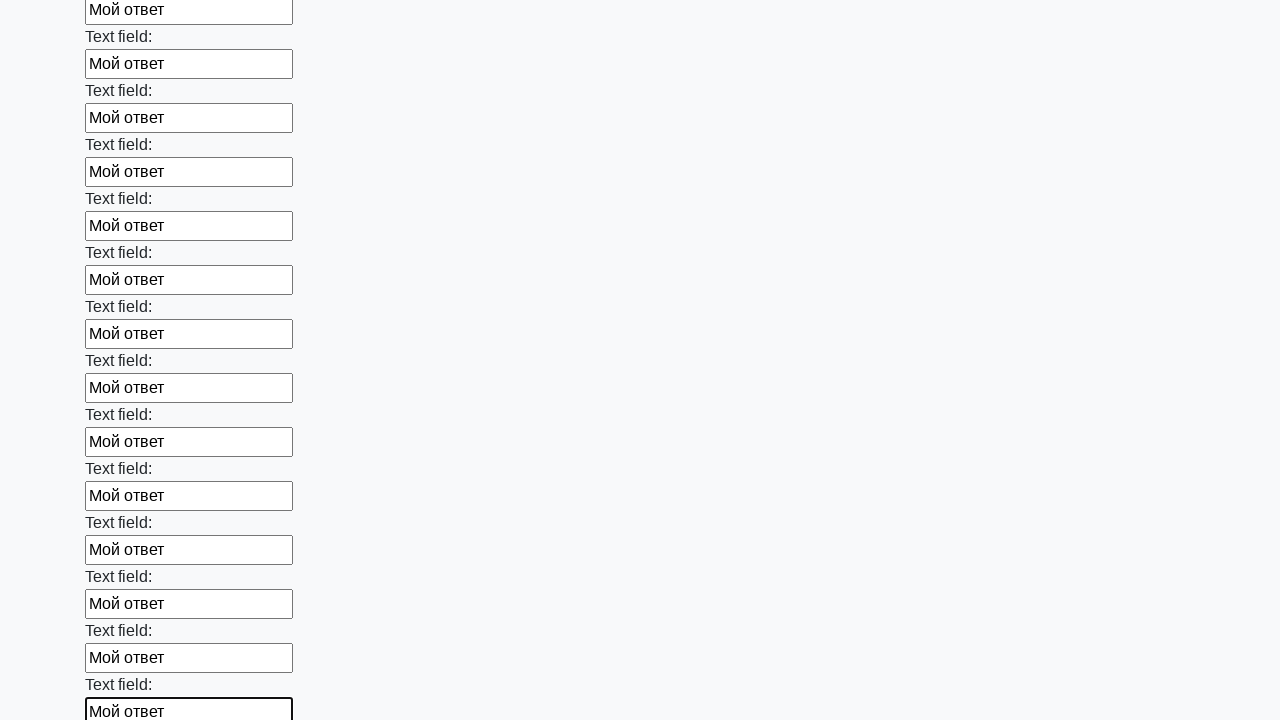

Filled input field with 'Мой ответ' on input >> nth=53
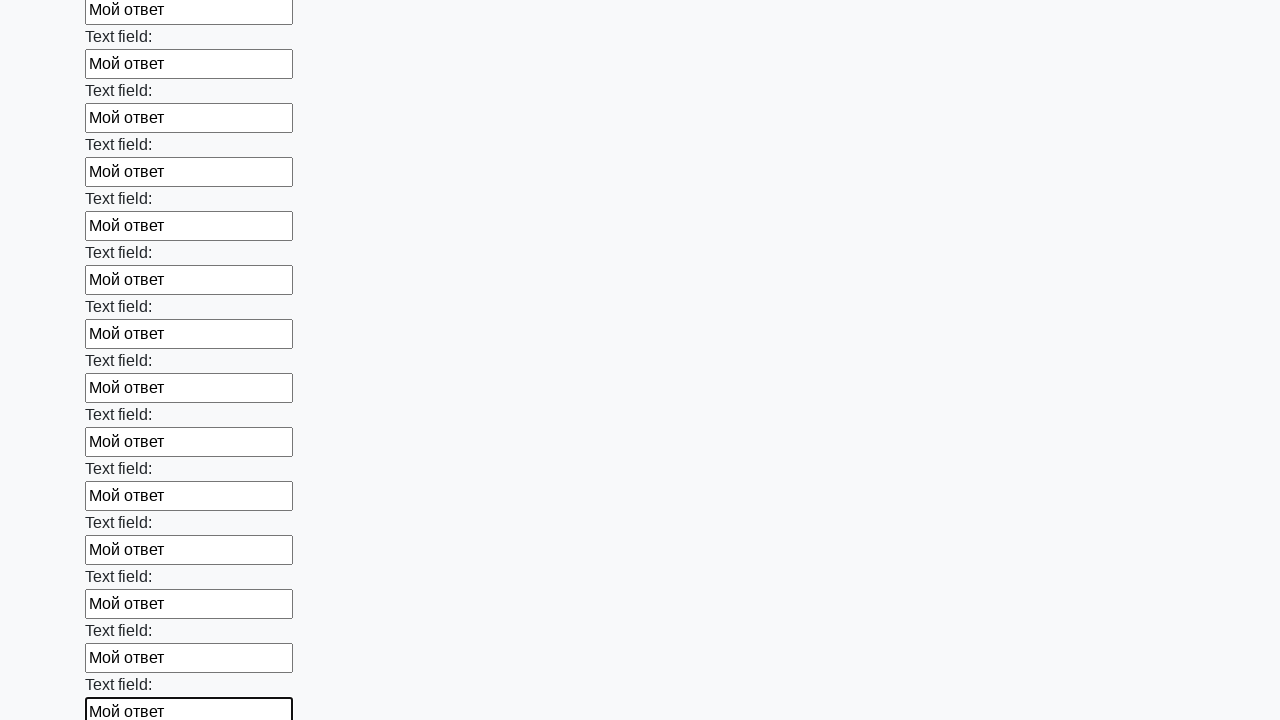

Filled input field with 'Мой ответ' on input >> nth=54
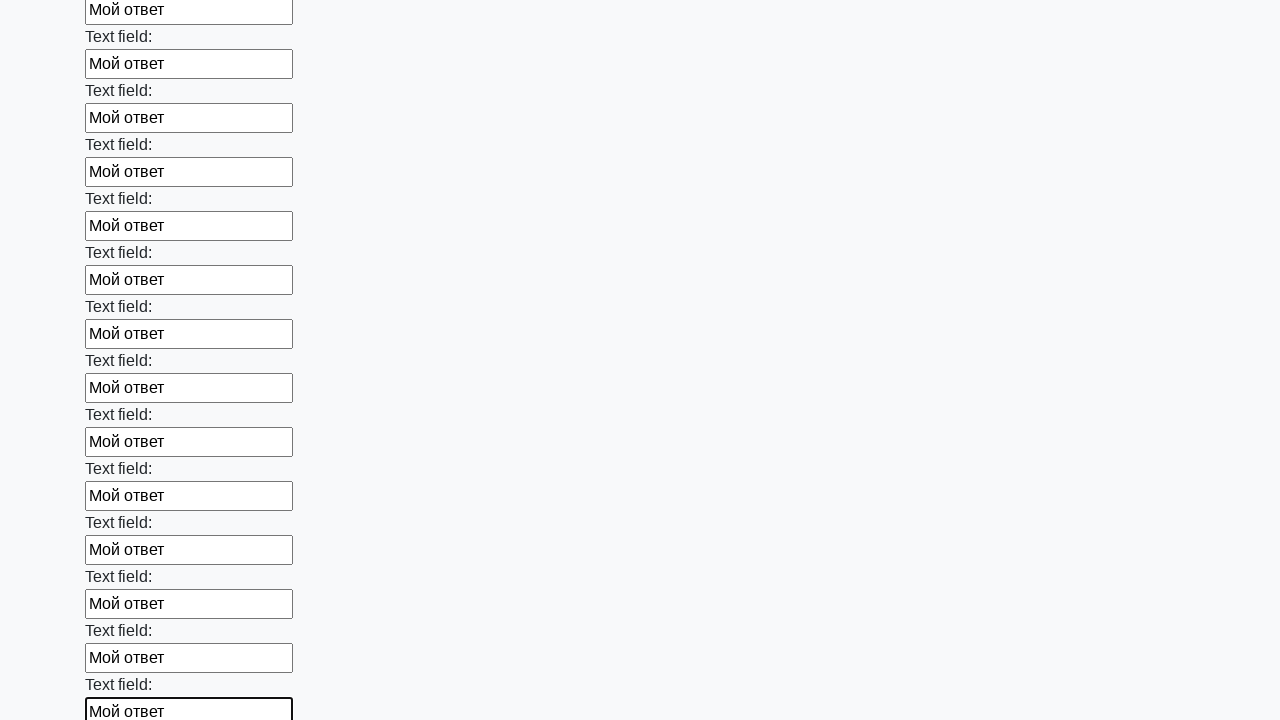

Filled input field with 'Мой ответ' on input >> nth=55
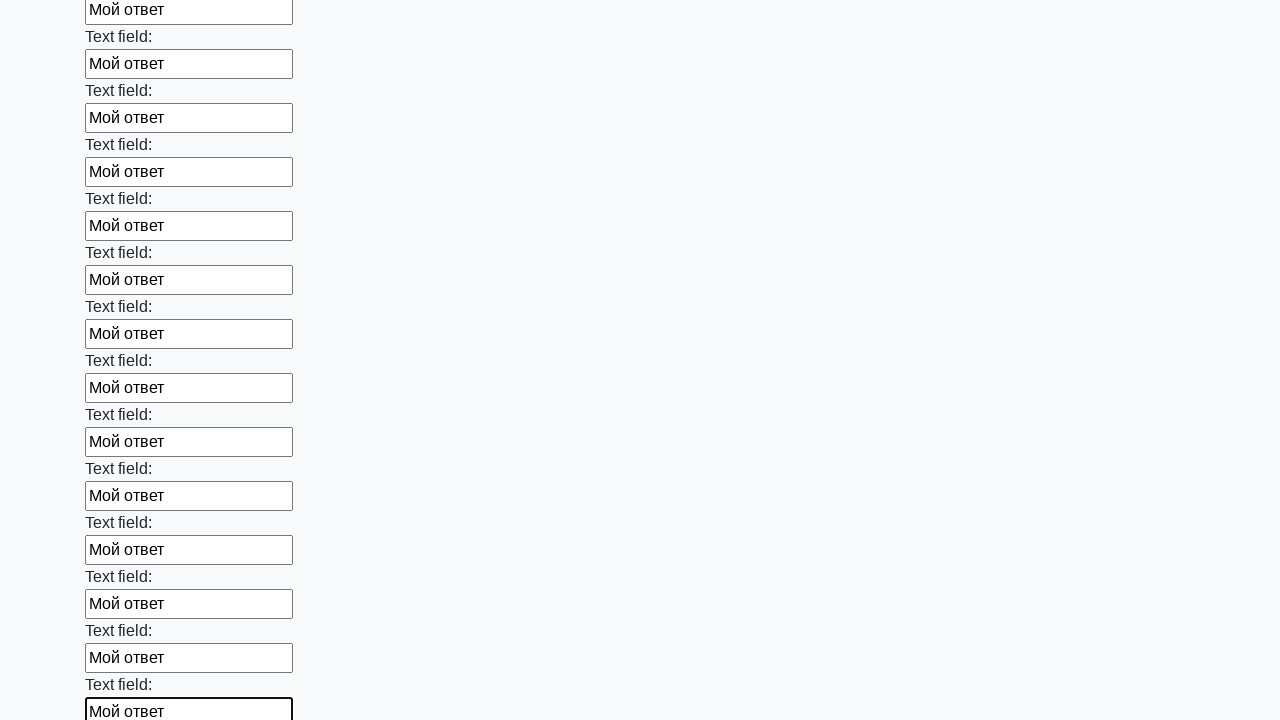

Filled input field with 'Мой ответ' on input >> nth=56
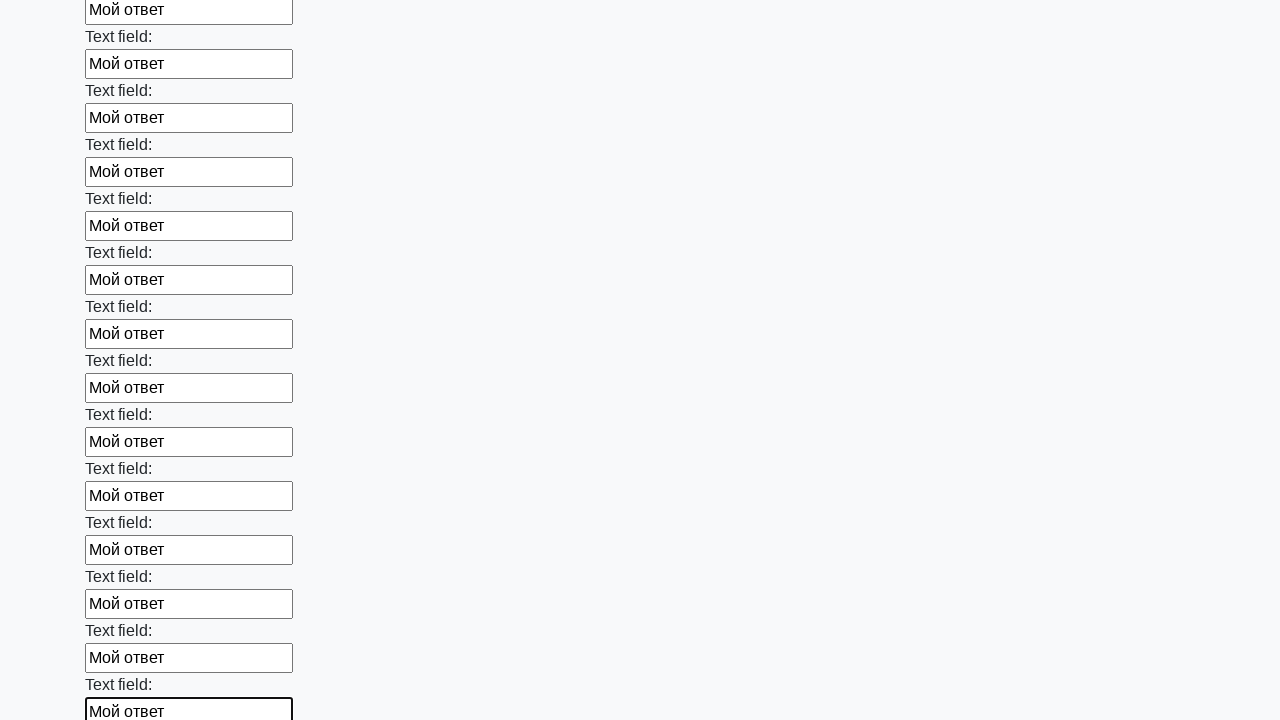

Filled input field with 'Мой ответ' on input >> nth=57
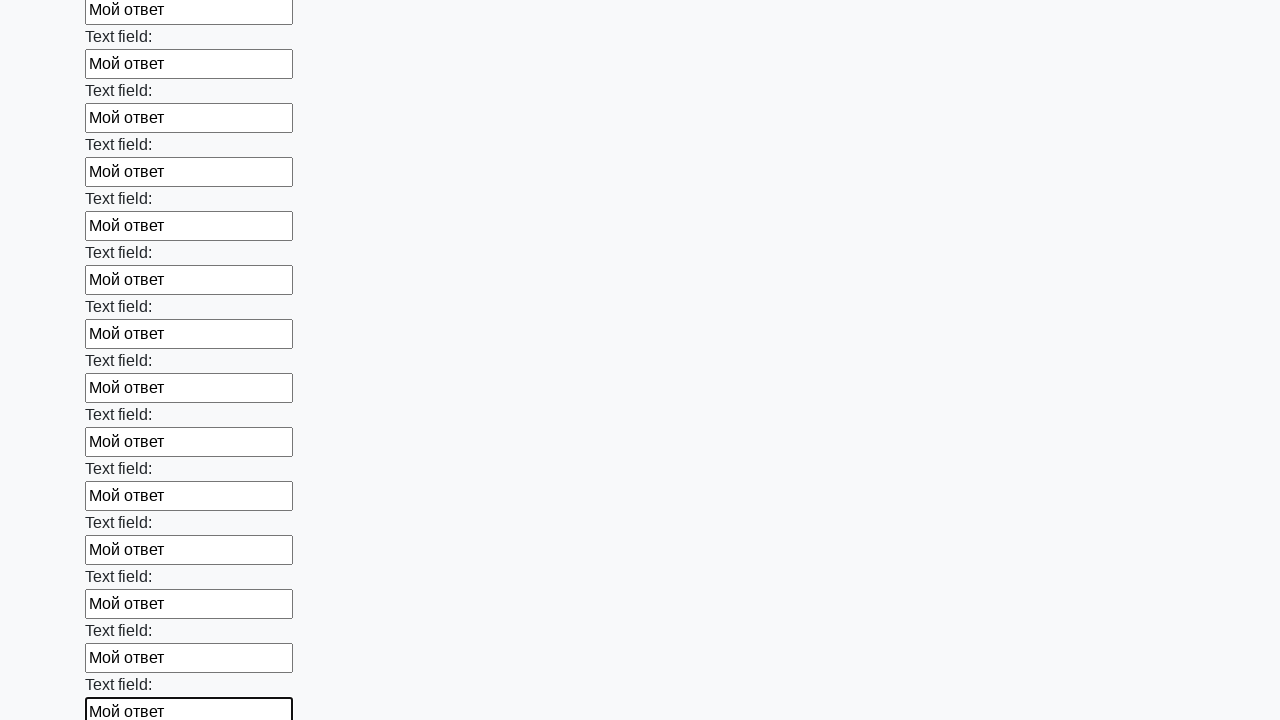

Filled input field with 'Мой ответ' on input >> nth=58
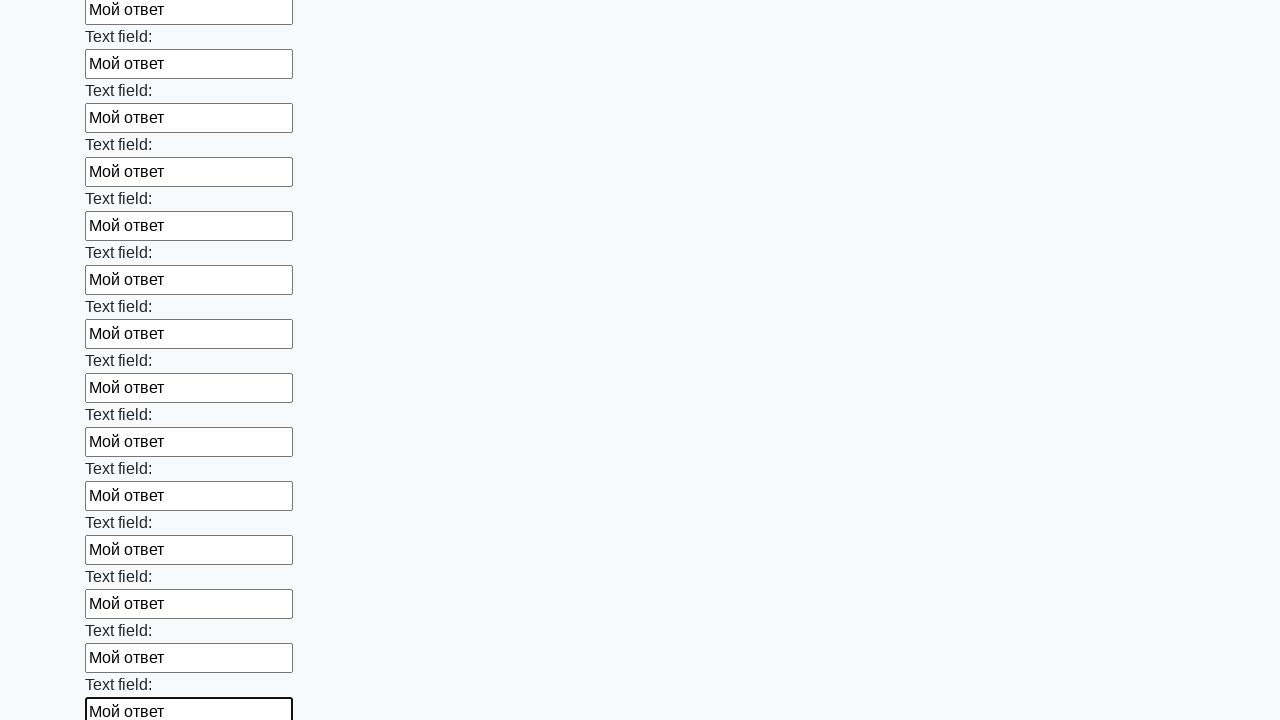

Filled input field with 'Мой ответ' on input >> nth=59
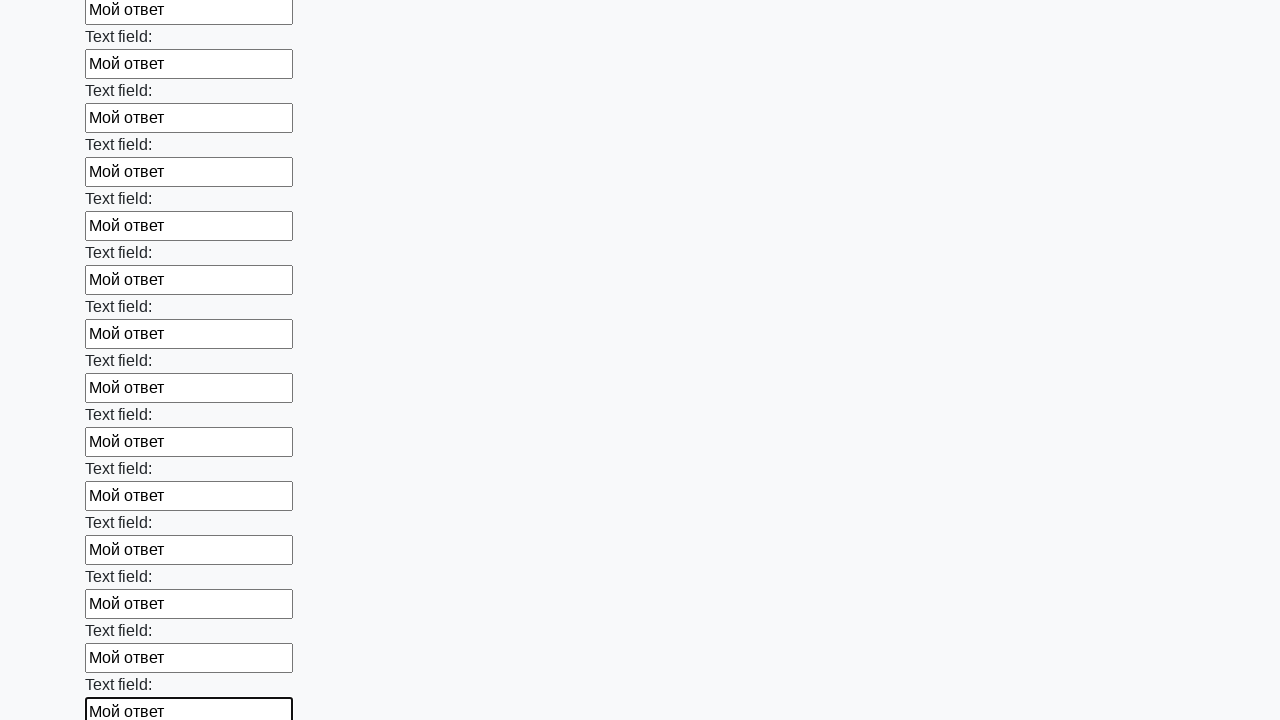

Filled input field with 'Мой ответ' on input >> nth=60
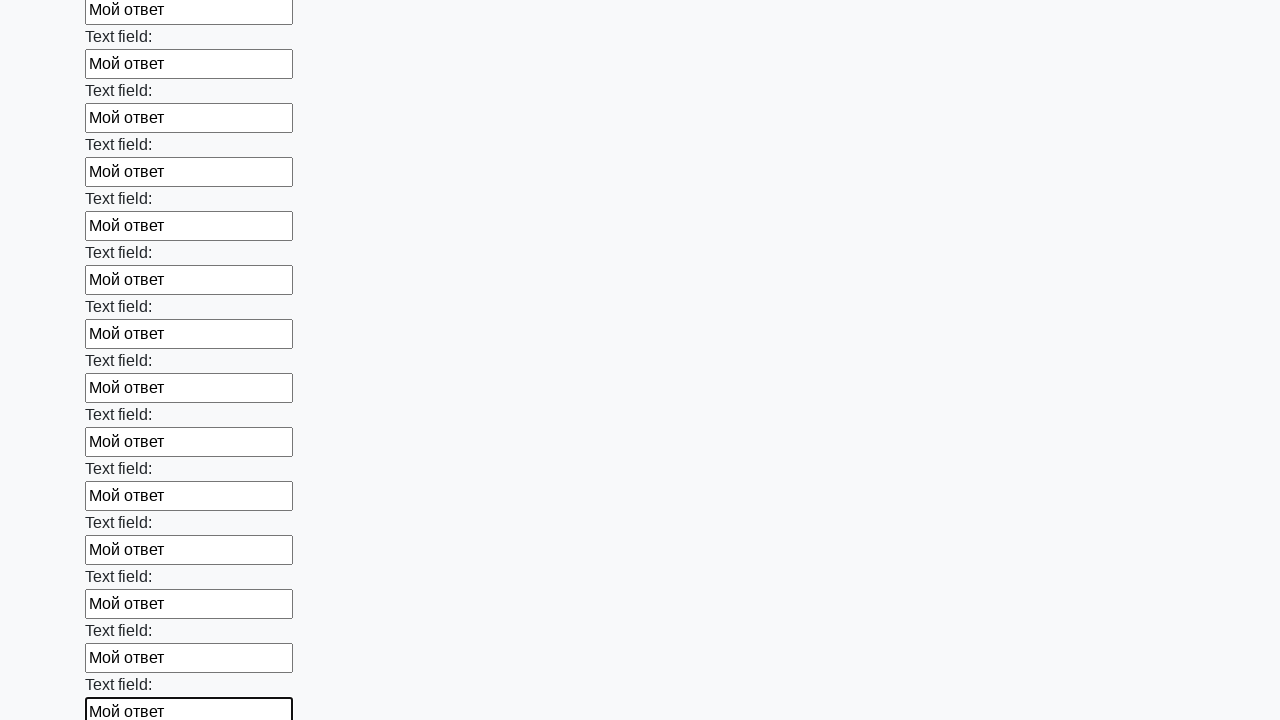

Filled input field with 'Мой ответ' on input >> nth=61
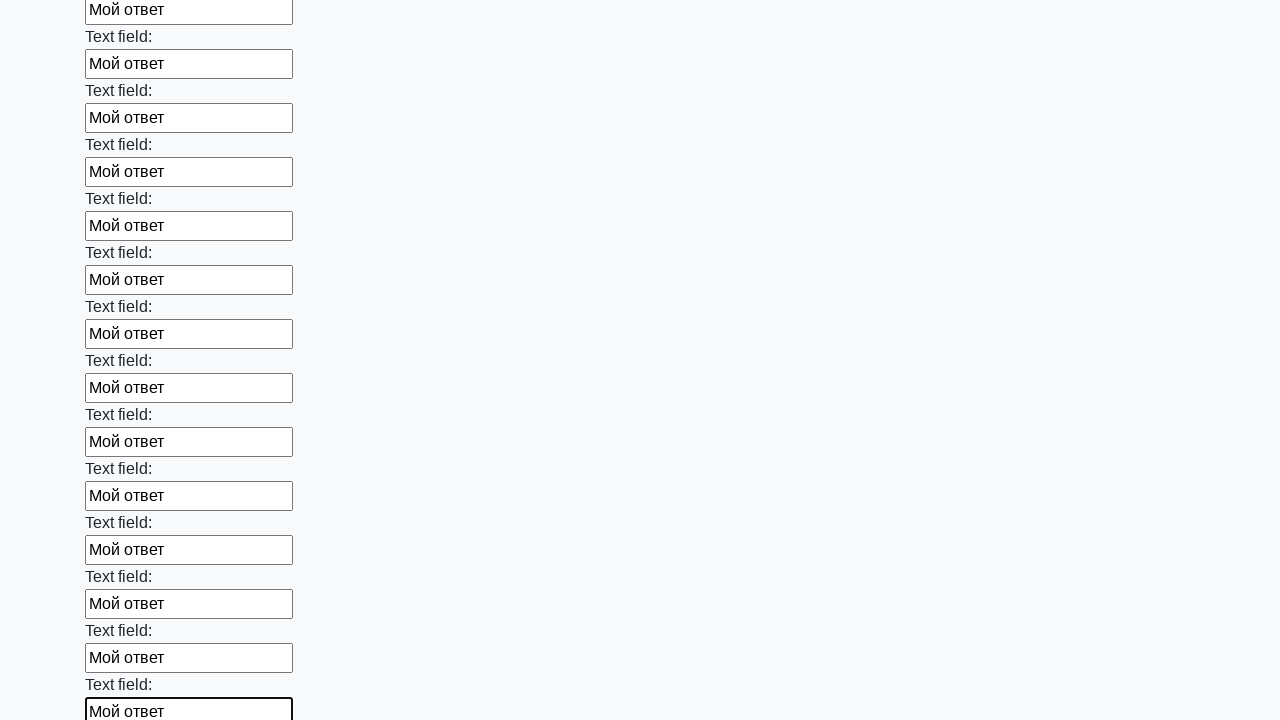

Filled input field with 'Мой ответ' on input >> nth=62
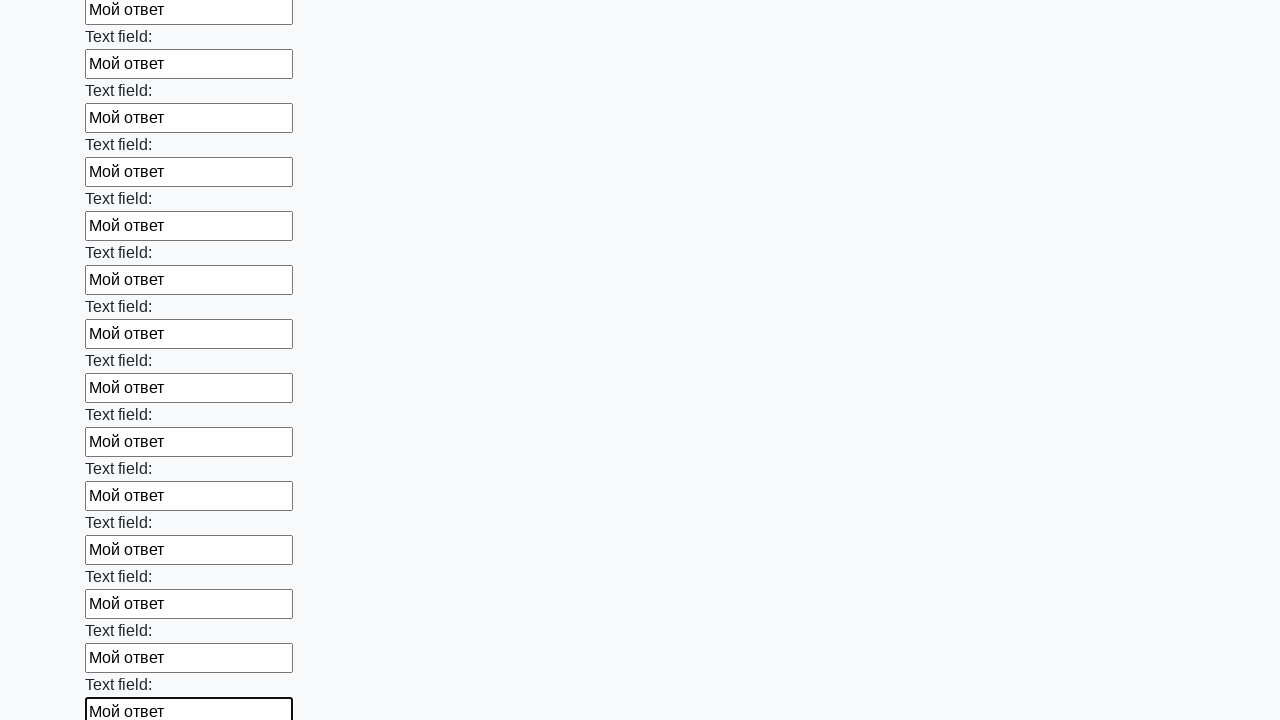

Filled input field with 'Мой ответ' on input >> nth=63
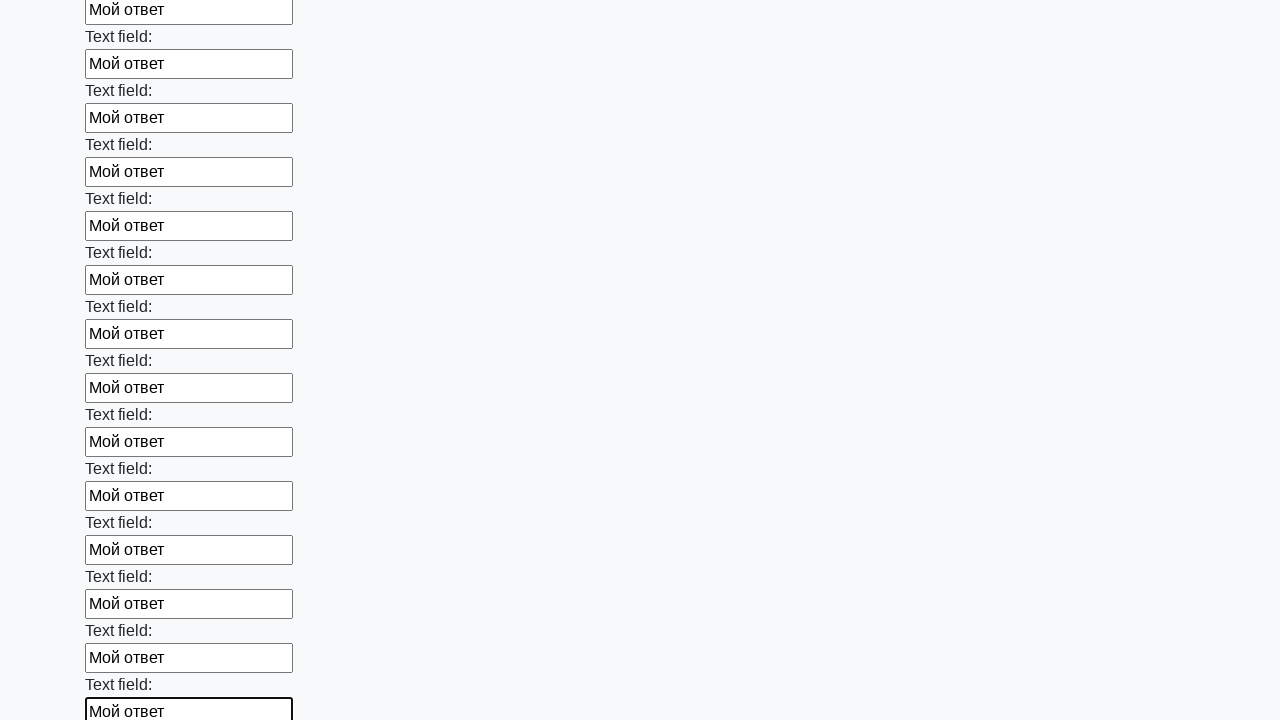

Filled input field with 'Мой ответ' on input >> nth=64
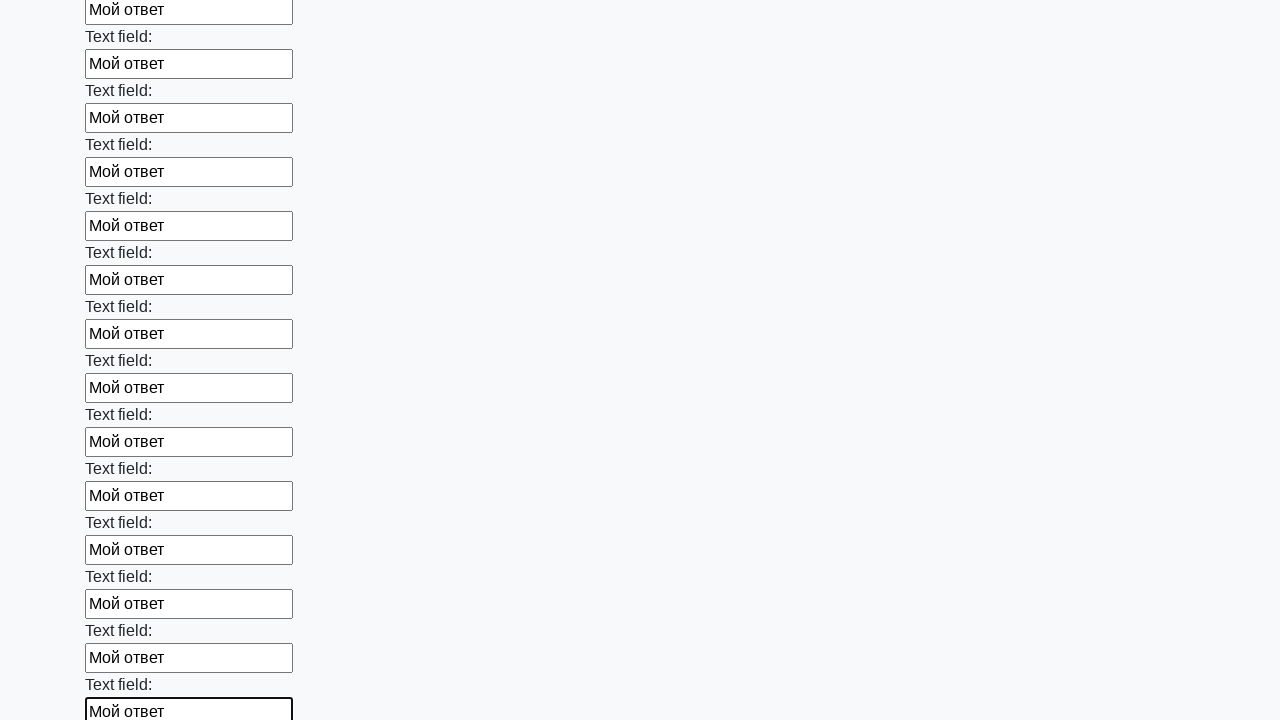

Filled input field with 'Мой ответ' on input >> nth=65
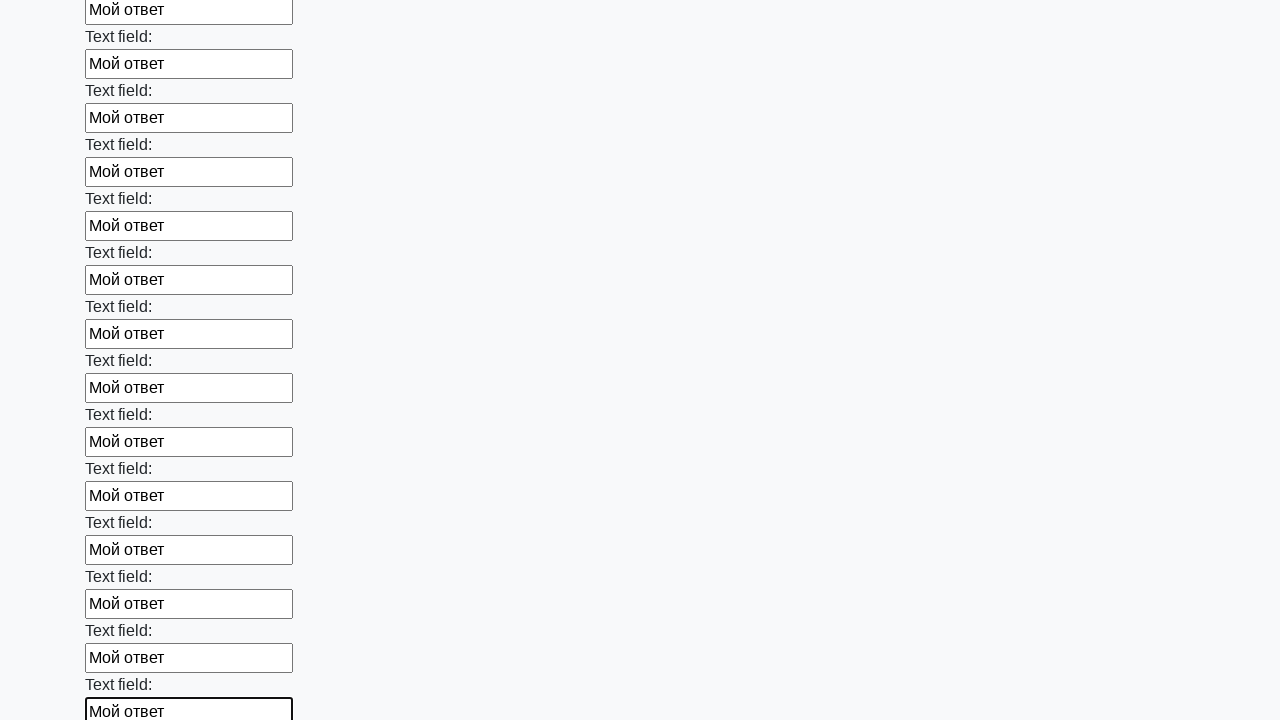

Filled input field with 'Мой ответ' on input >> nth=66
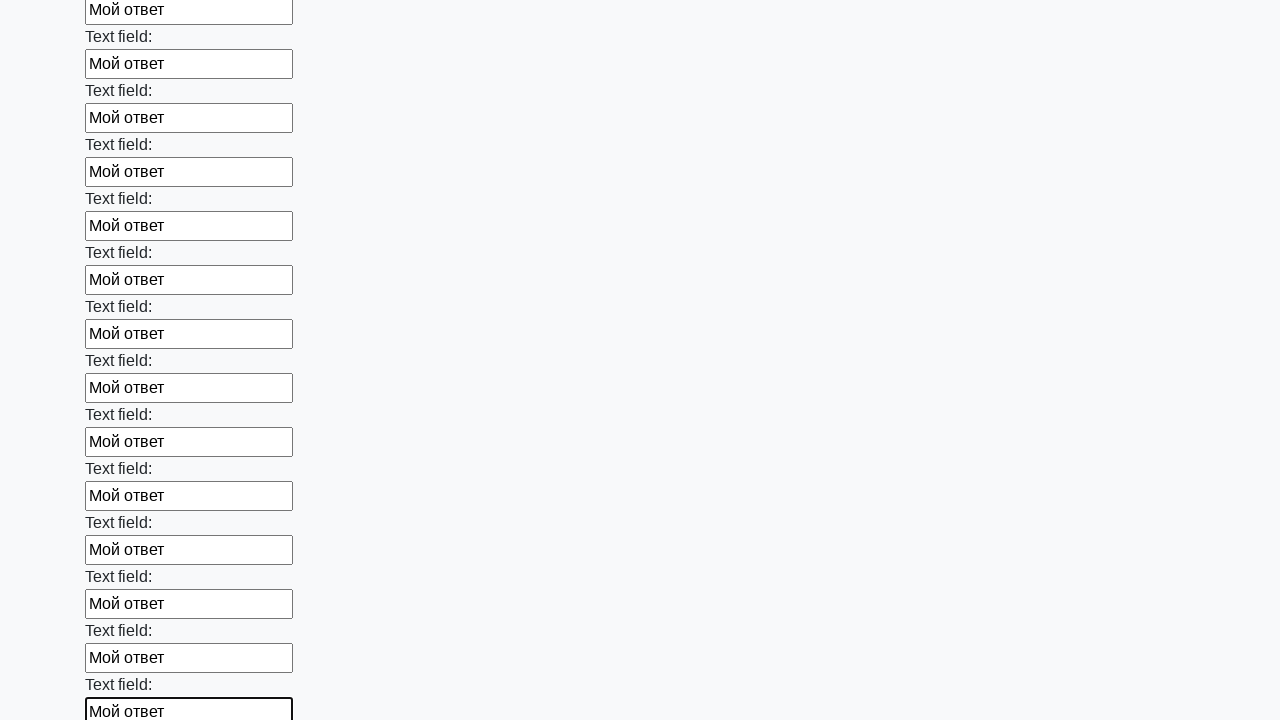

Filled input field with 'Мой ответ' on input >> nth=67
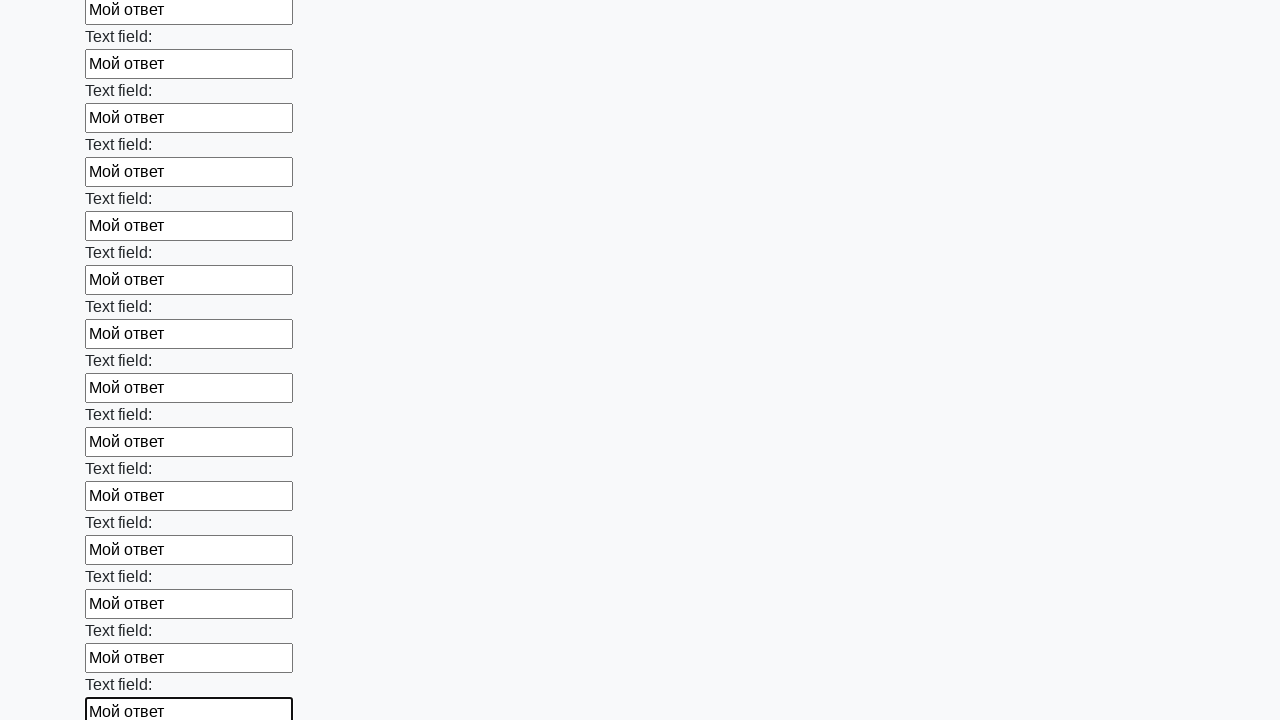

Filled input field with 'Мой ответ' on input >> nth=68
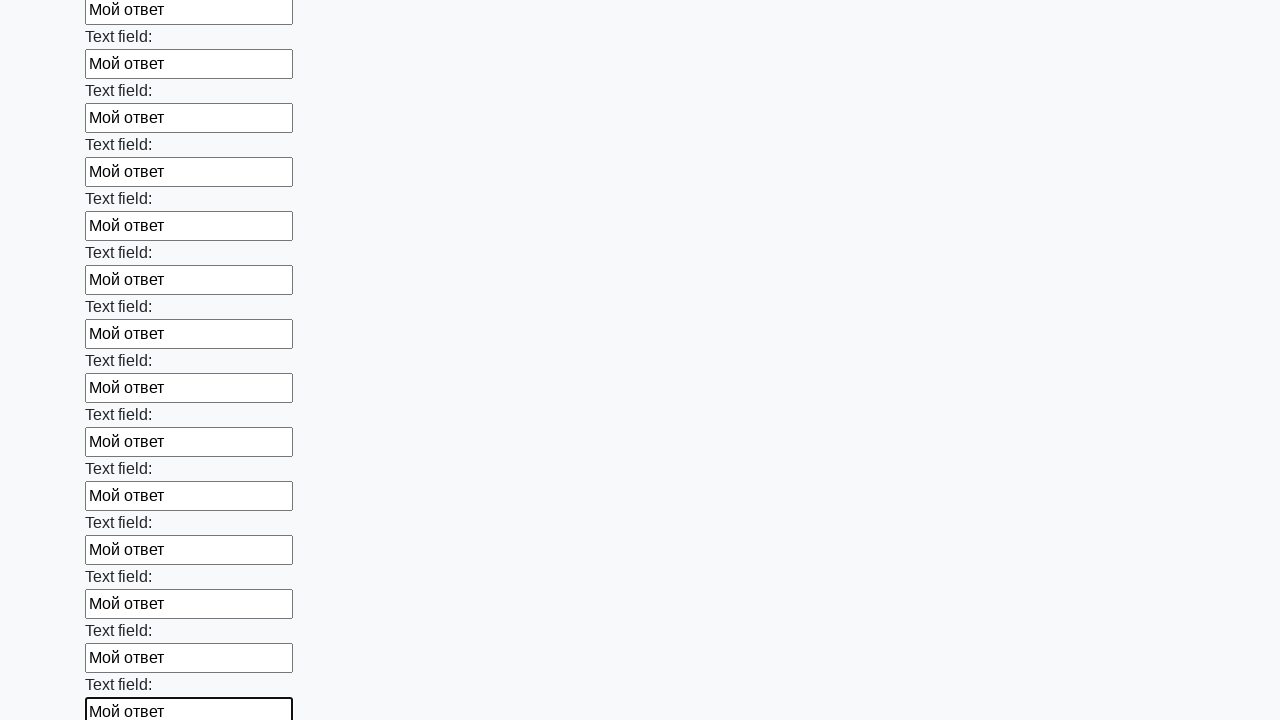

Filled input field with 'Мой ответ' on input >> nth=69
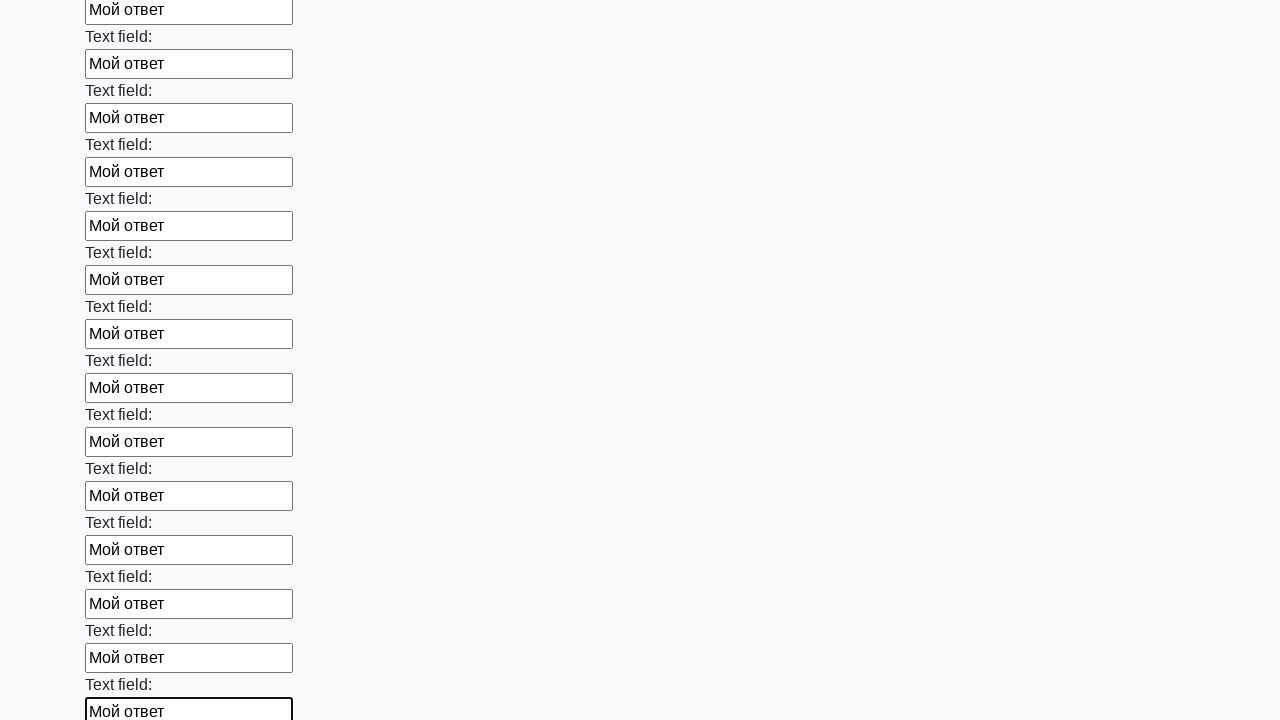

Filled input field with 'Мой ответ' on input >> nth=70
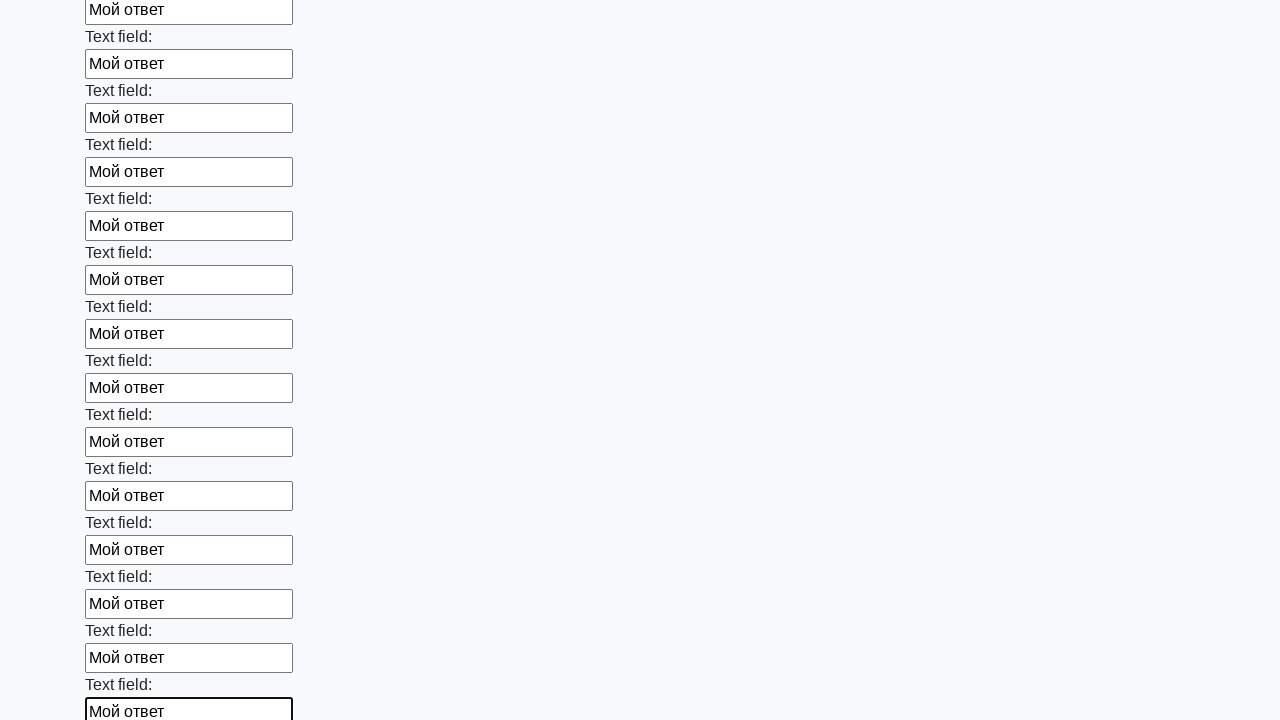

Filled input field with 'Мой ответ' on input >> nth=71
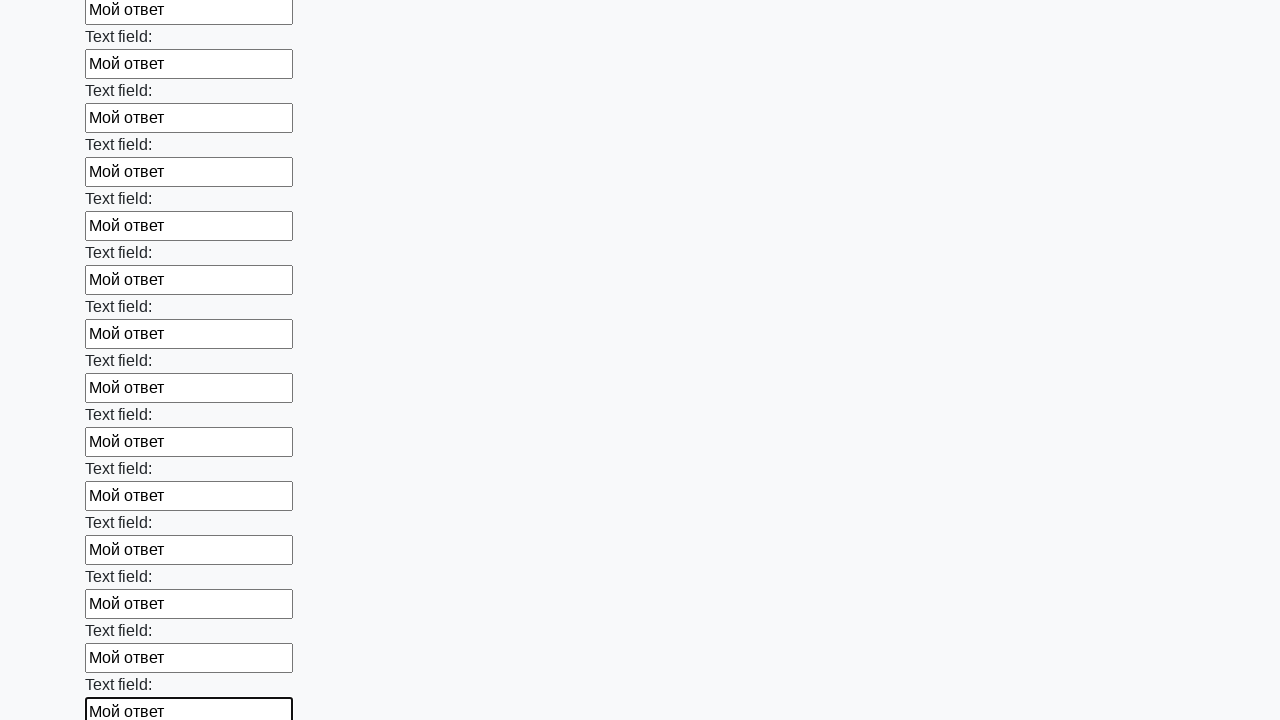

Filled input field with 'Мой ответ' on input >> nth=72
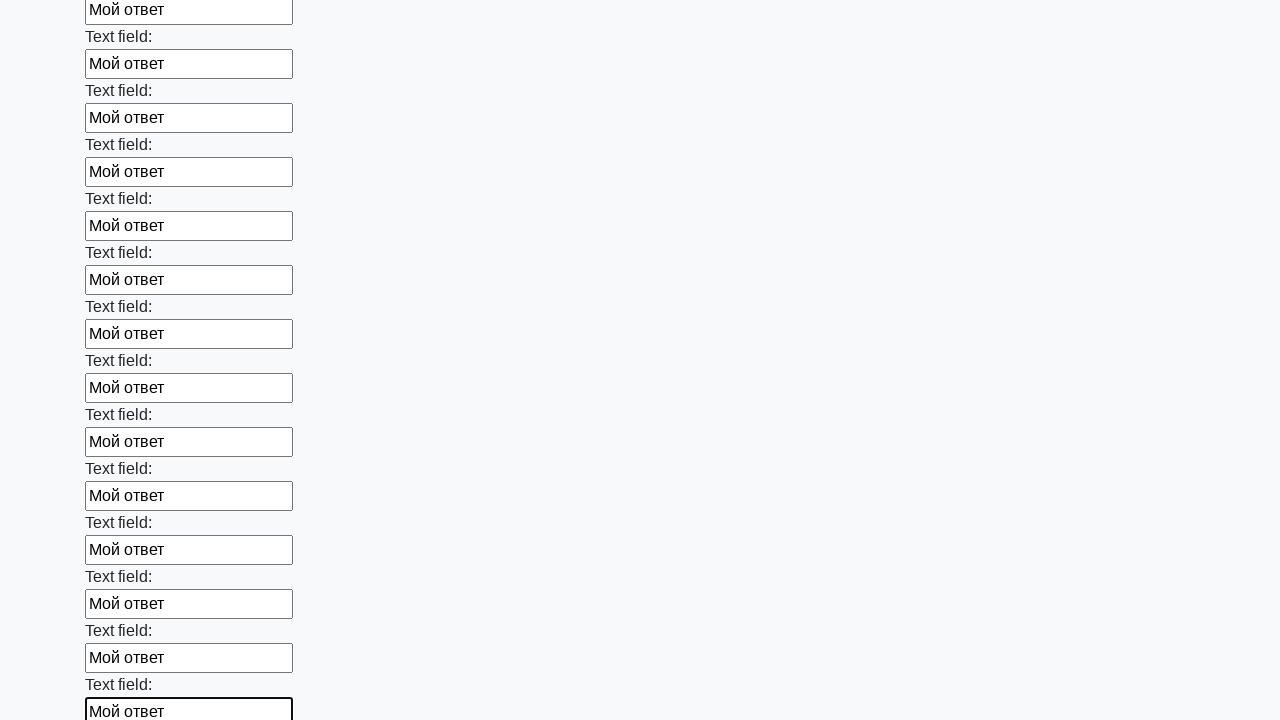

Filled input field with 'Мой ответ' on input >> nth=73
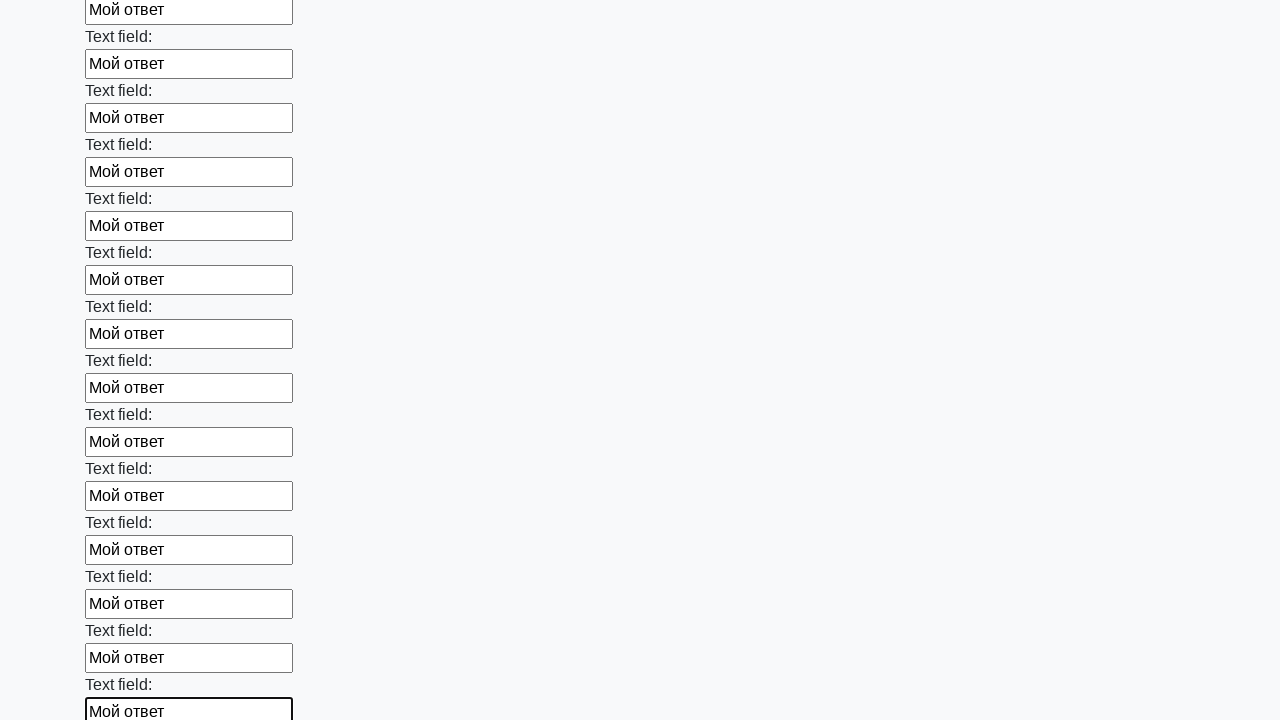

Filled input field with 'Мой ответ' on input >> nth=74
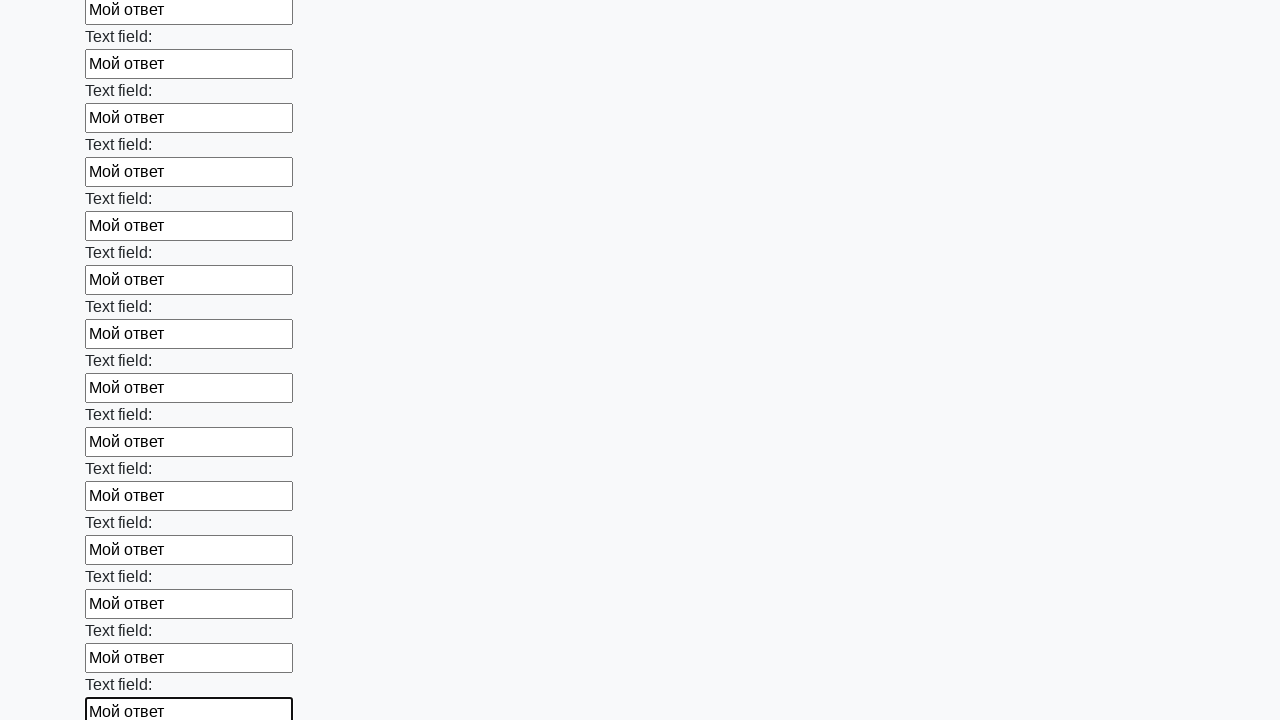

Filled input field with 'Мой ответ' on input >> nth=75
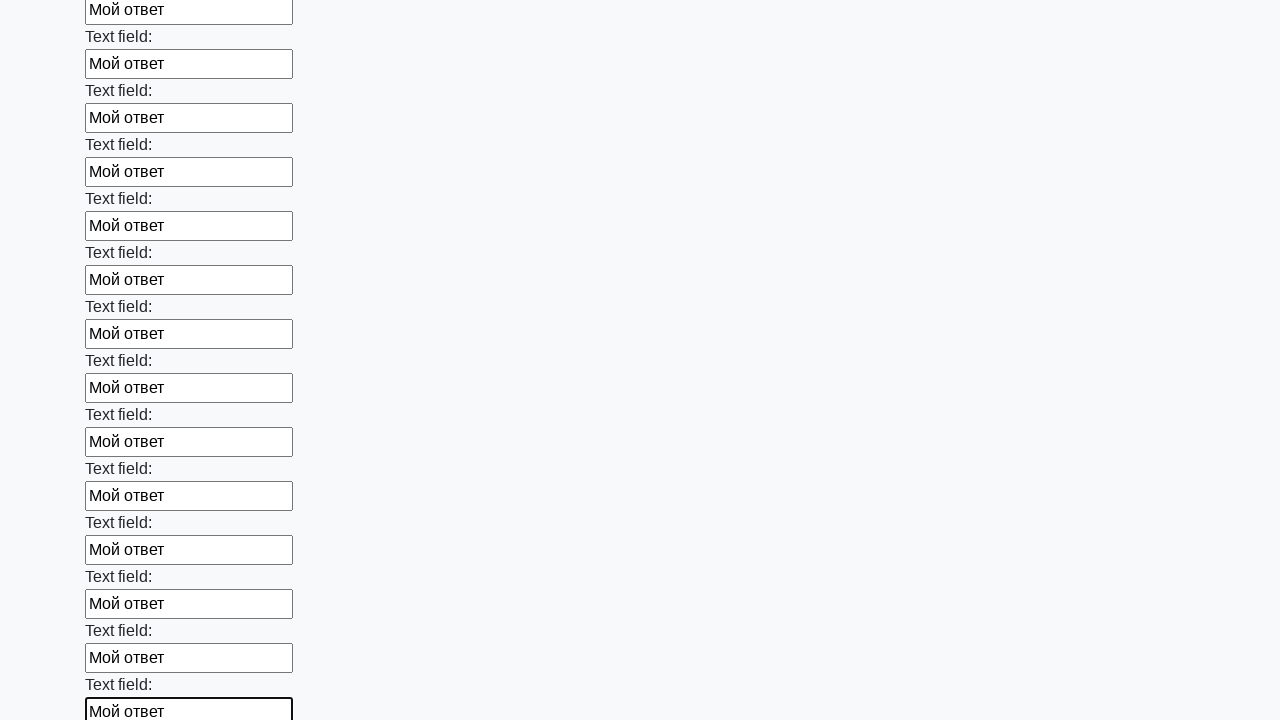

Filled input field with 'Мой ответ' on input >> nth=76
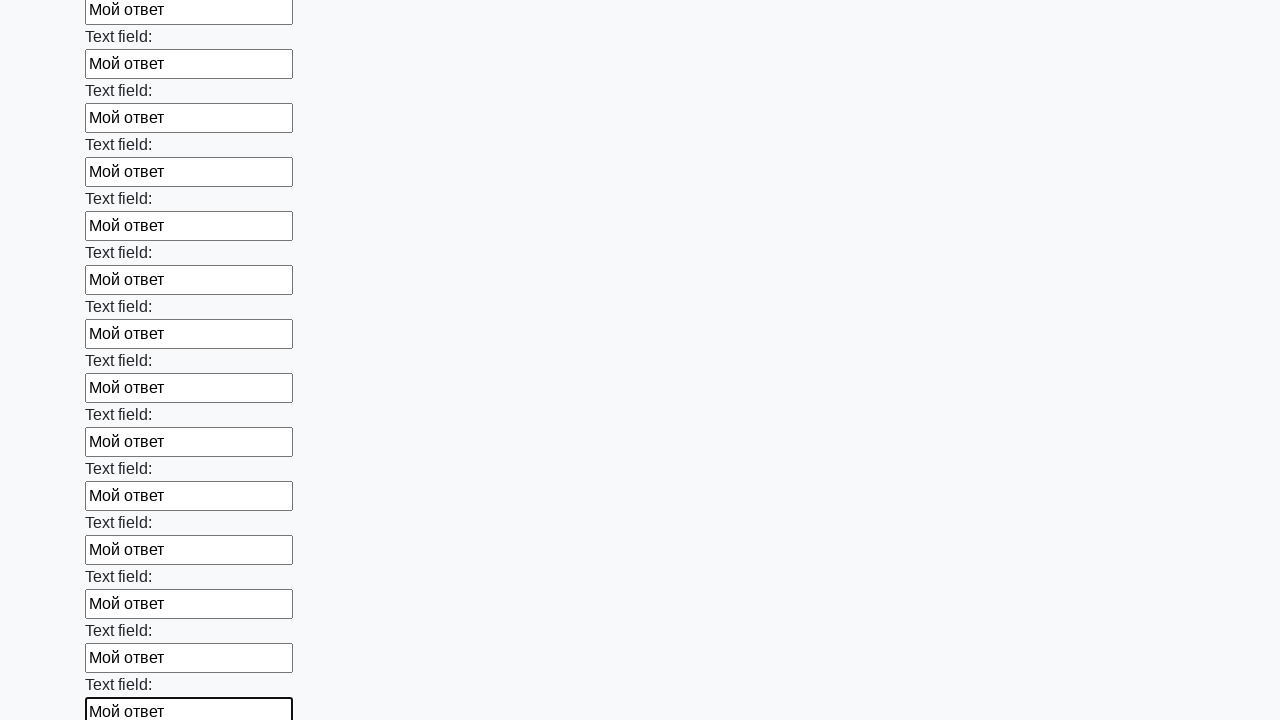

Filled input field with 'Мой ответ' on input >> nth=77
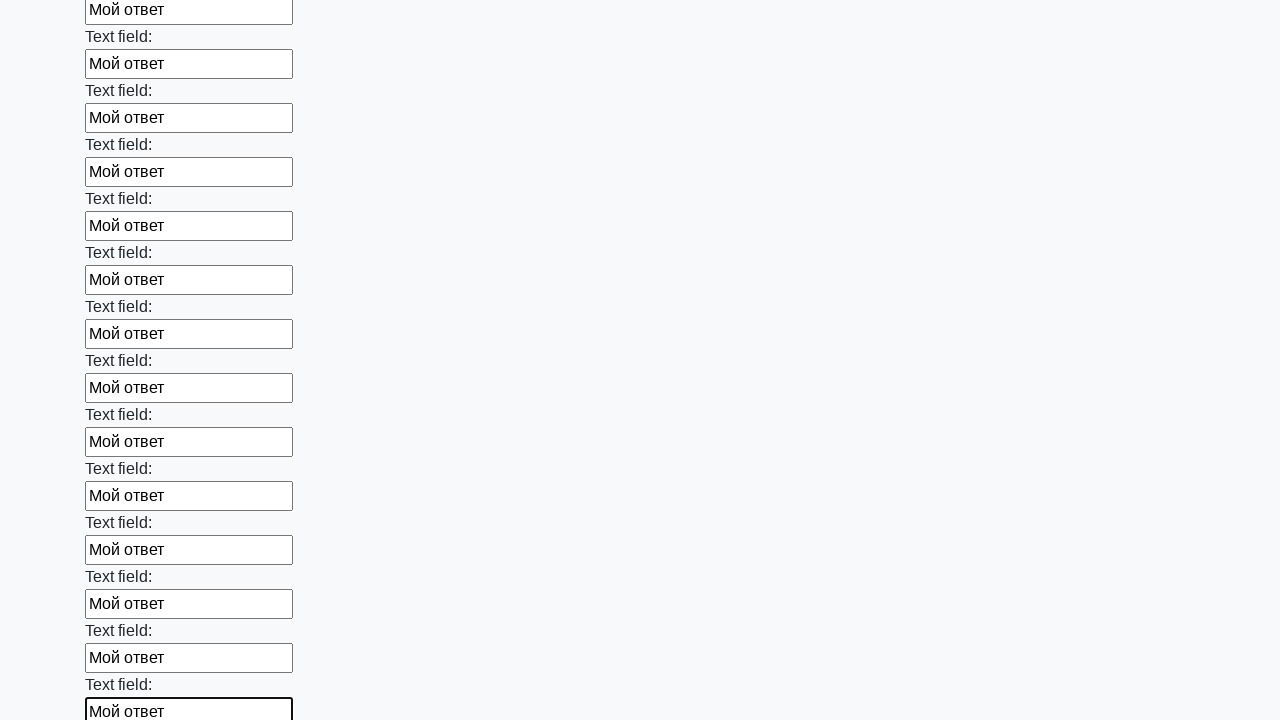

Filled input field with 'Мой ответ' on input >> nth=78
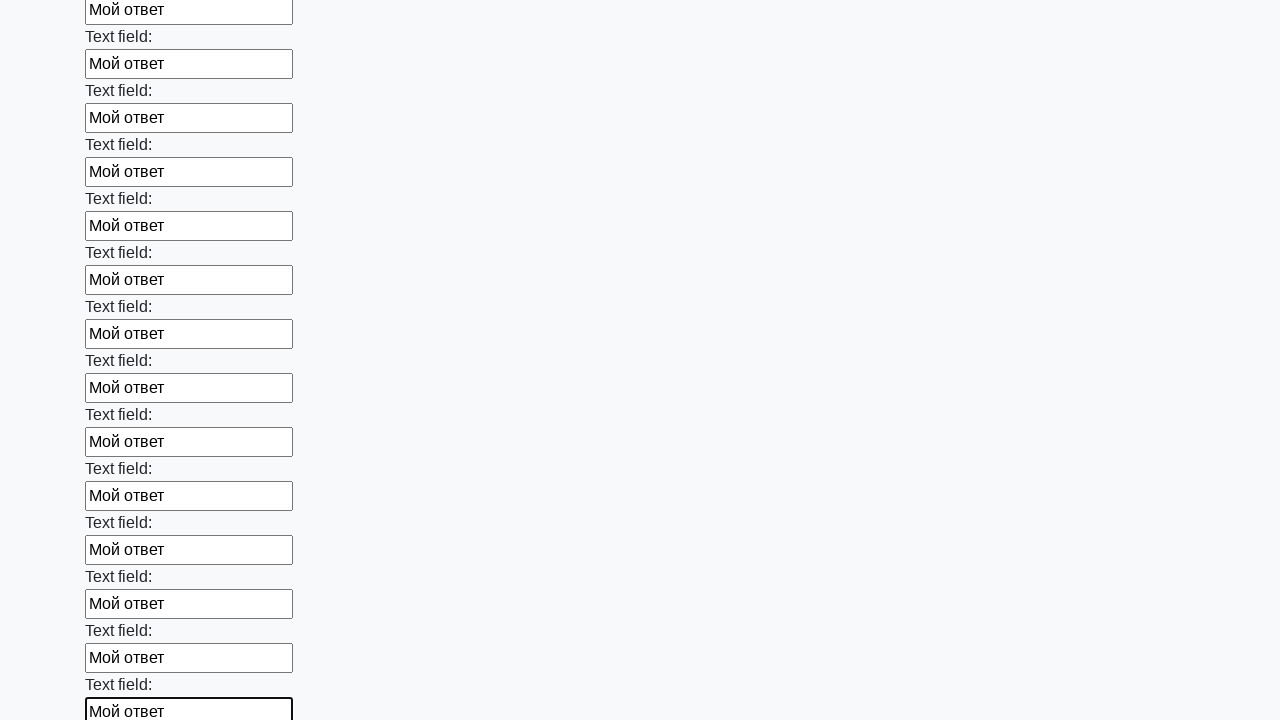

Filled input field with 'Мой ответ' on input >> nth=79
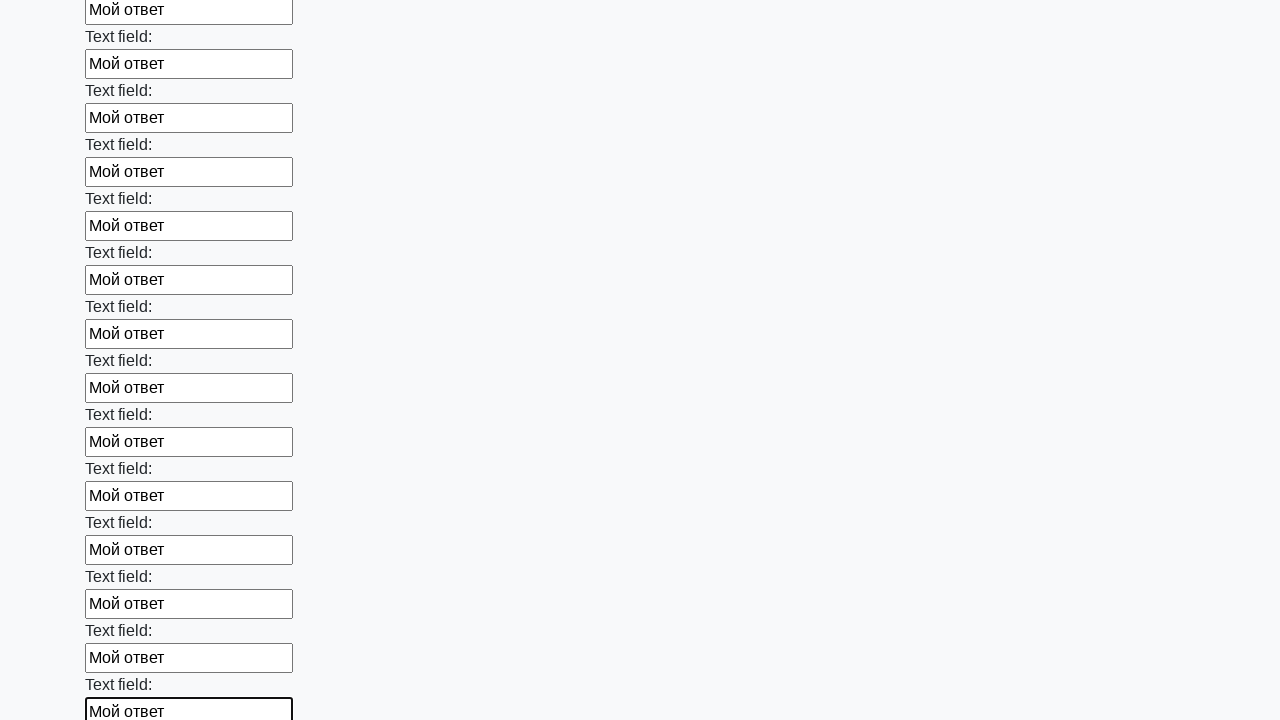

Filled input field with 'Мой ответ' on input >> nth=80
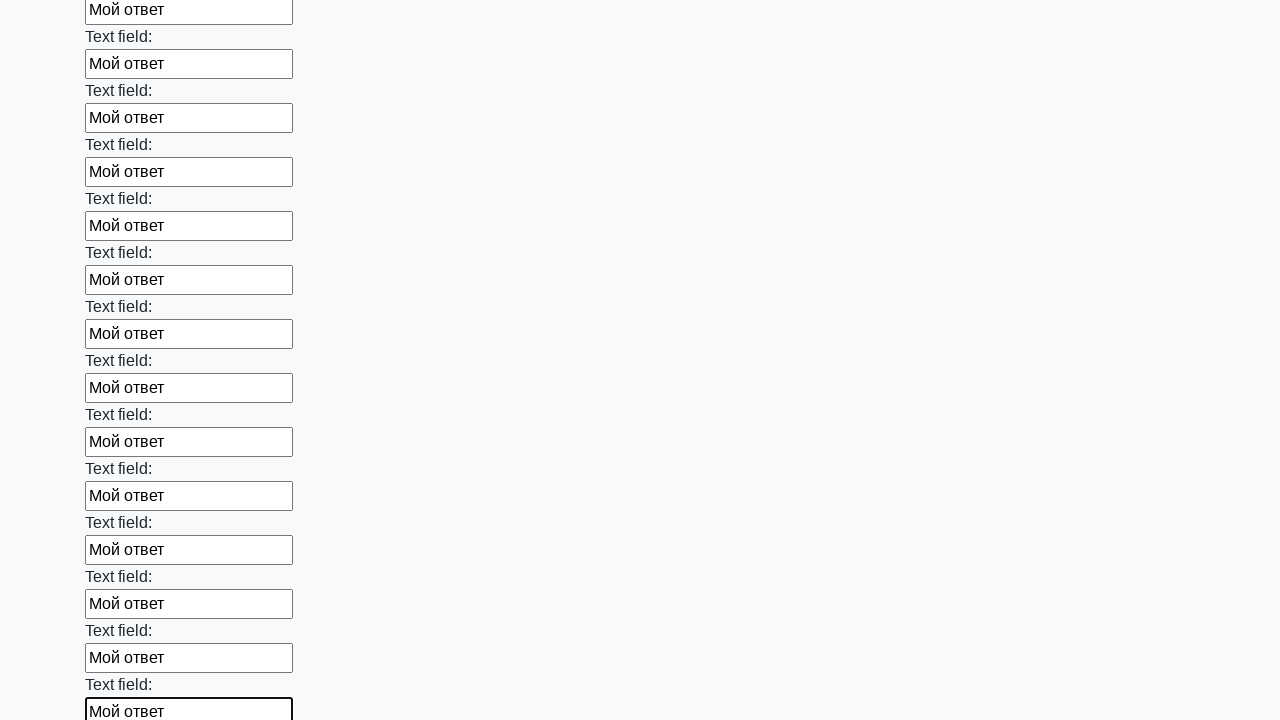

Filled input field with 'Мой ответ' on input >> nth=81
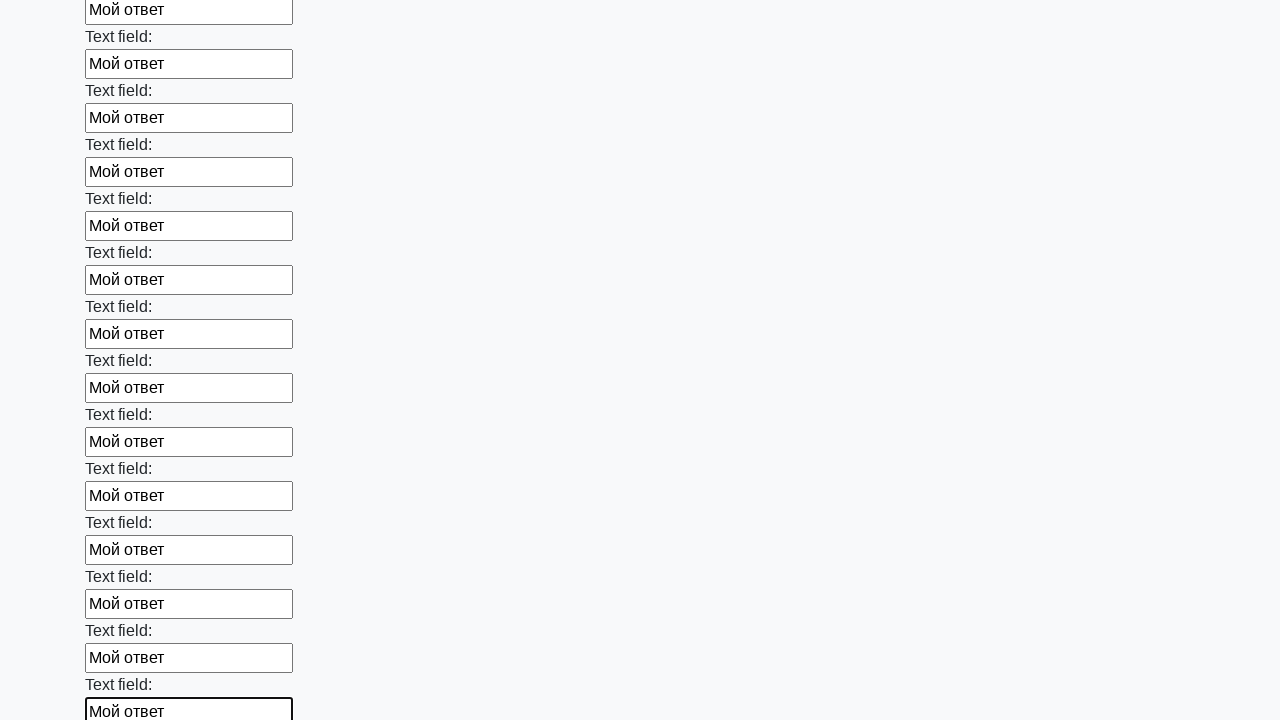

Filled input field with 'Мой ответ' on input >> nth=82
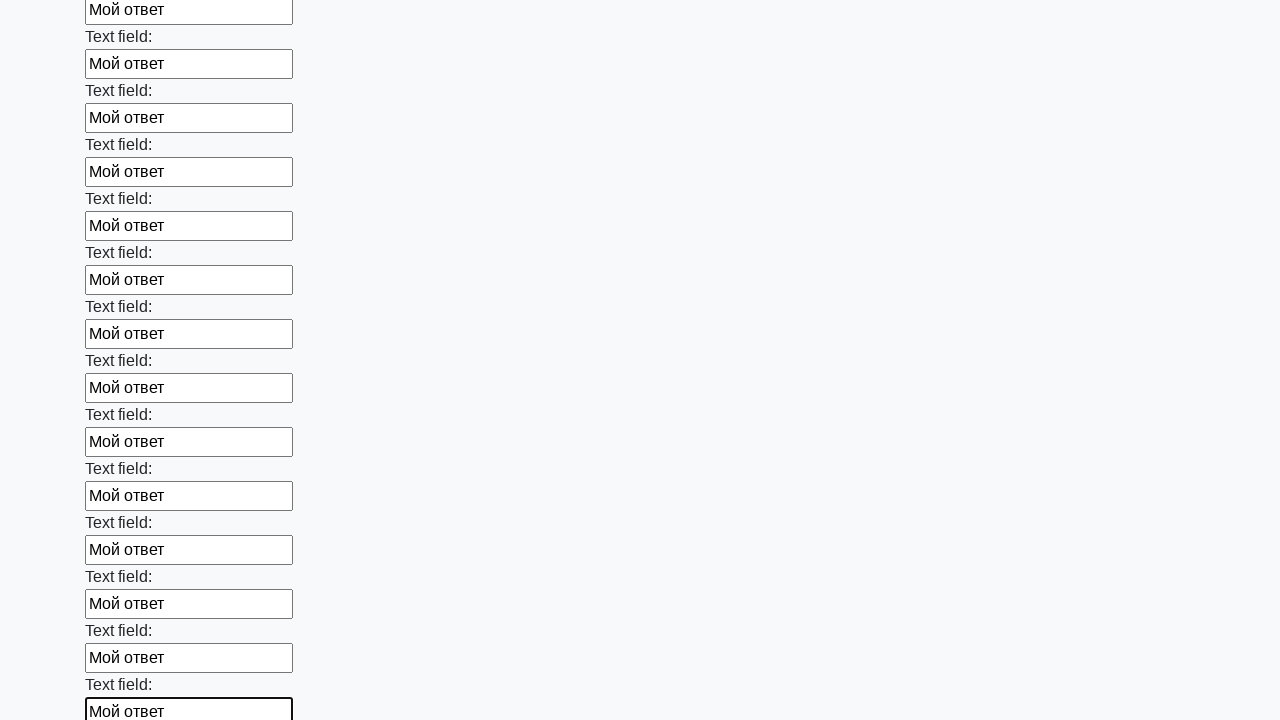

Filled input field with 'Мой ответ' on input >> nth=83
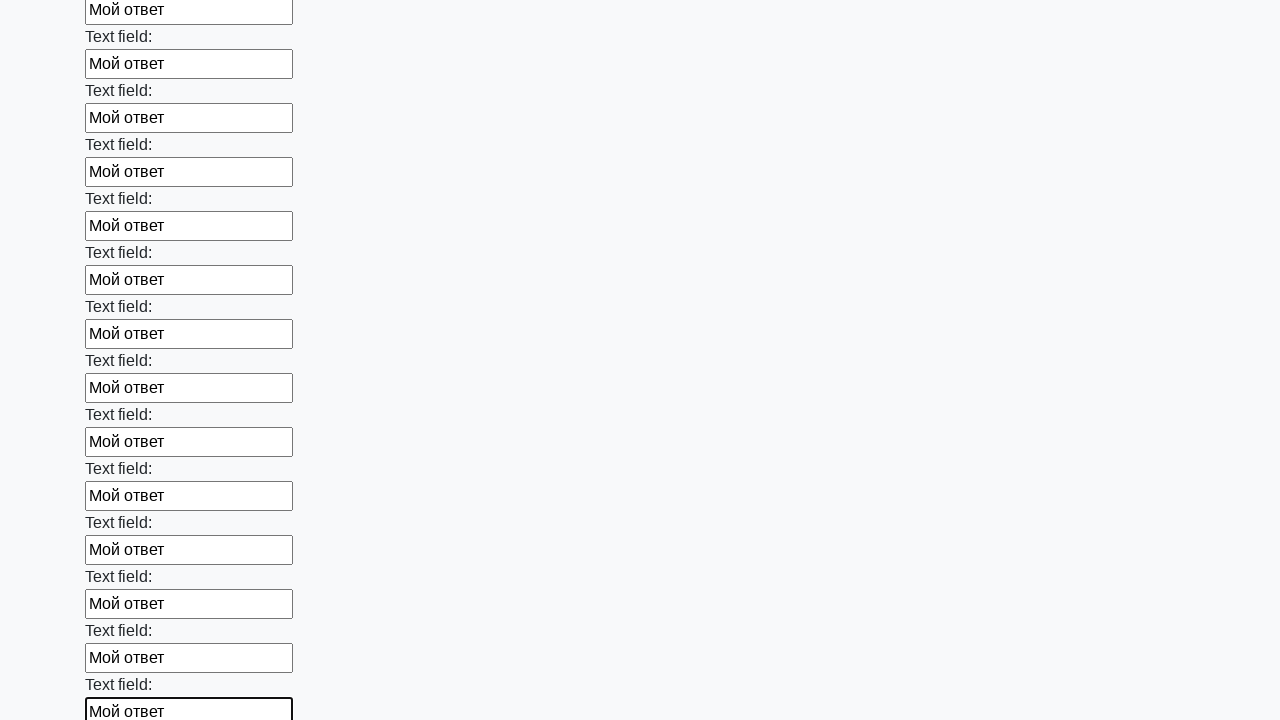

Filled input field with 'Мой ответ' on input >> nth=84
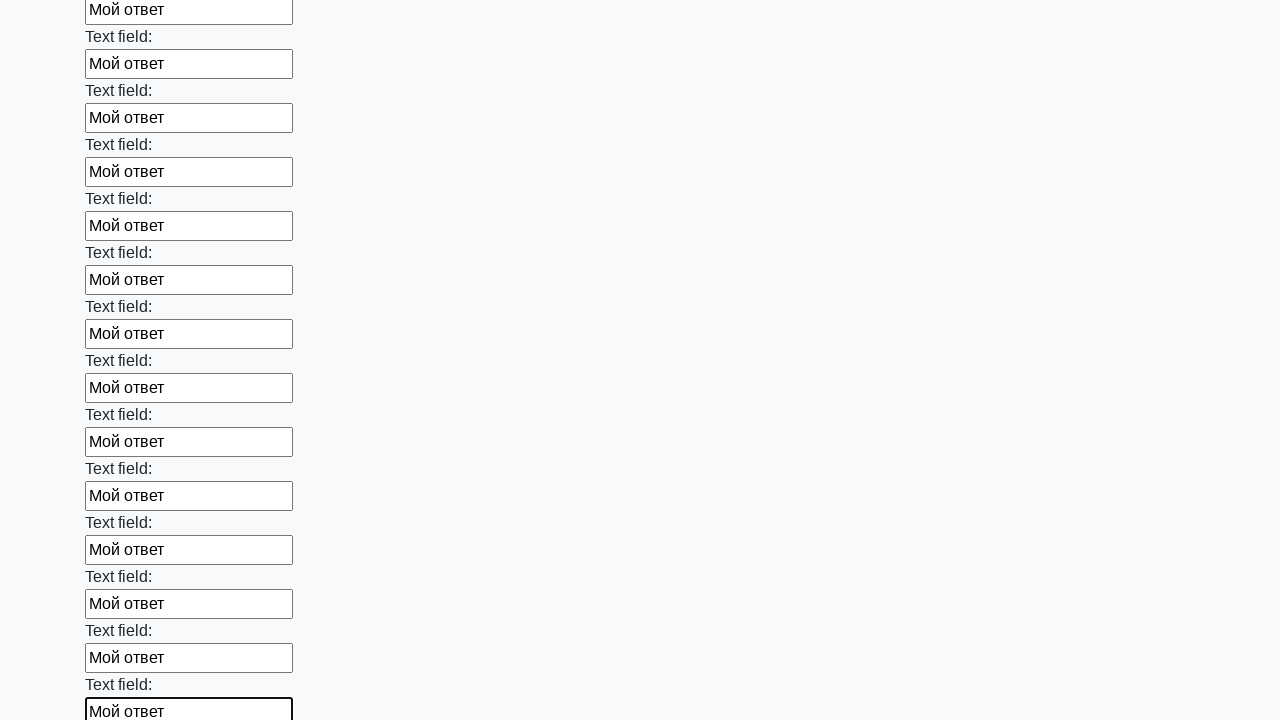

Filled input field with 'Мой ответ' on input >> nth=85
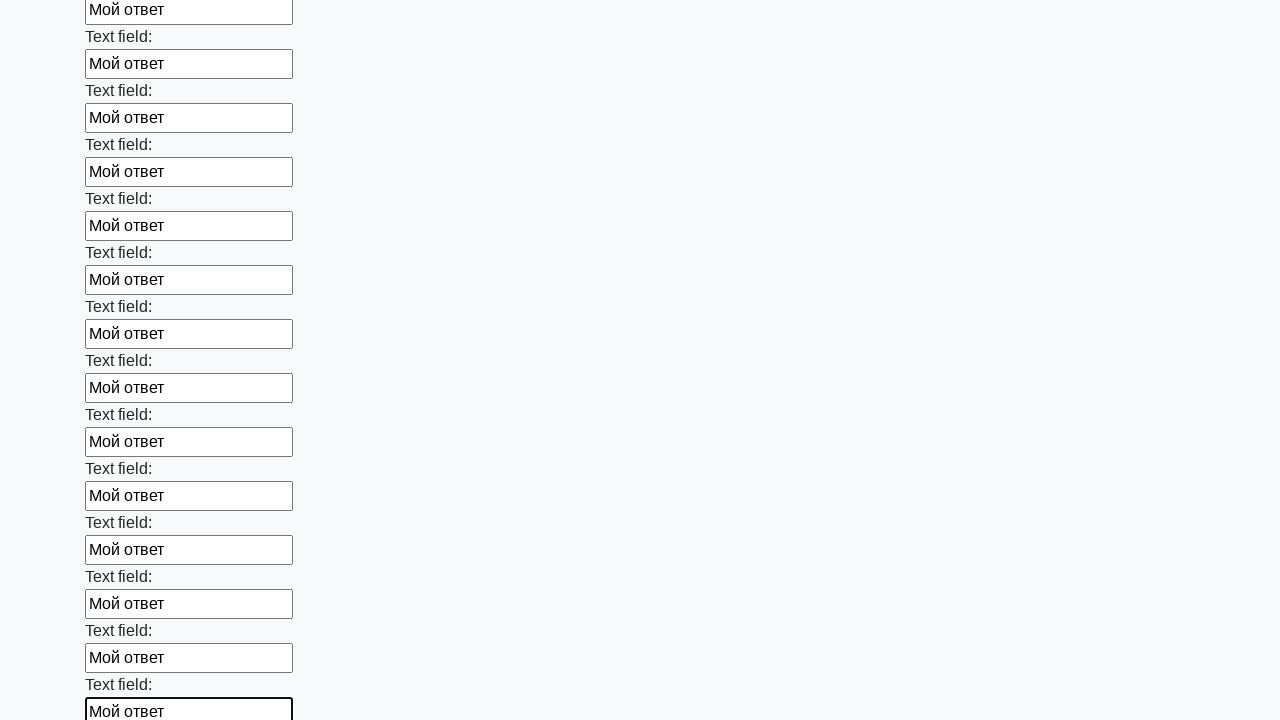

Filled input field with 'Мой ответ' on input >> nth=86
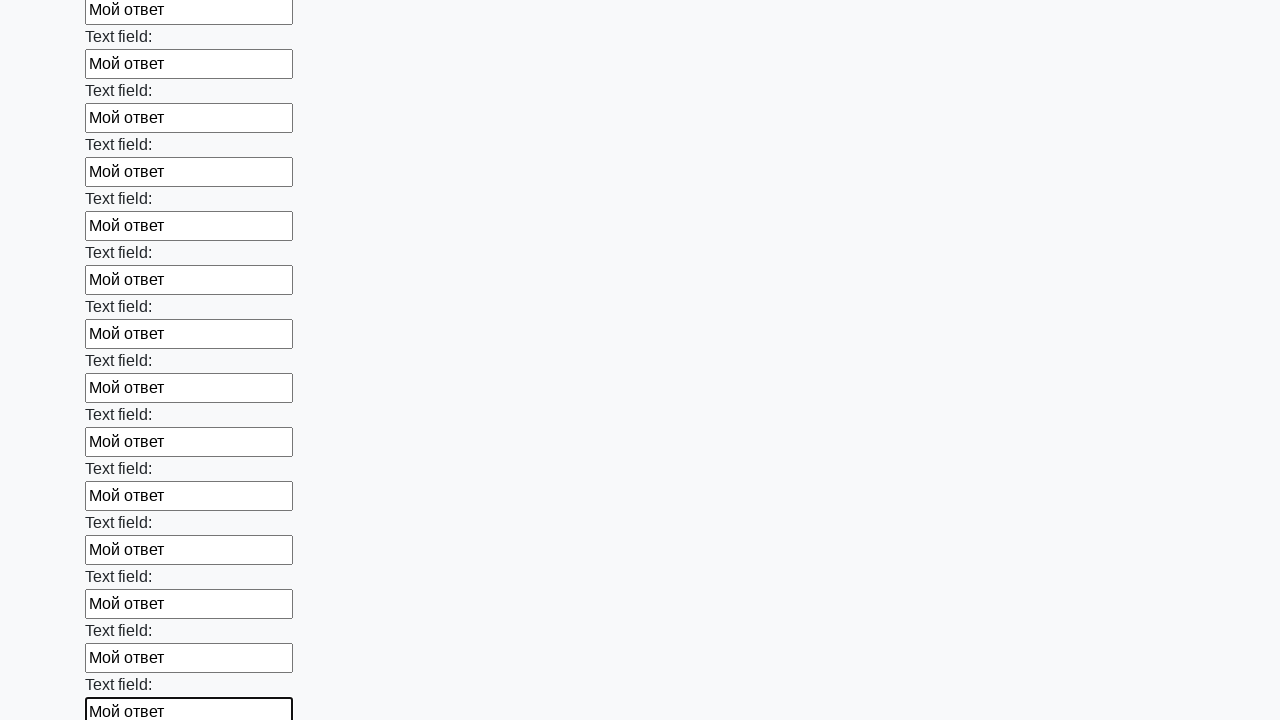

Filled input field with 'Мой ответ' on input >> nth=87
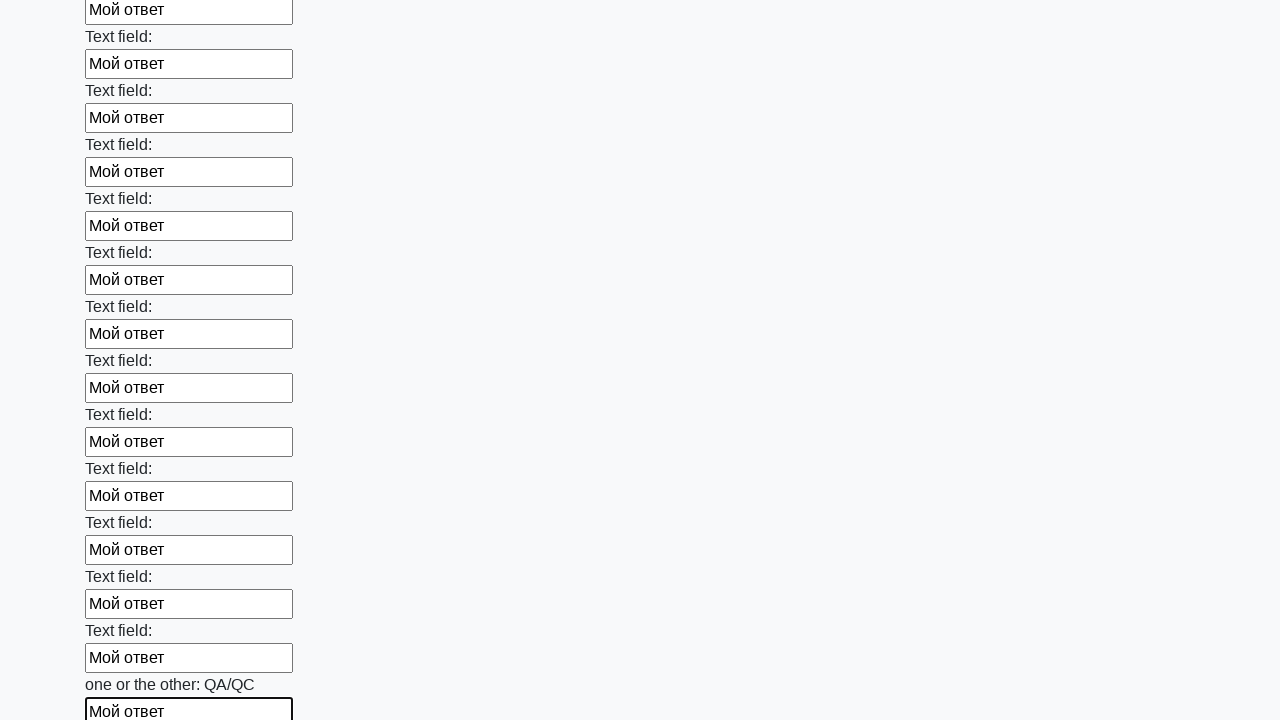

Filled input field with 'Мой ответ' on input >> nth=88
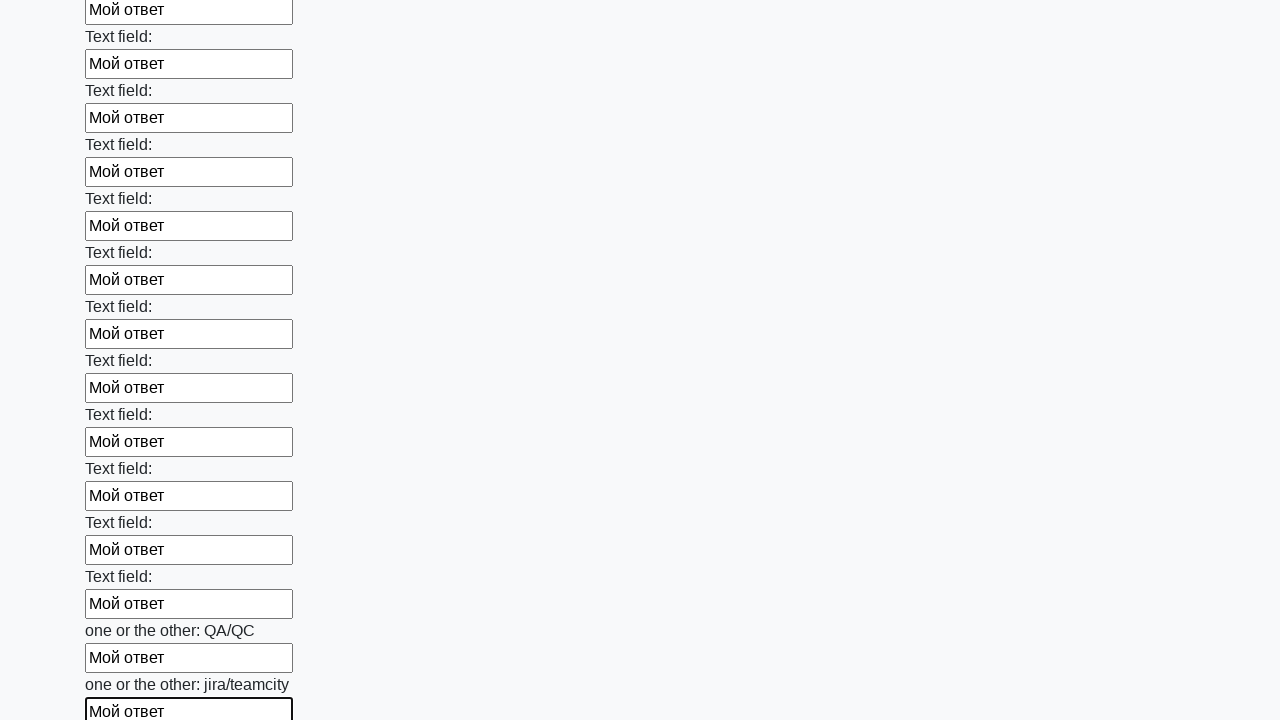

Filled input field with 'Мой ответ' on input >> nth=89
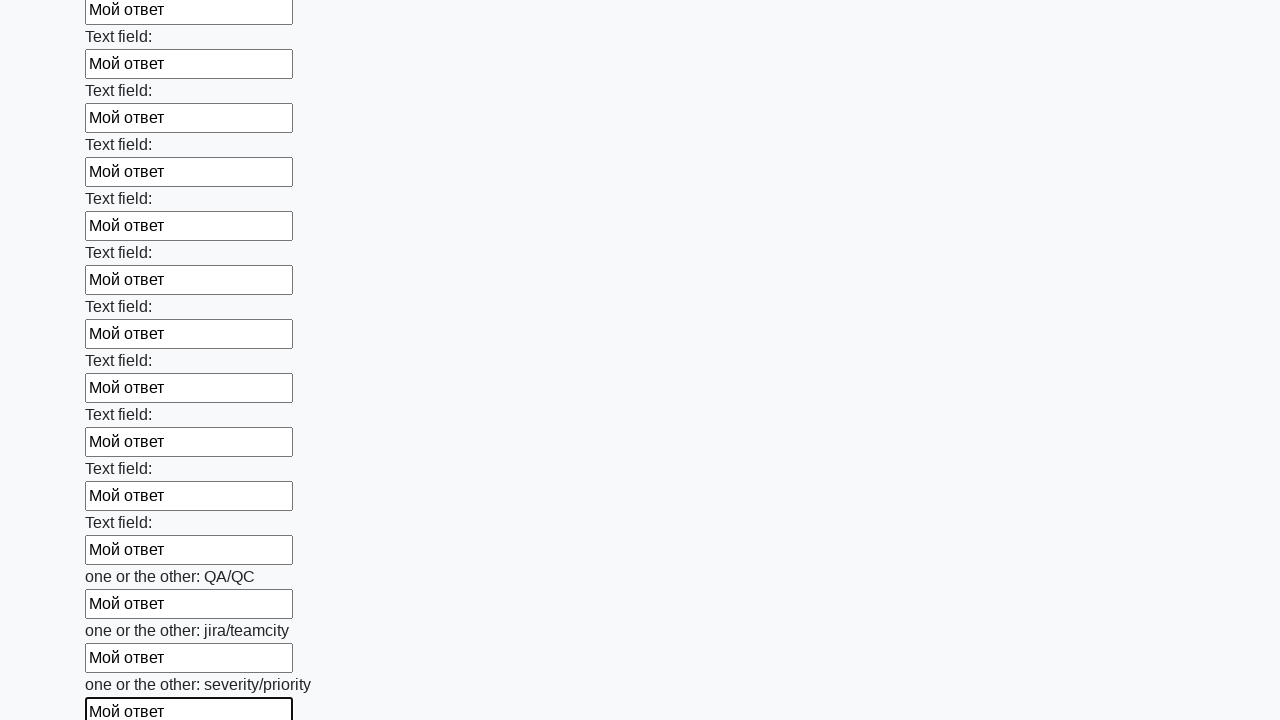

Filled input field with 'Мой ответ' on input >> nth=90
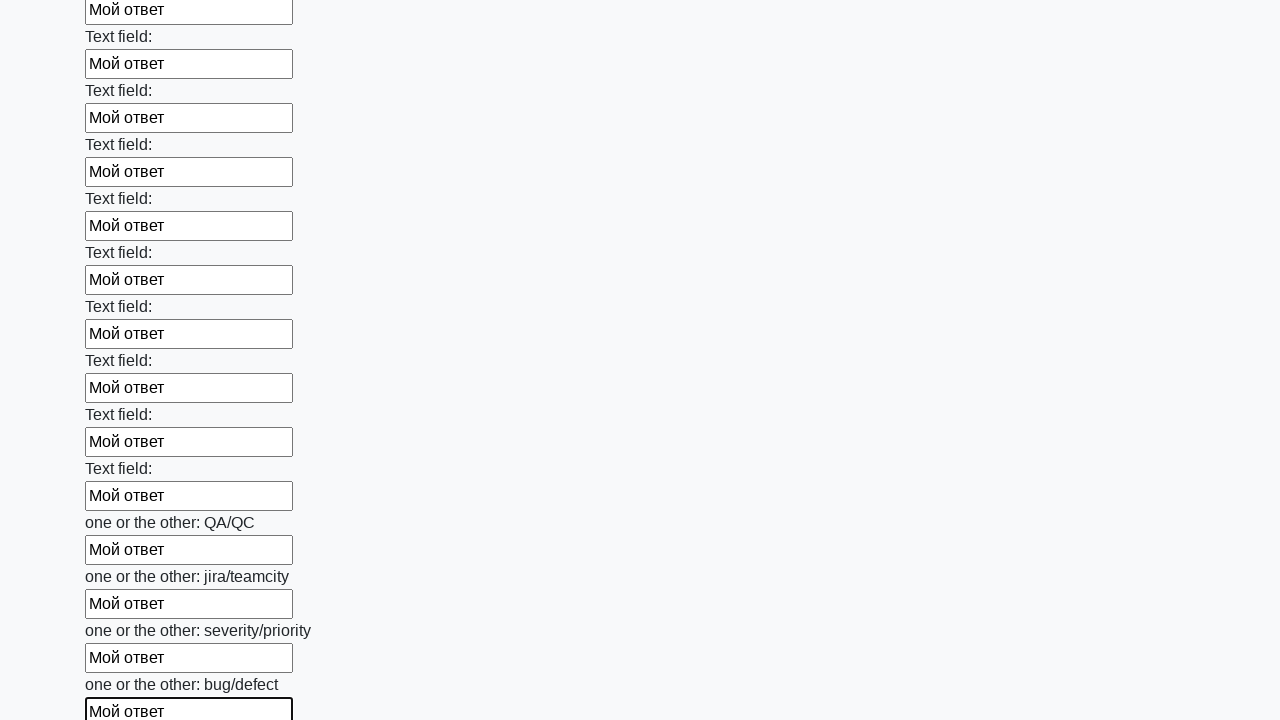

Filled input field with 'Мой ответ' on input >> nth=91
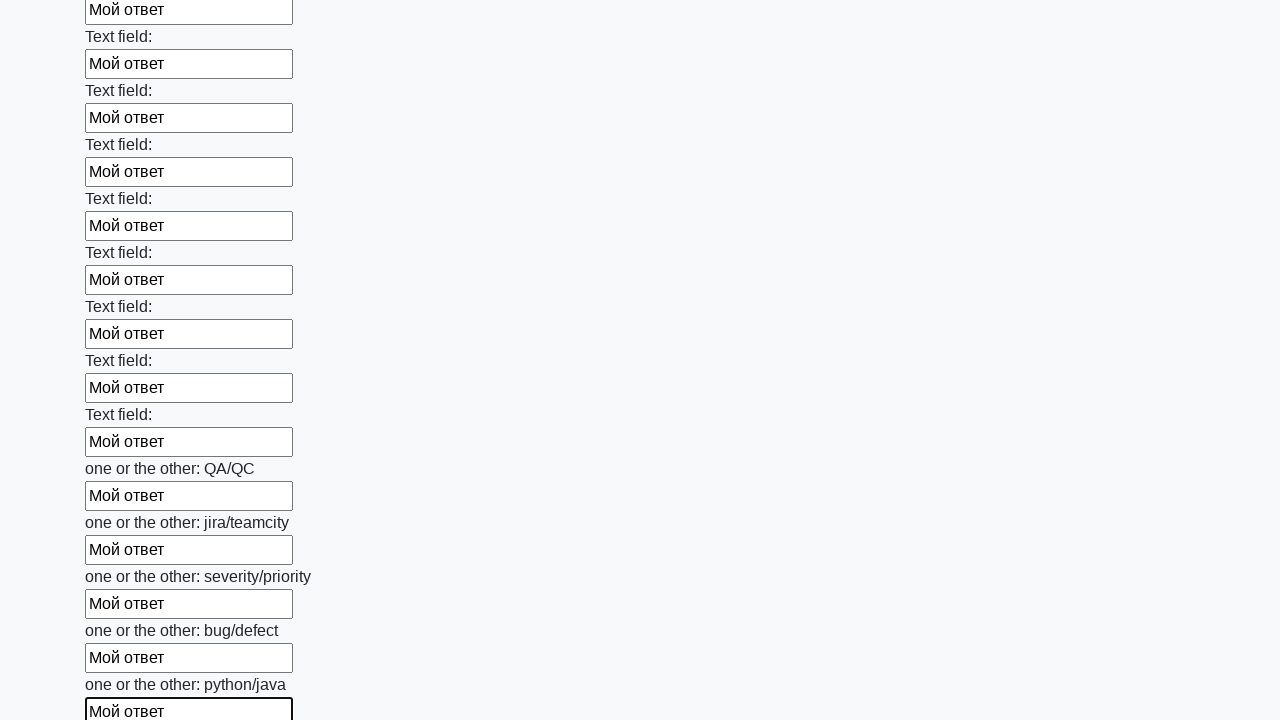

Filled input field with 'Мой ответ' on input >> nth=92
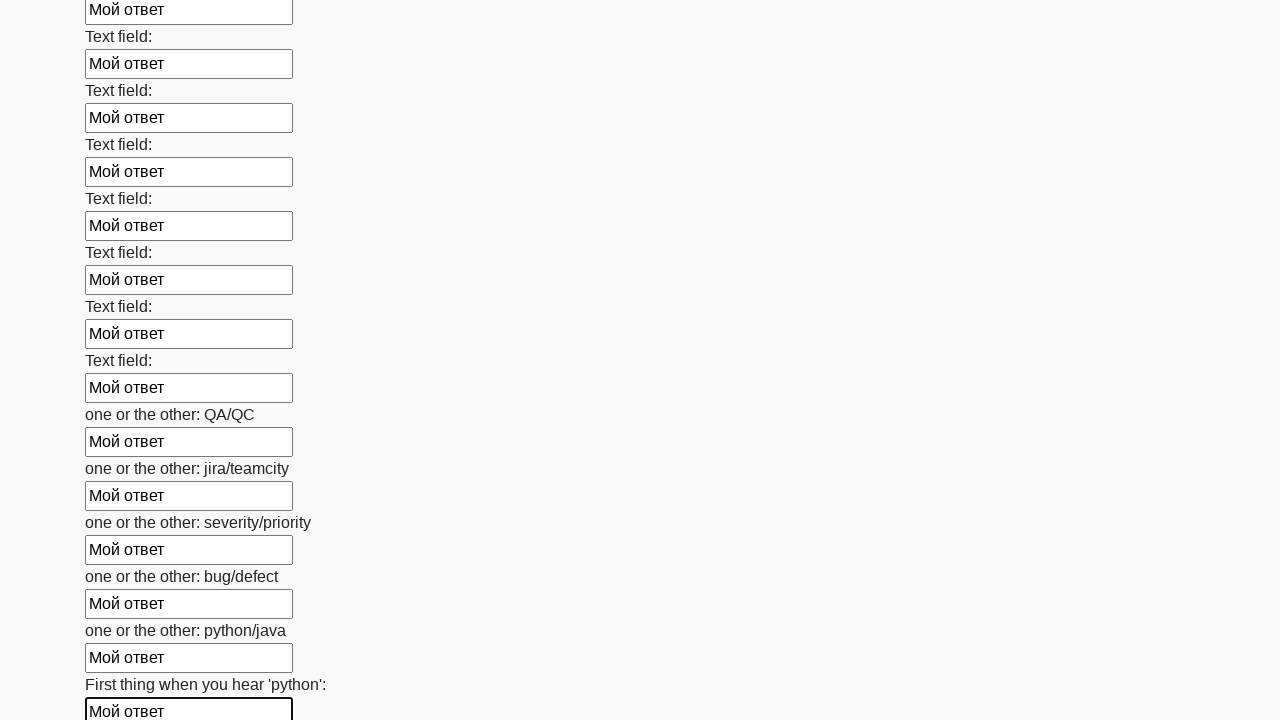

Filled input field with 'Мой ответ' on input >> nth=93
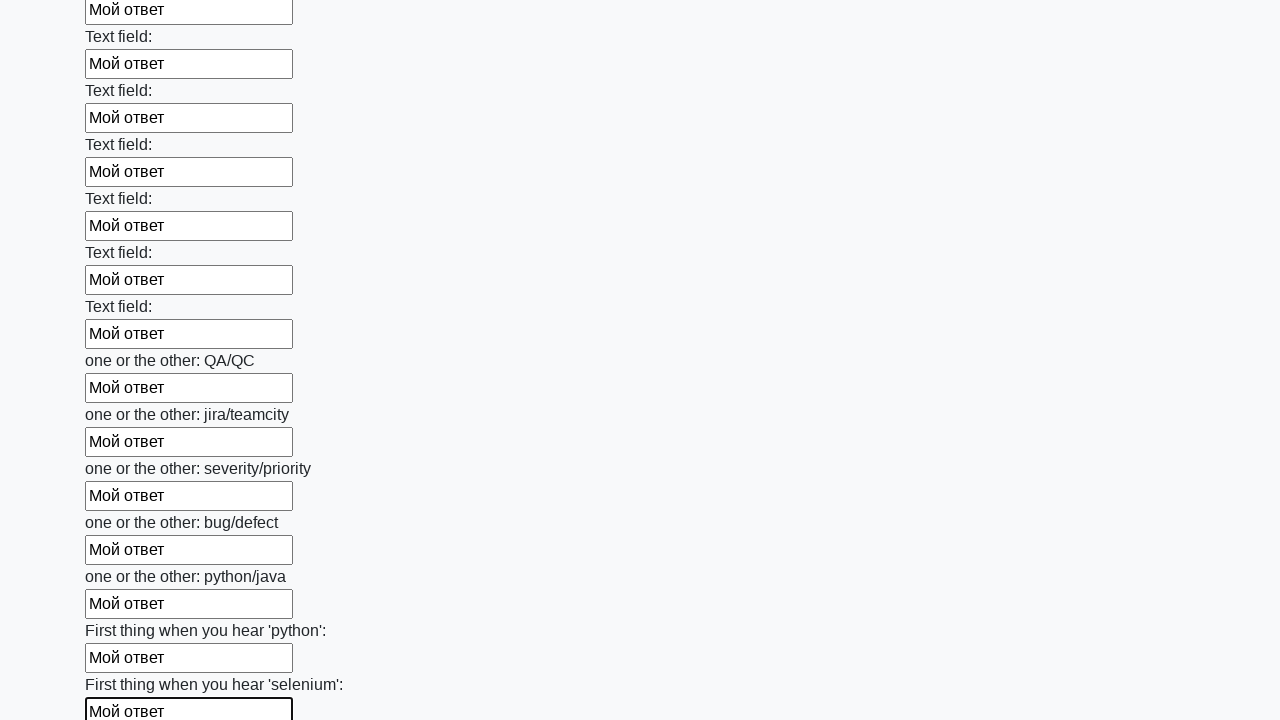

Filled input field with 'Мой ответ' on input >> nth=94
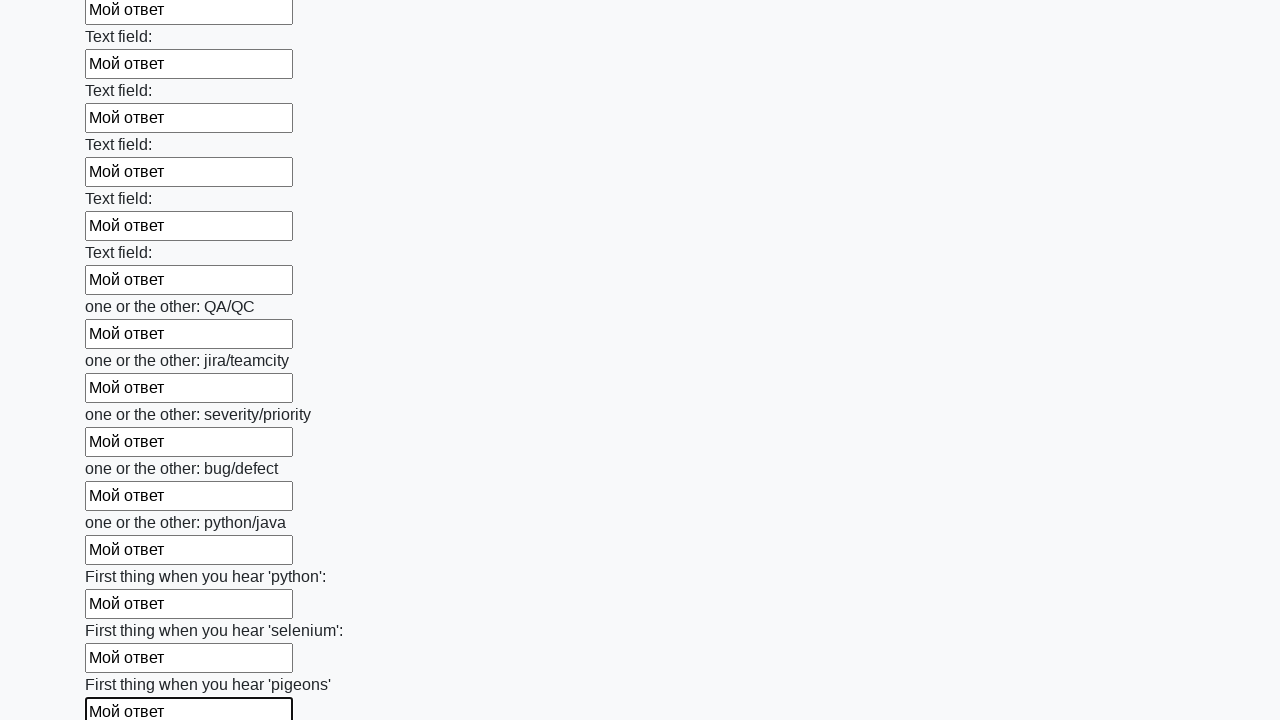

Filled input field with 'Мой ответ' on input >> nth=95
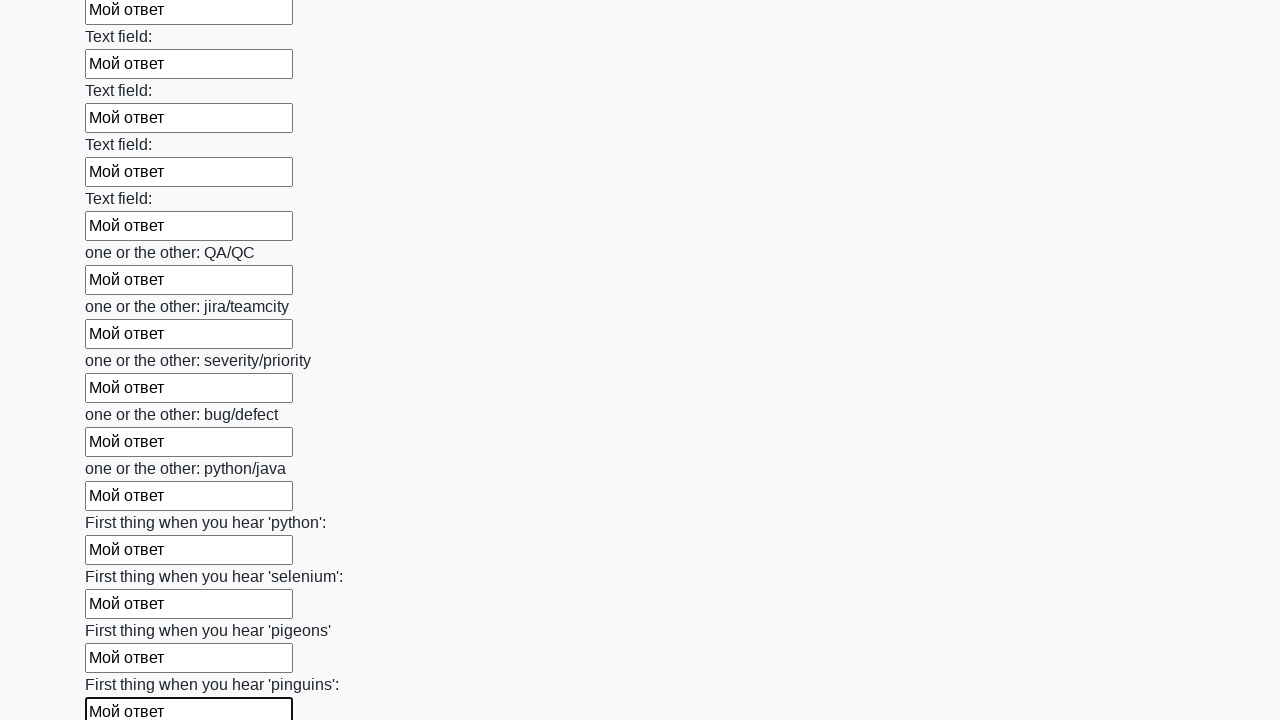

Filled input field with 'Мой ответ' on input >> nth=96
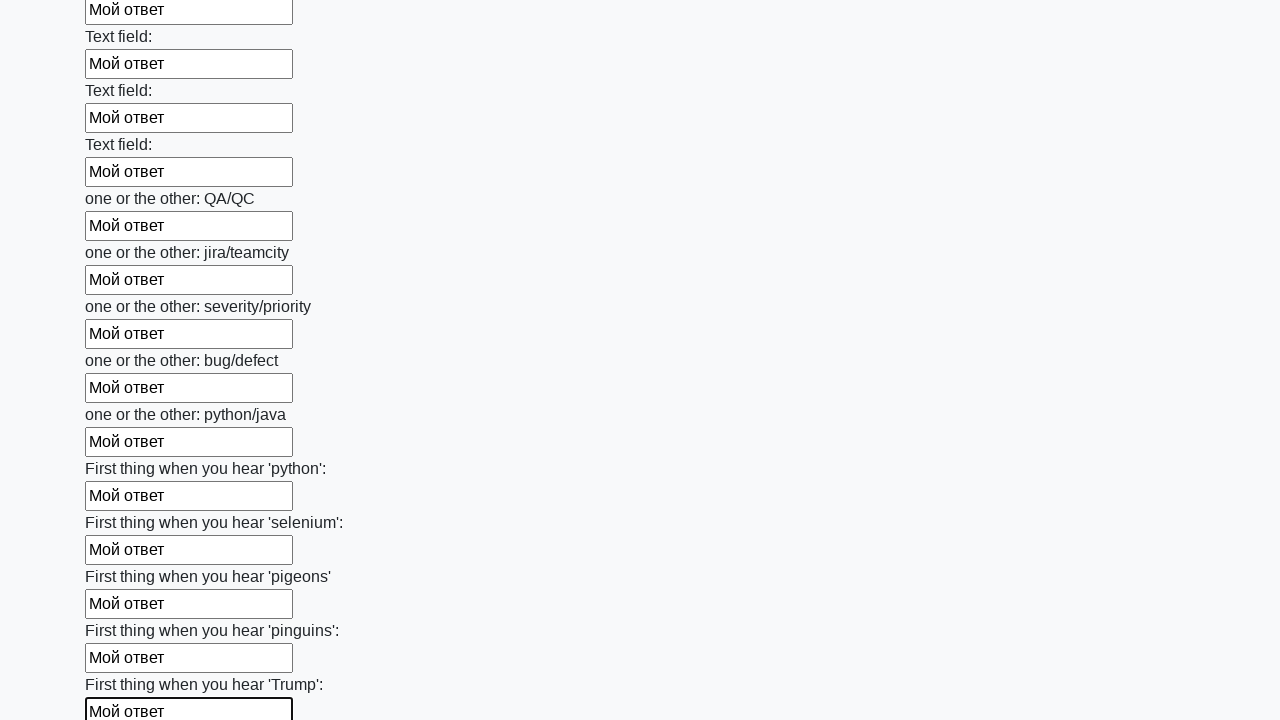

Filled input field with 'Мой ответ' on input >> nth=97
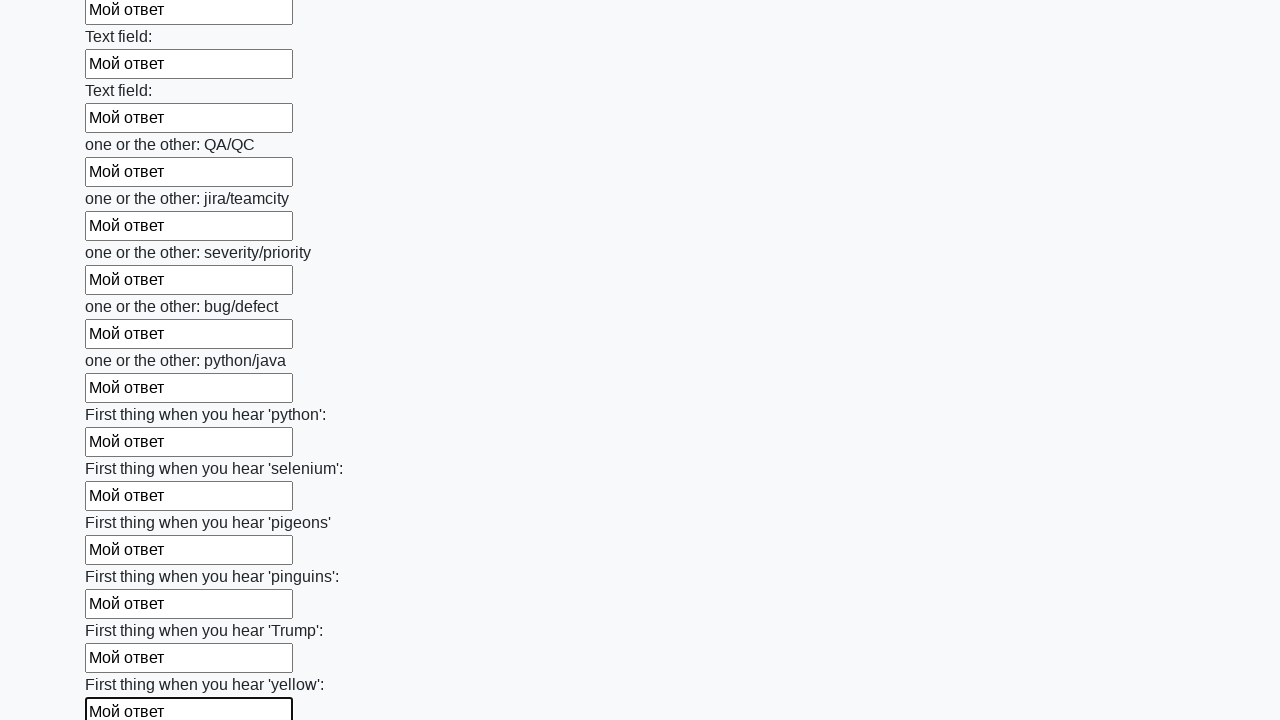

Filled input field with 'Мой ответ' on input >> nth=98
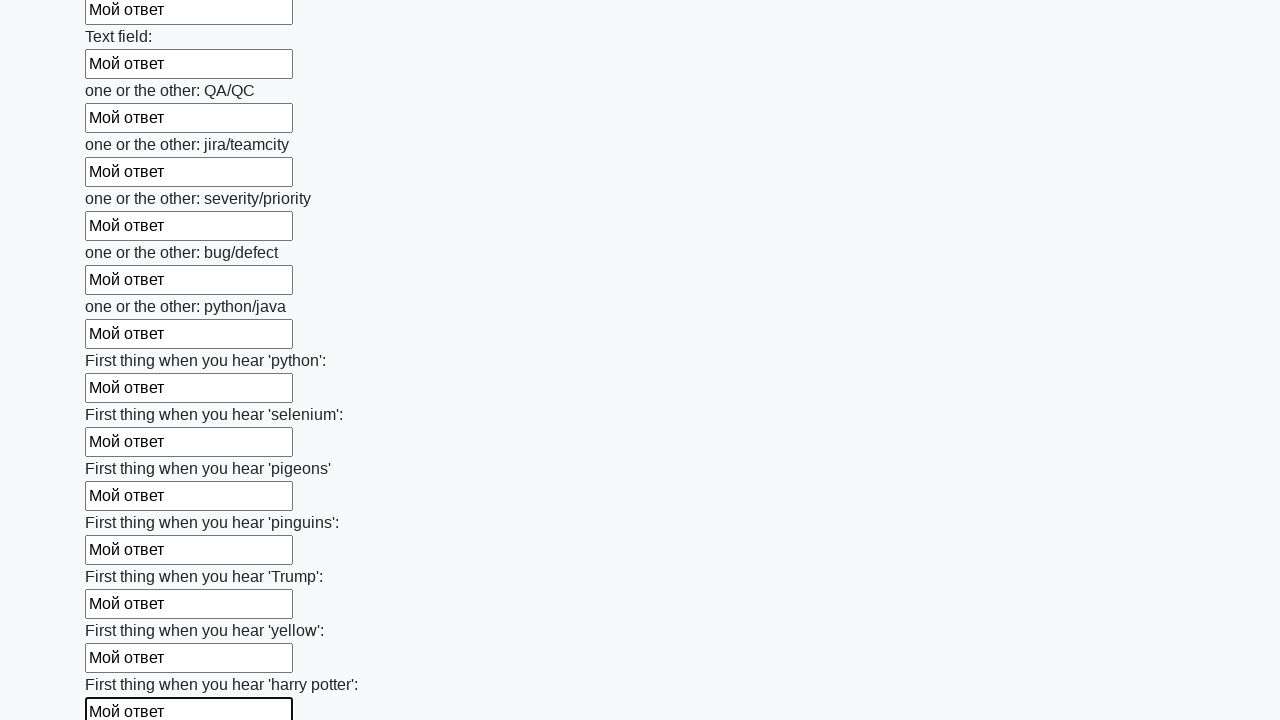

Filled input field with 'Мой ответ' on input >> nth=99
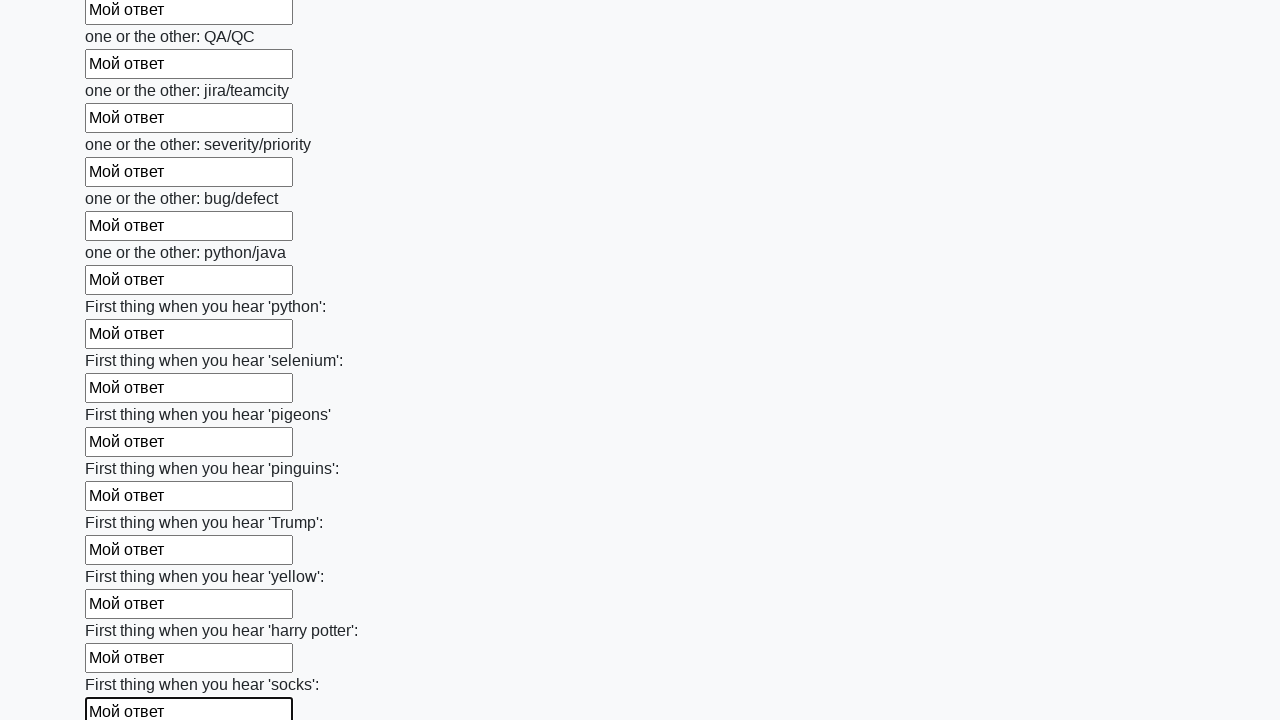

Clicked the submit button at (123, 611) on button.btn
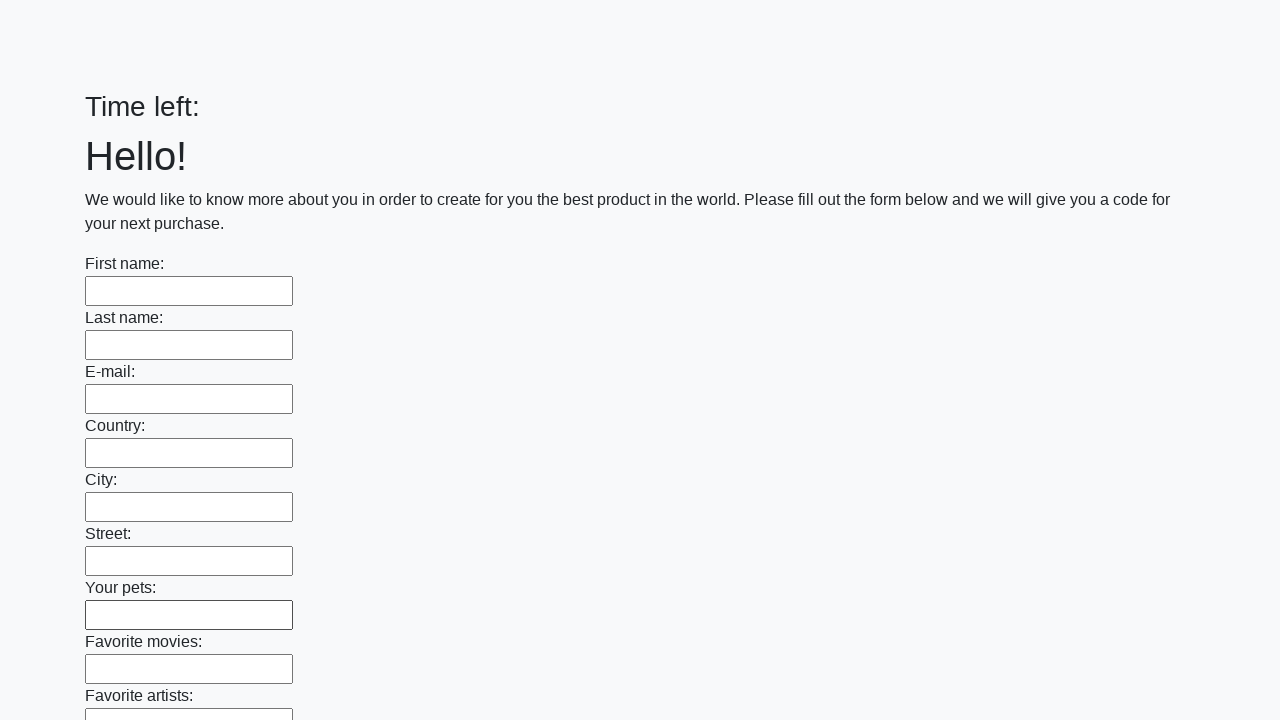

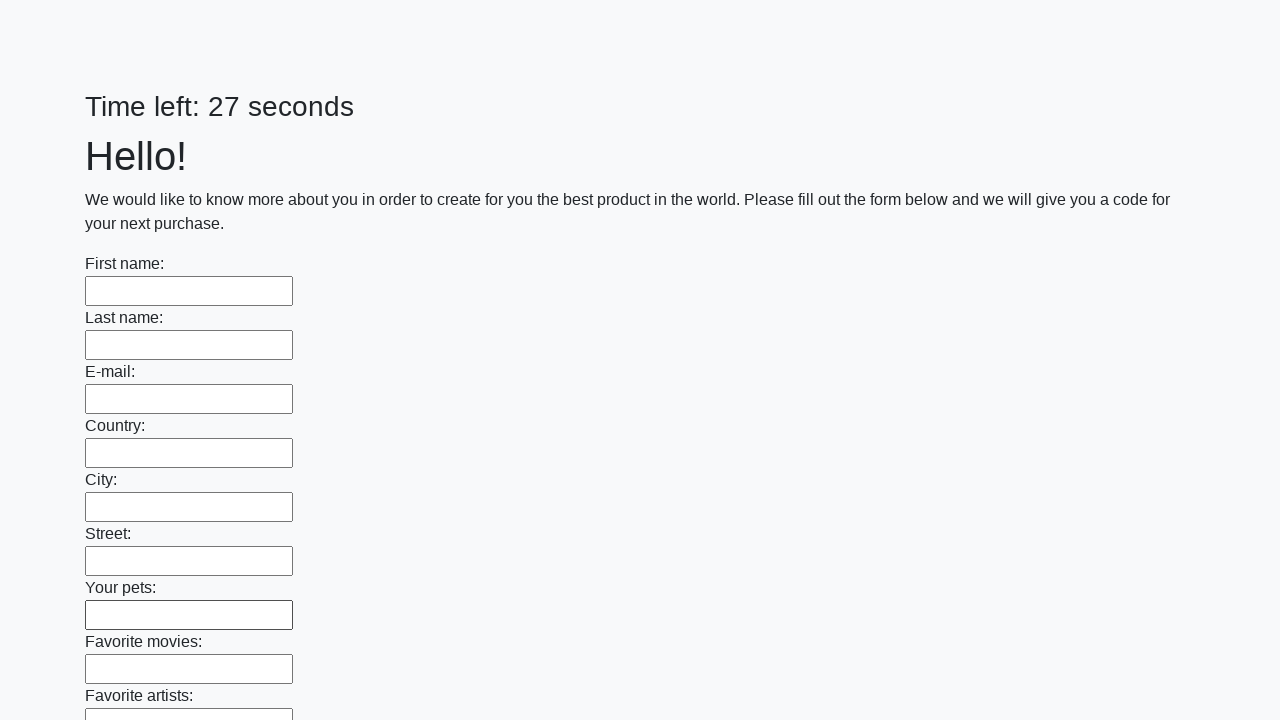